Tests selecting all checkboxes on a form, then refreshes and selects only the Heart Attack checkbox

Starting URL: https://automationfc.github.io/multiple-fields/

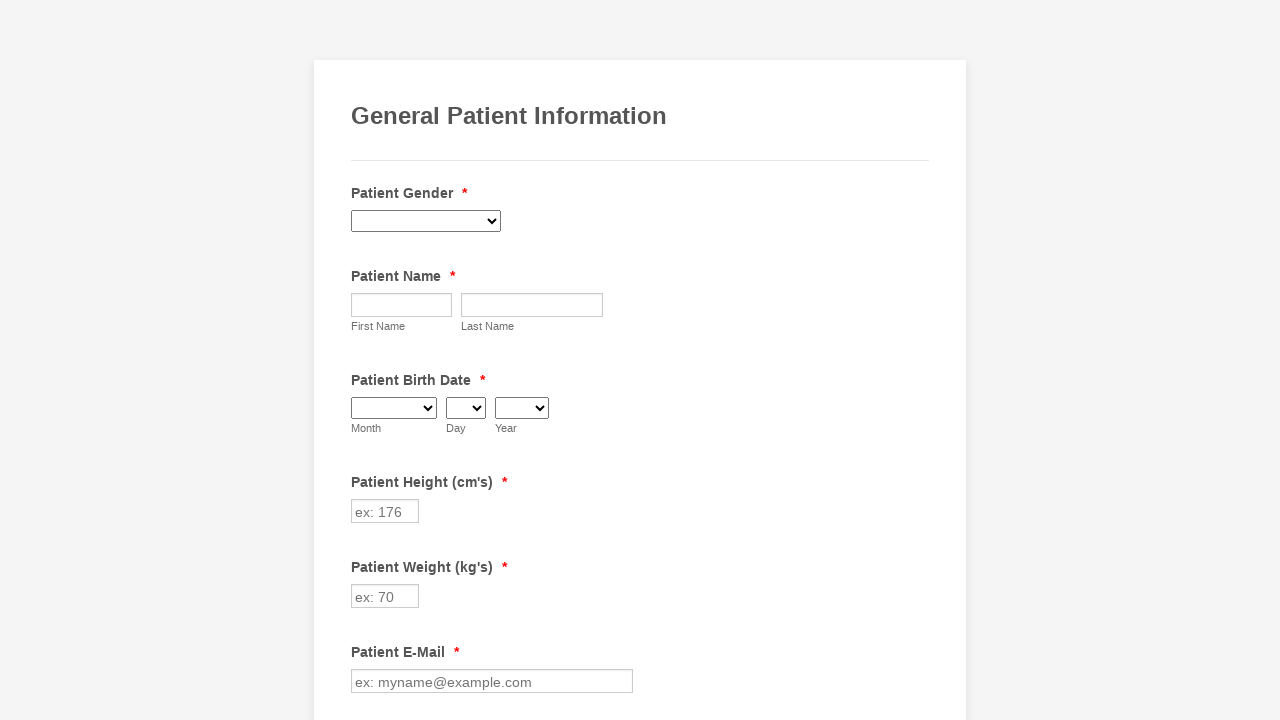

Located all checkboxes on the form
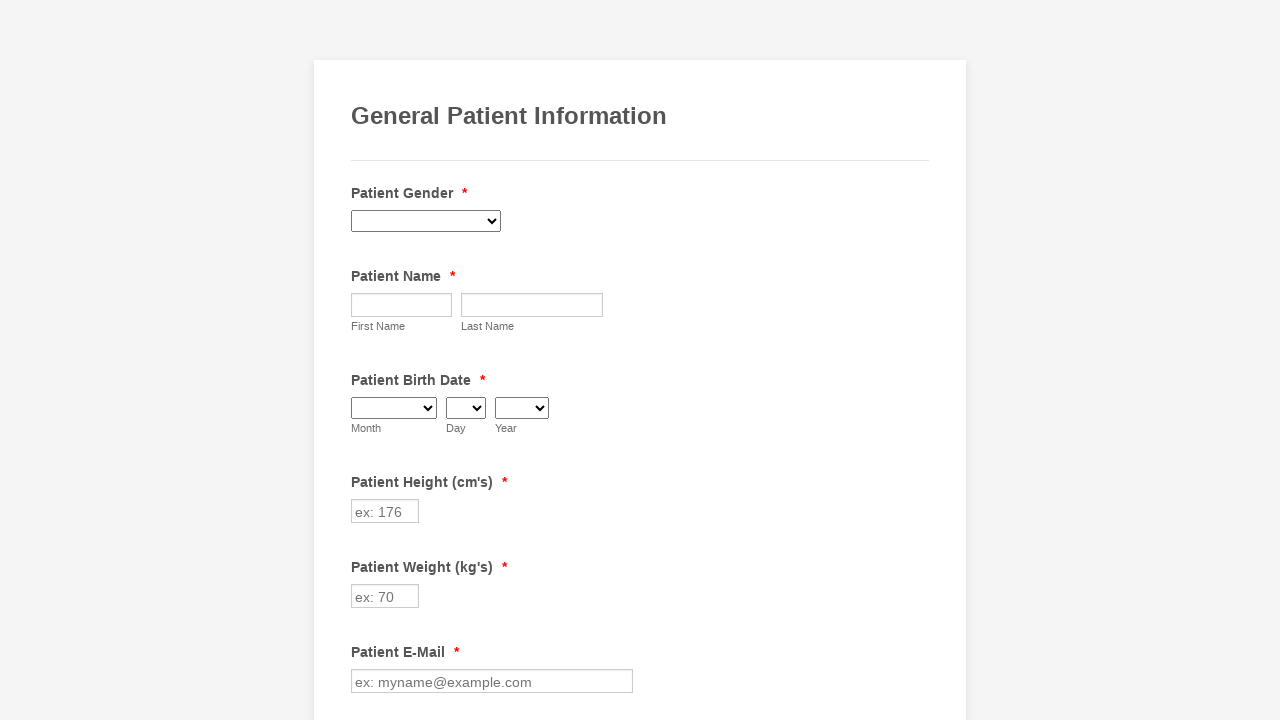

Found 29 checkboxes on the form
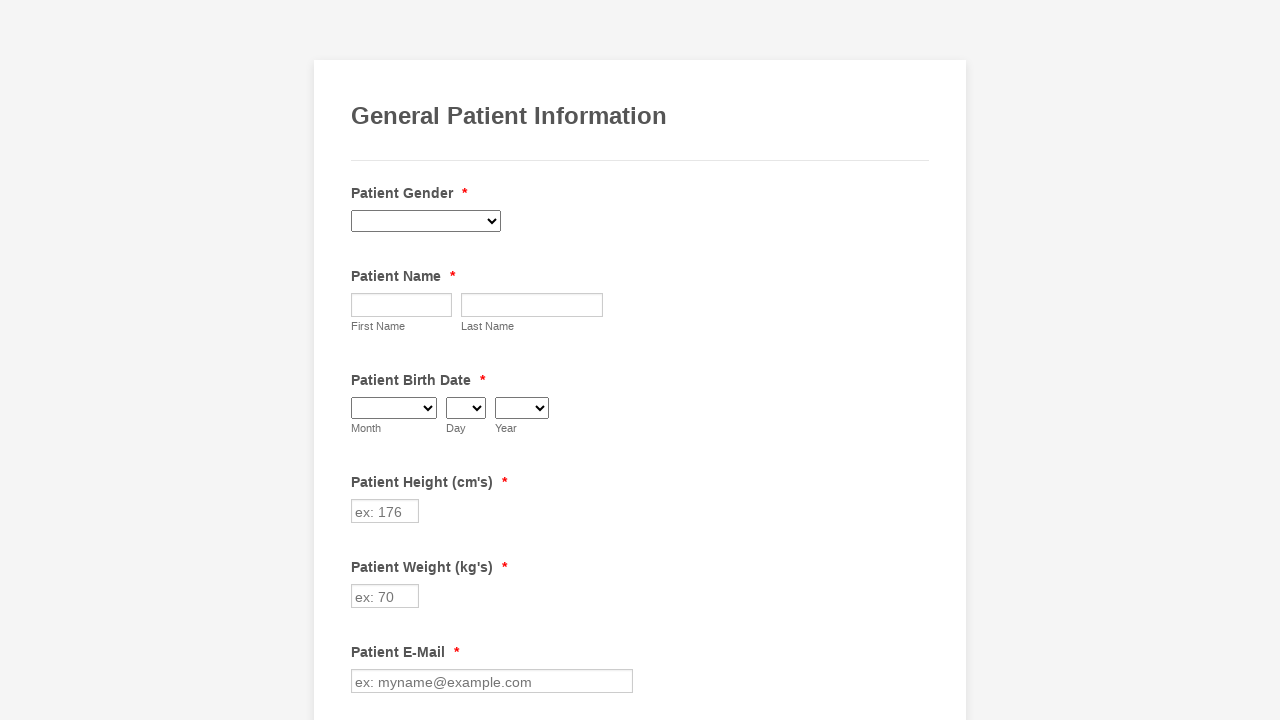

Retrieved checkbox at index 0
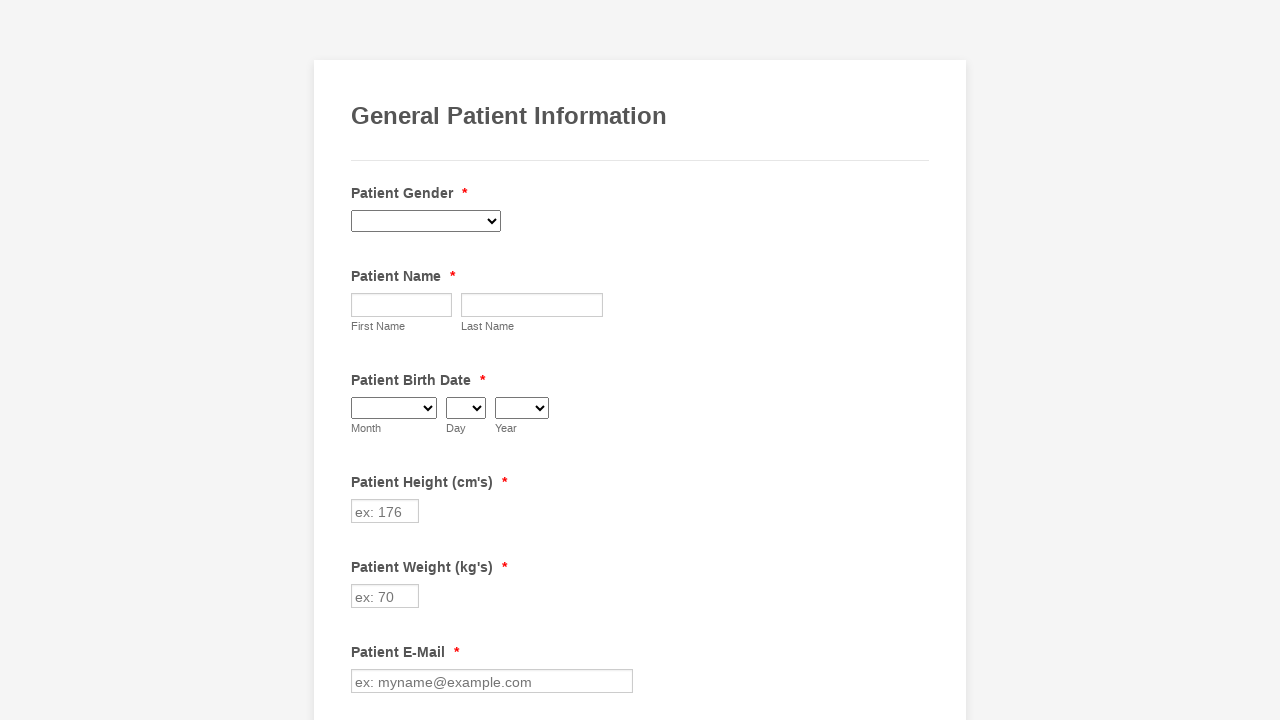

Checkbox at index 0 is not checked, checking it now
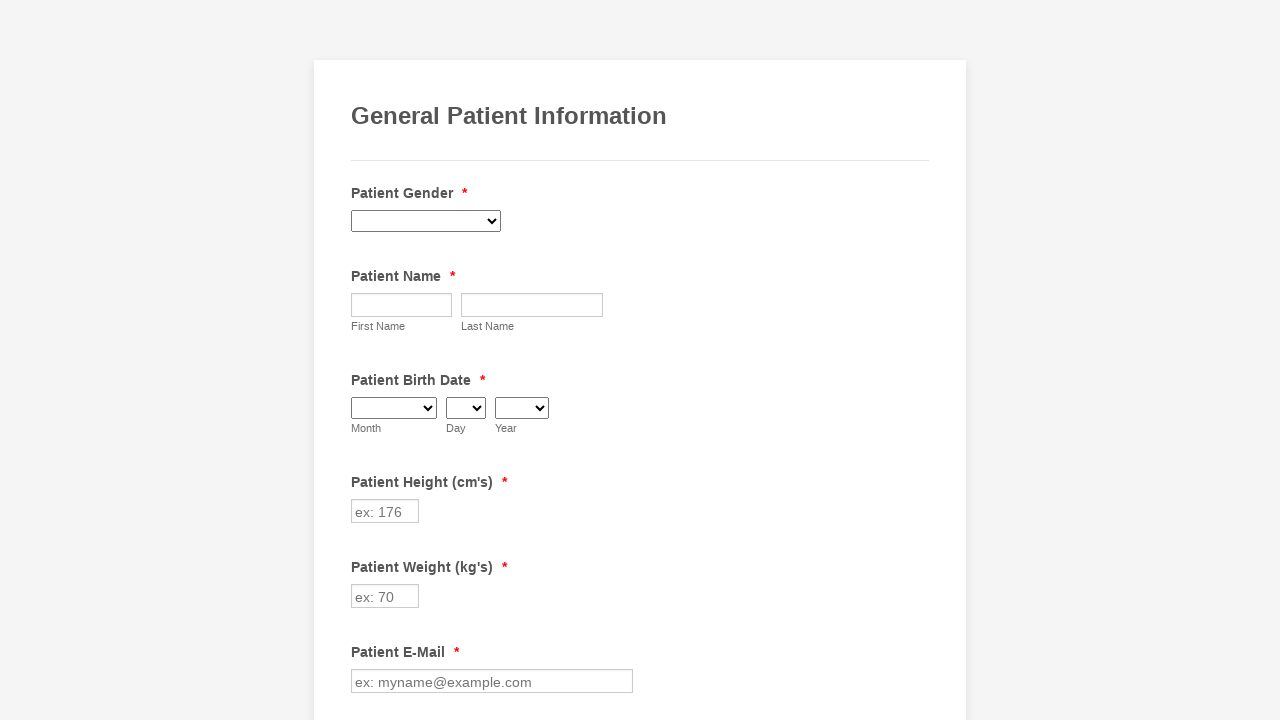

Clicked checkbox at index 0 to select it at (362, 360) on div.form-single-column input[type='checkbox'] >> nth=0
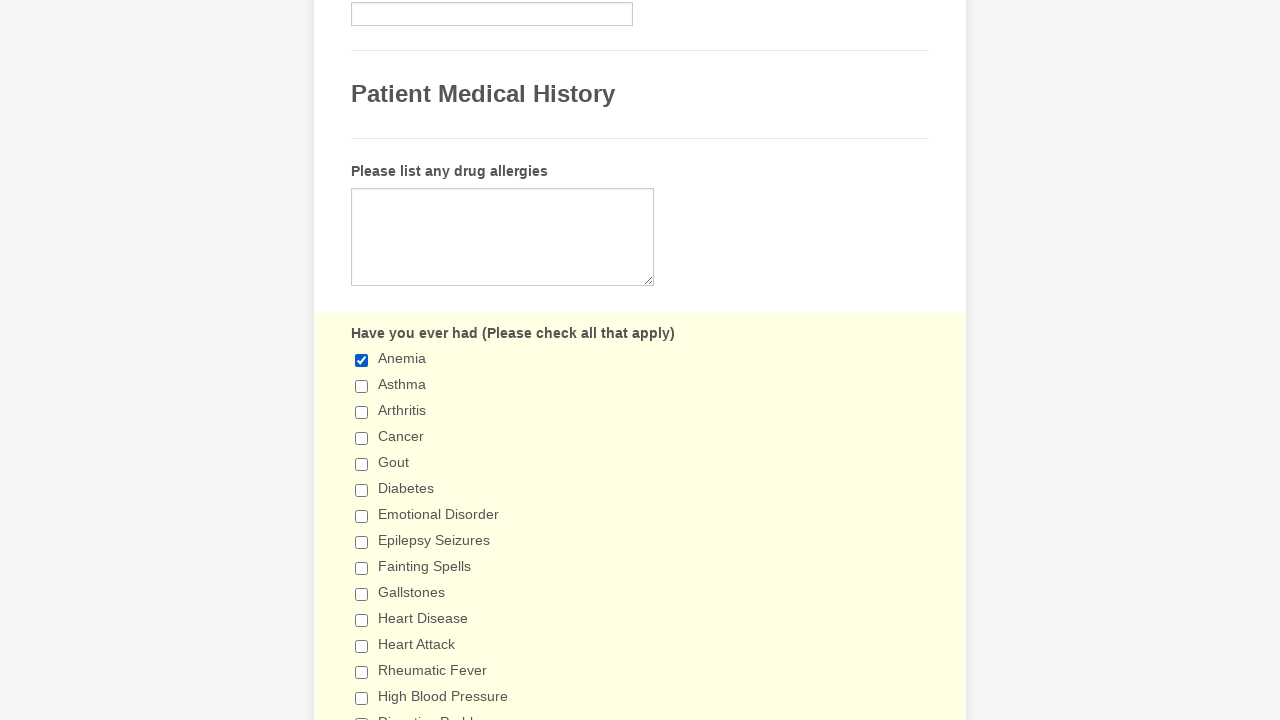

Retrieved checkbox at index 1
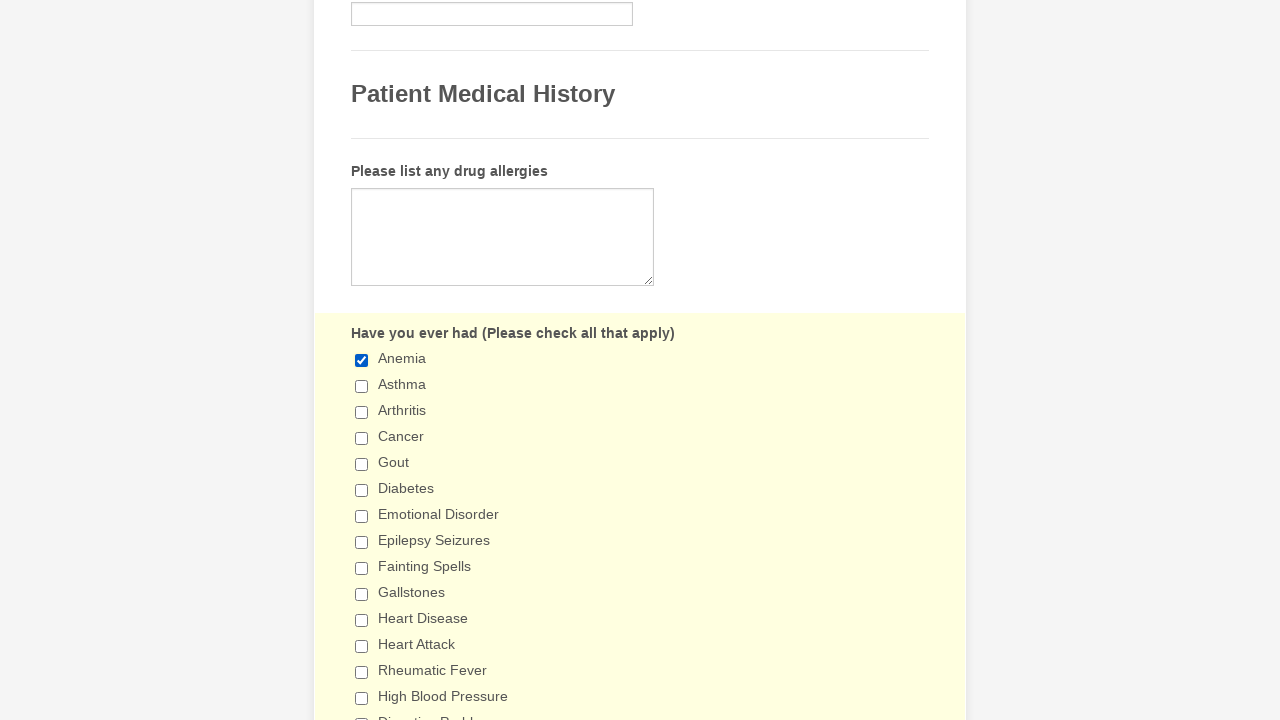

Checkbox at index 1 is not checked, checking it now
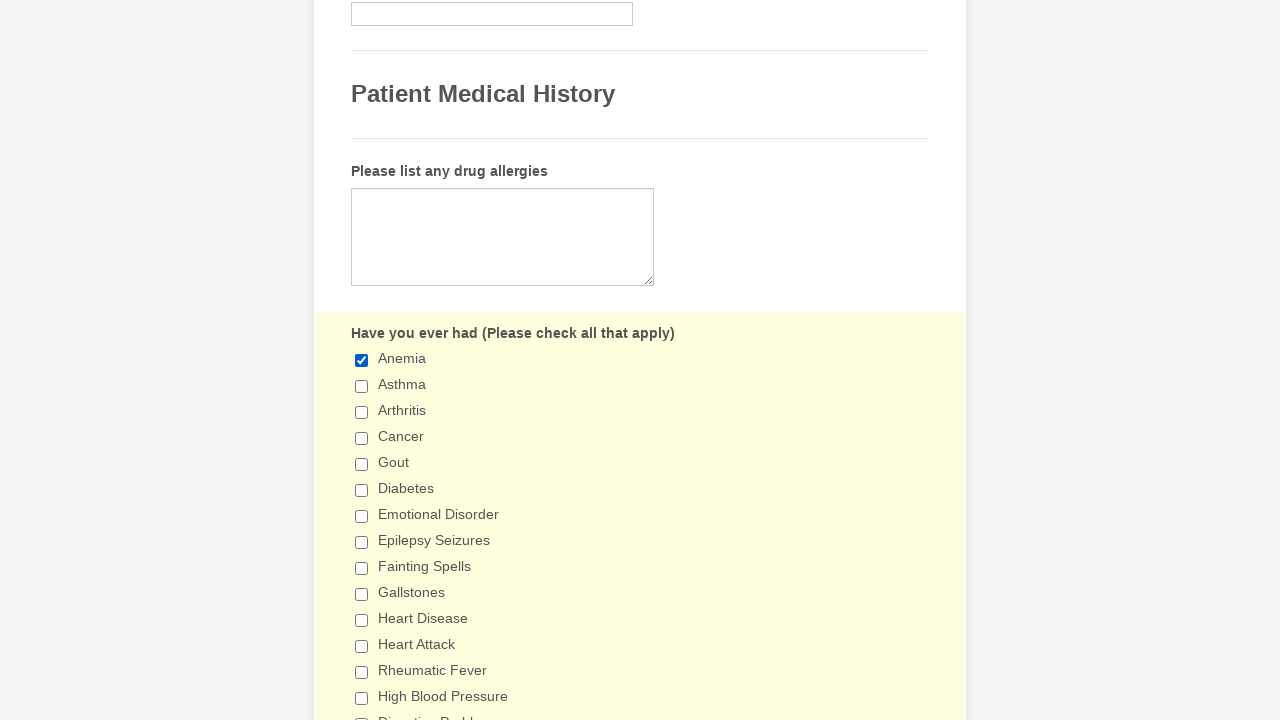

Clicked checkbox at index 1 to select it at (362, 386) on div.form-single-column input[type='checkbox'] >> nth=1
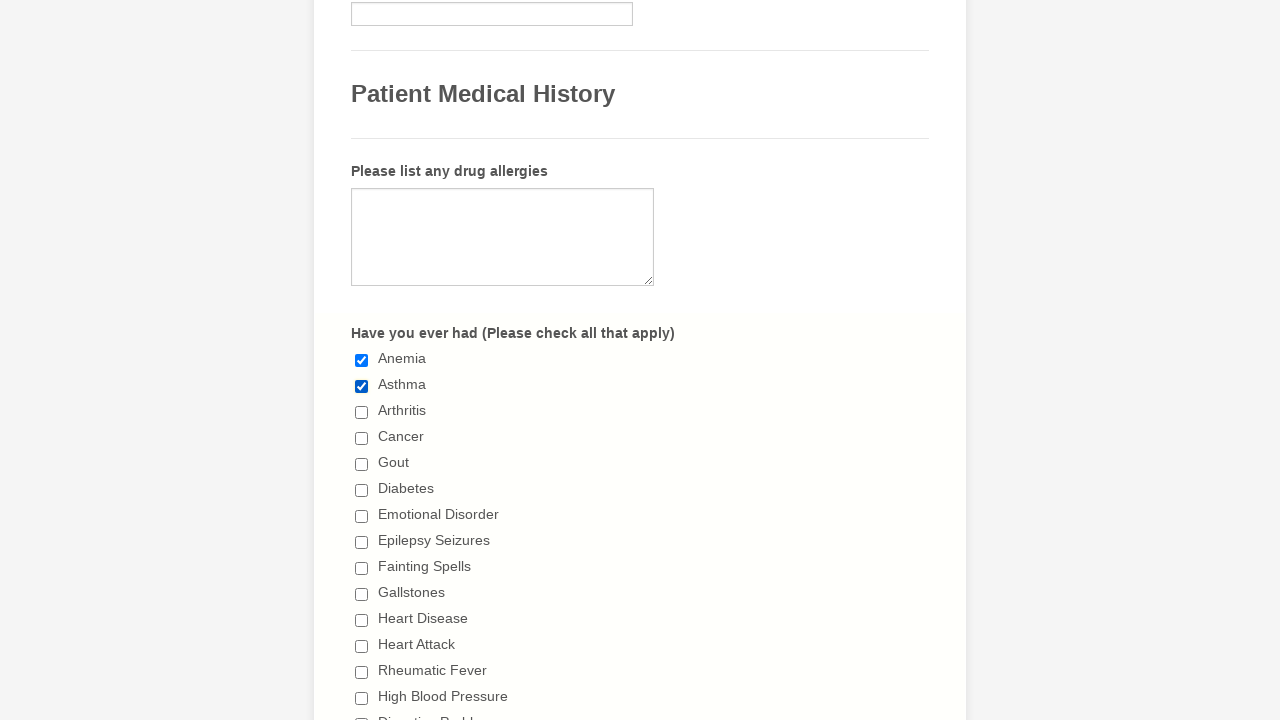

Retrieved checkbox at index 2
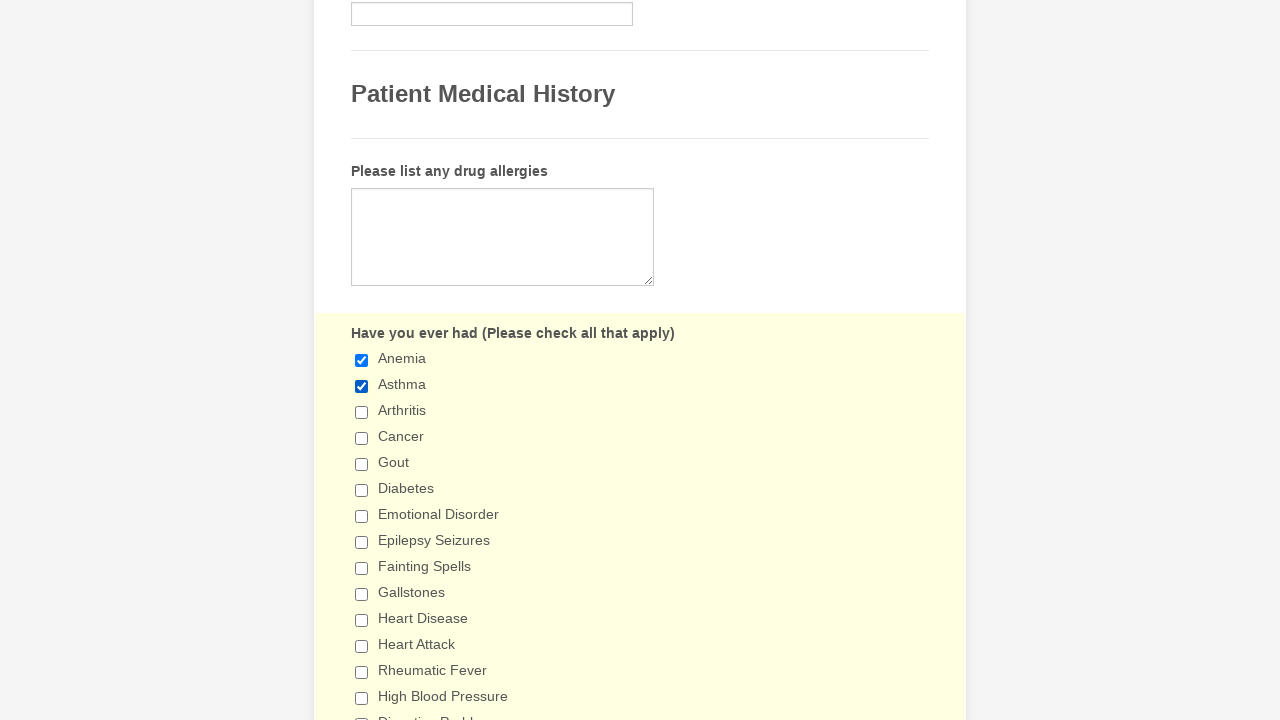

Checkbox at index 2 is not checked, checking it now
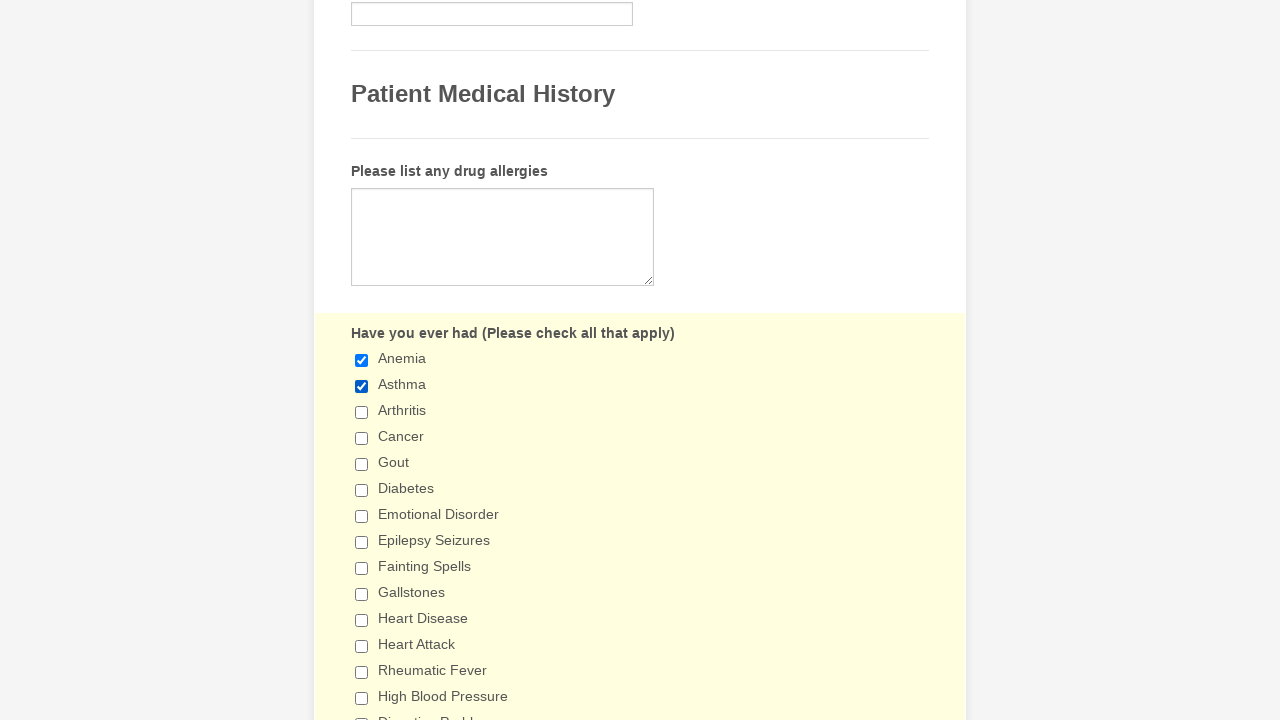

Clicked checkbox at index 2 to select it at (362, 412) on div.form-single-column input[type='checkbox'] >> nth=2
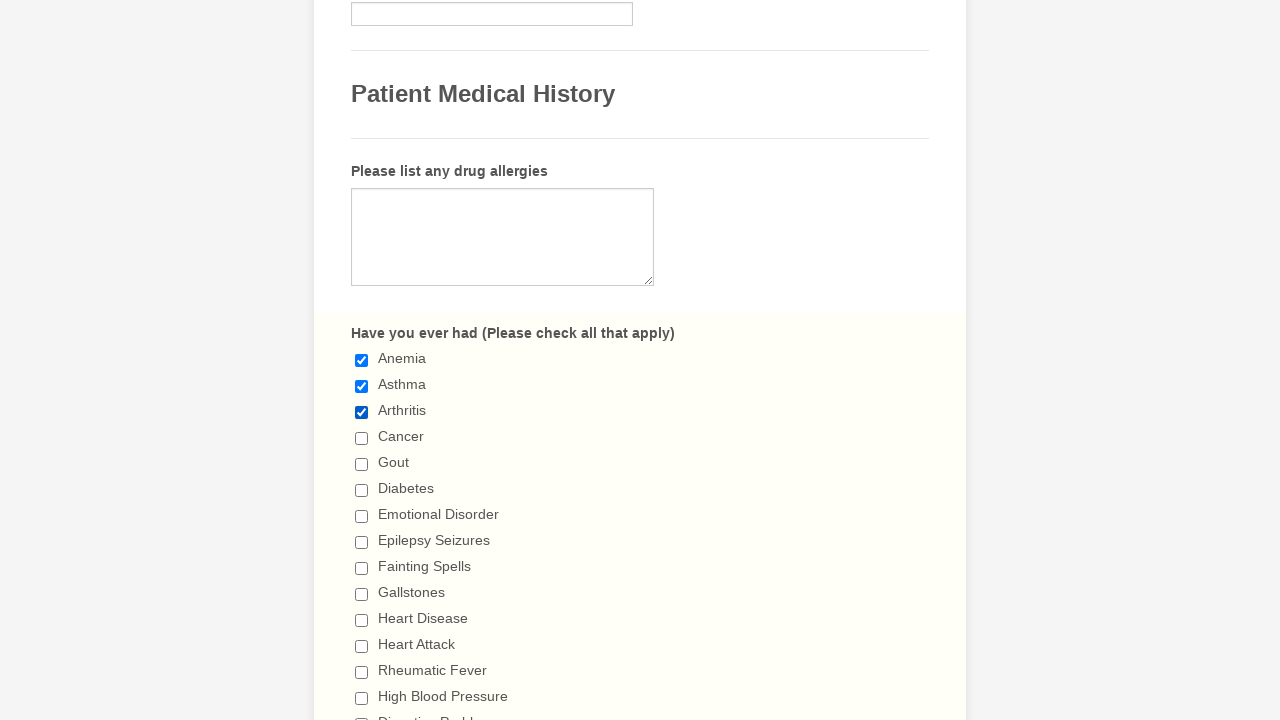

Retrieved checkbox at index 3
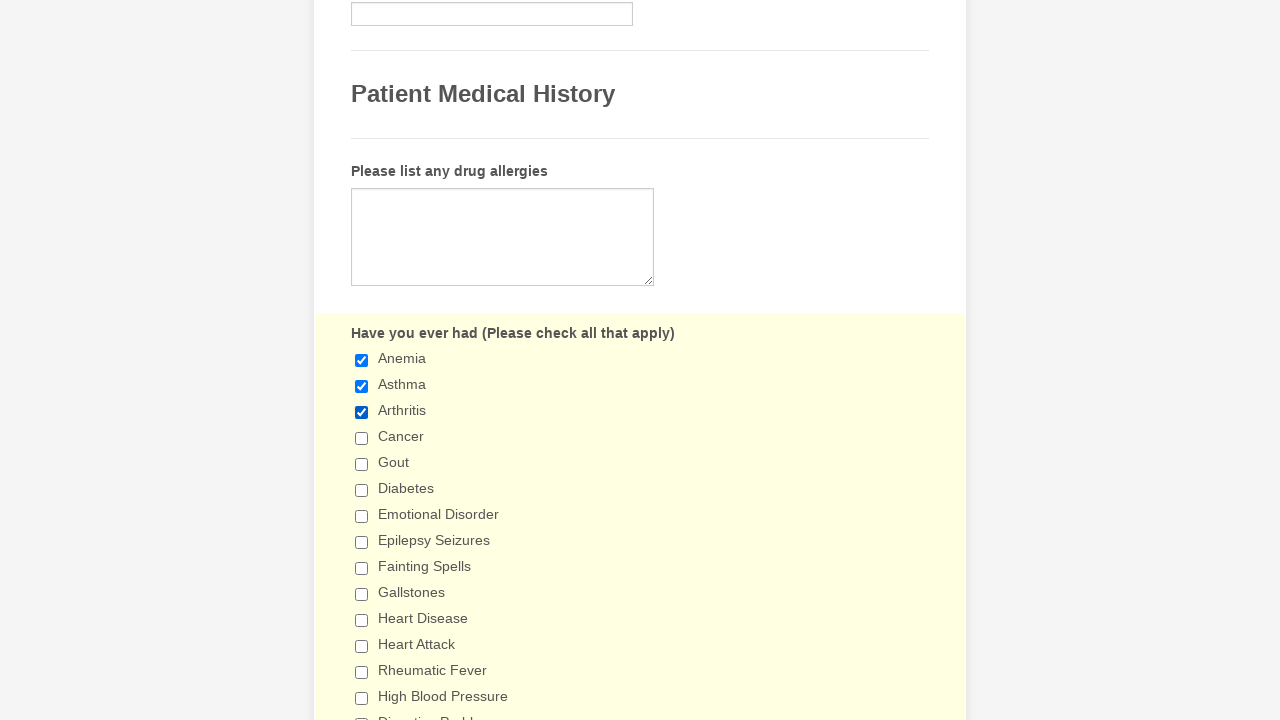

Checkbox at index 3 is not checked, checking it now
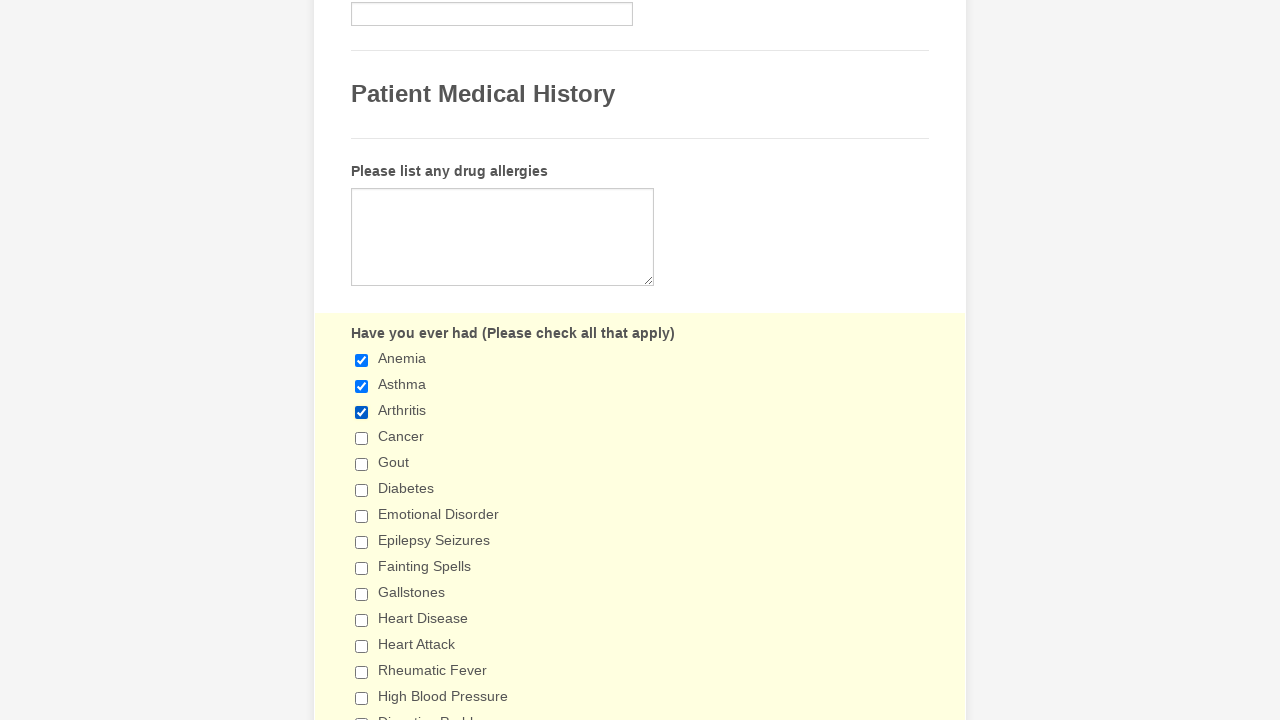

Clicked checkbox at index 3 to select it at (362, 438) on div.form-single-column input[type='checkbox'] >> nth=3
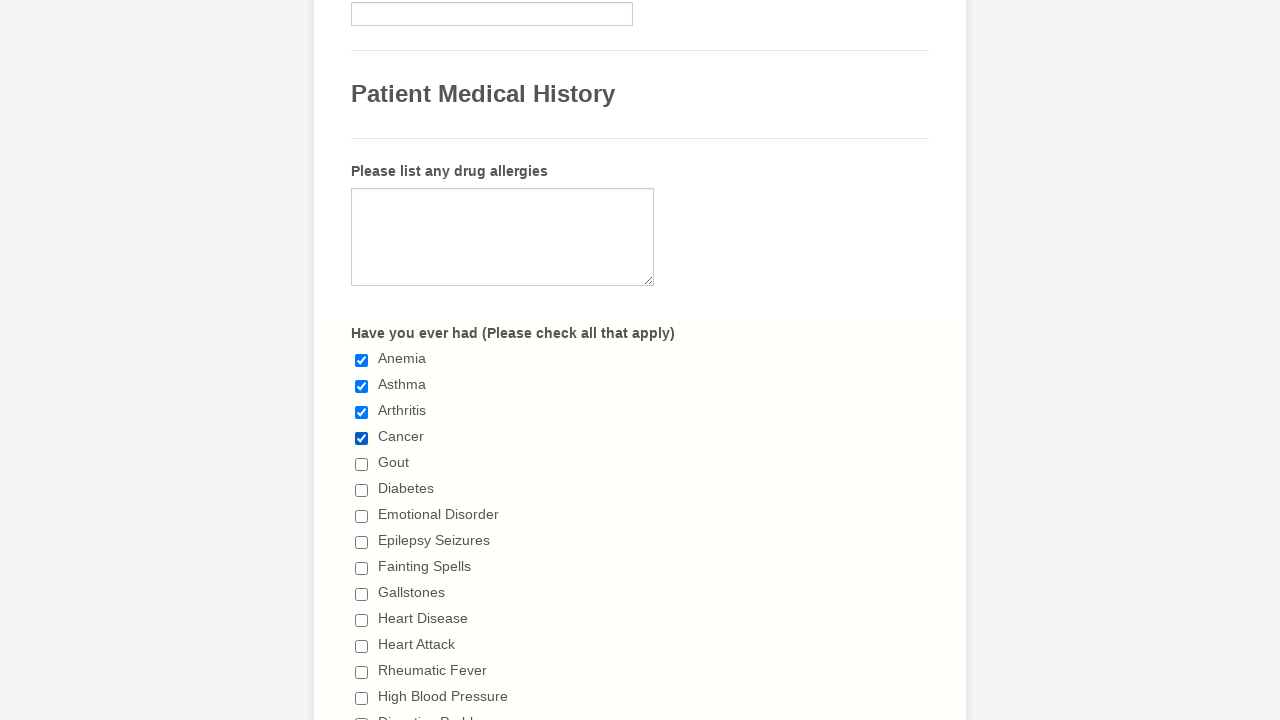

Retrieved checkbox at index 4
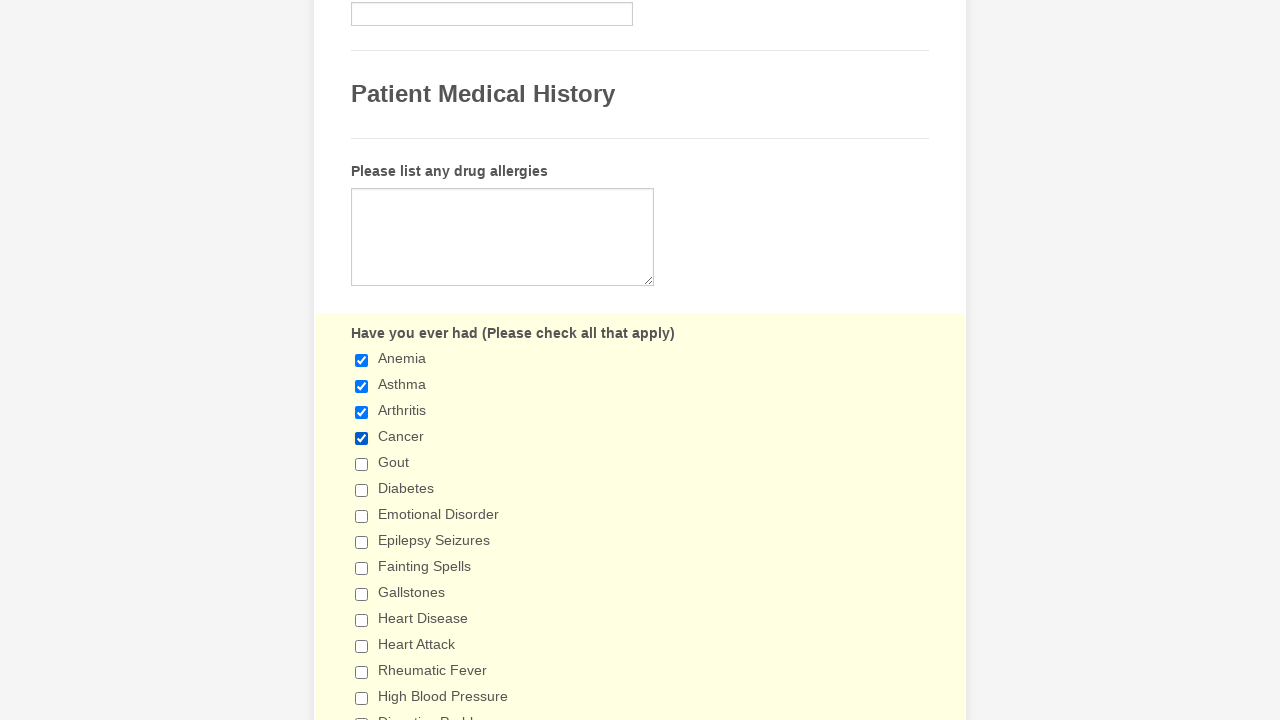

Checkbox at index 4 is not checked, checking it now
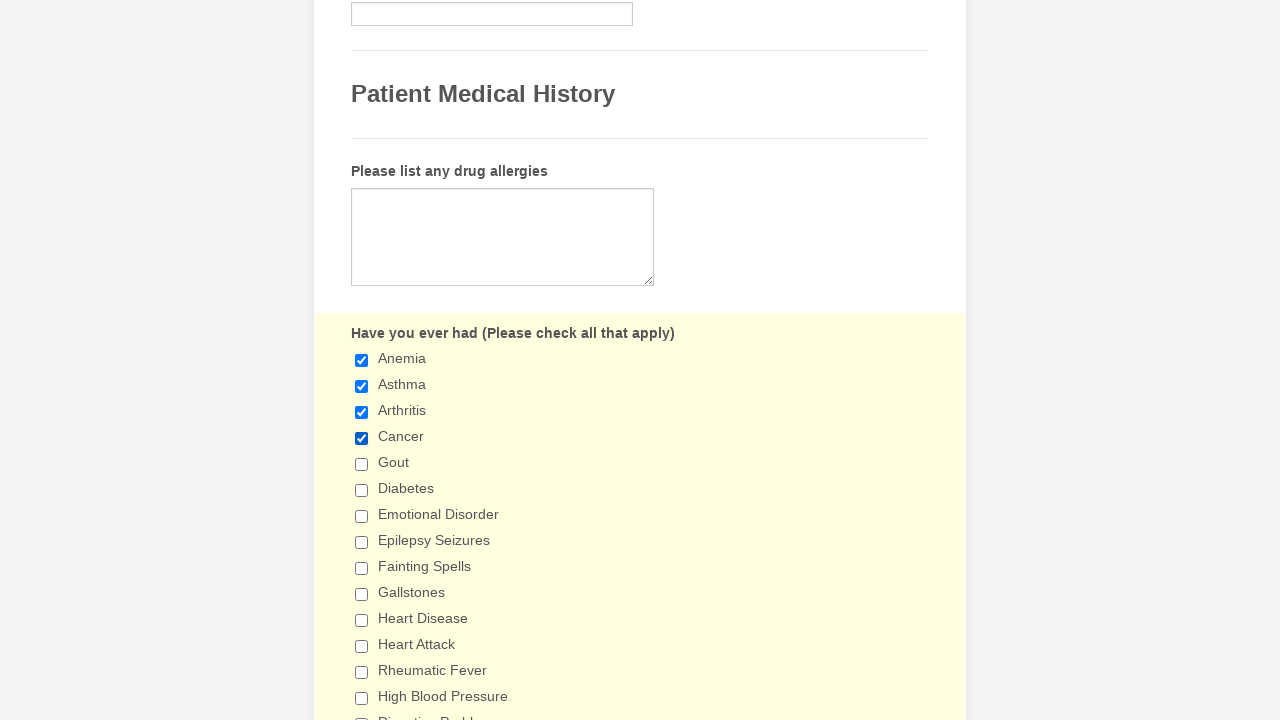

Clicked checkbox at index 4 to select it at (362, 464) on div.form-single-column input[type='checkbox'] >> nth=4
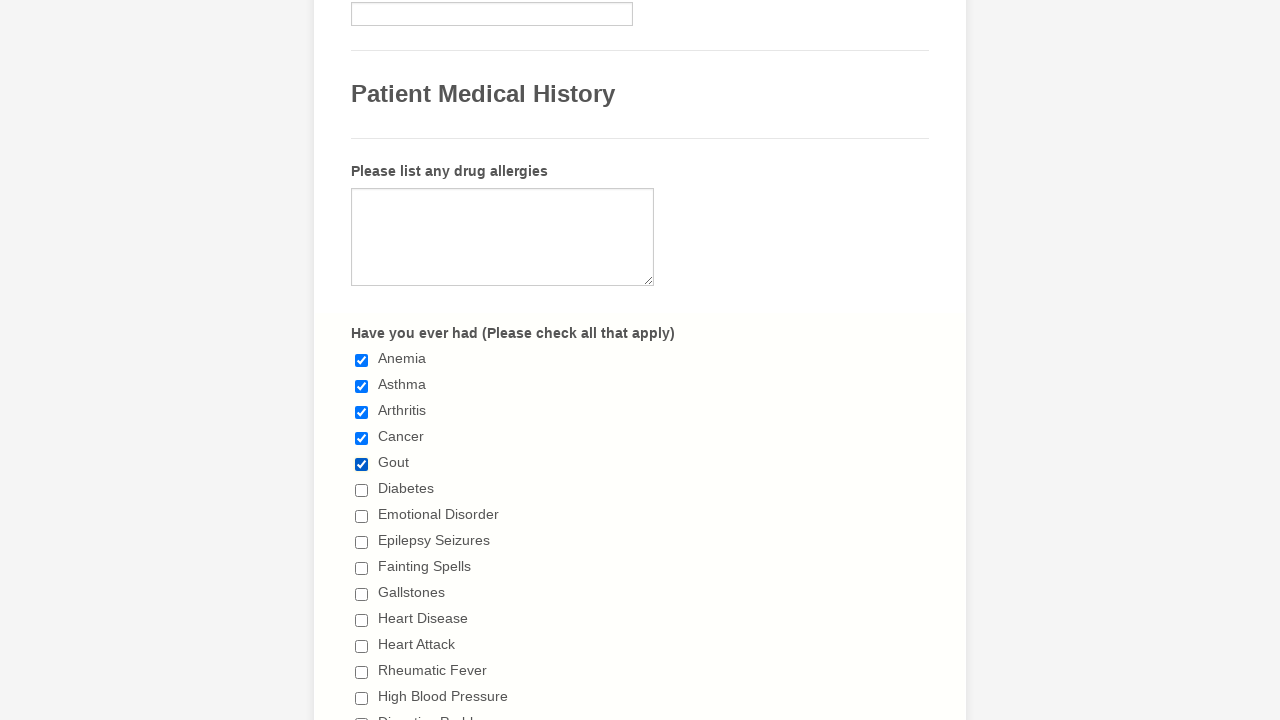

Retrieved checkbox at index 5
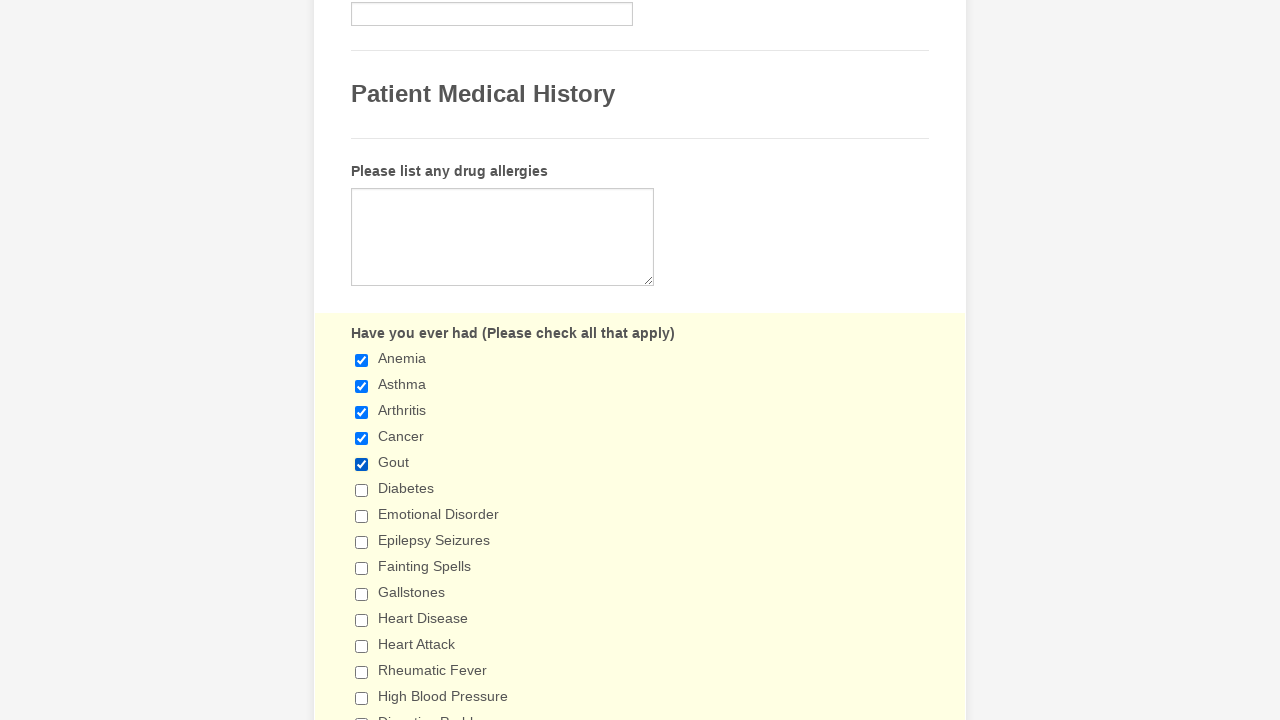

Checkbox at index 5 is not checked, checking it now
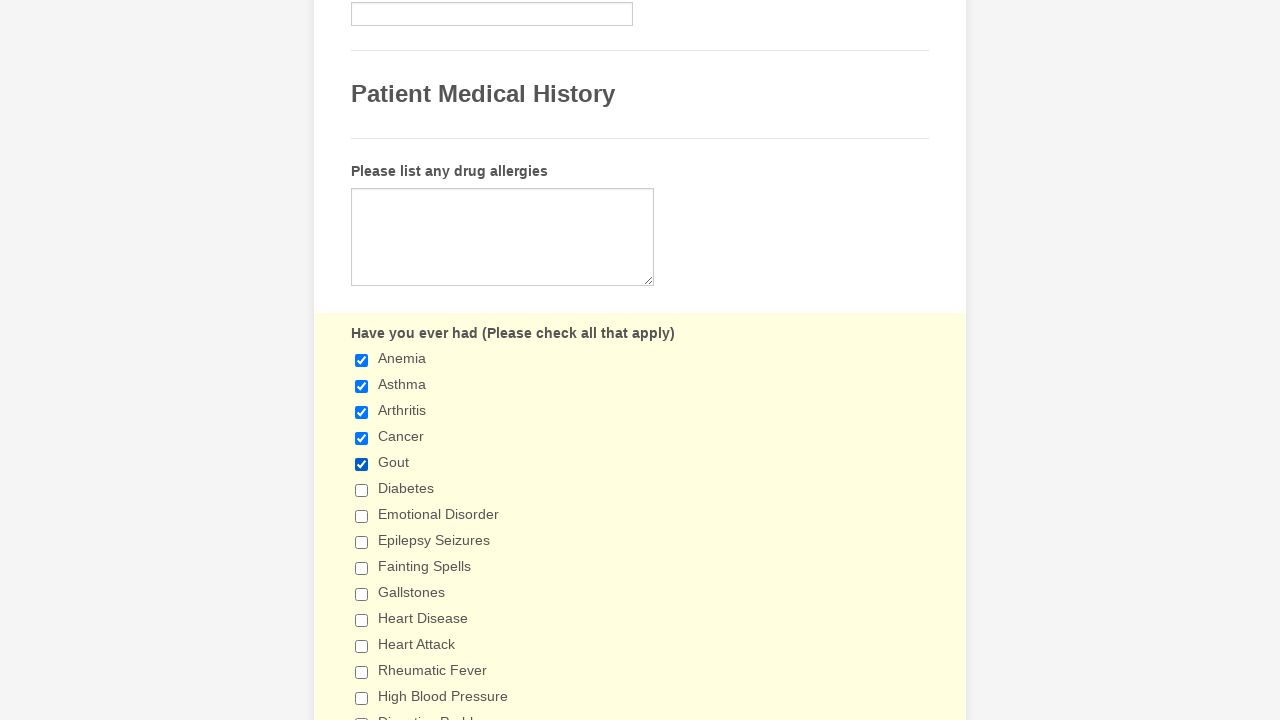

Clicked checkbox at index 5 to select it at (362, 490) on div.form-single-column input[type='checkbox'] >> nth=5
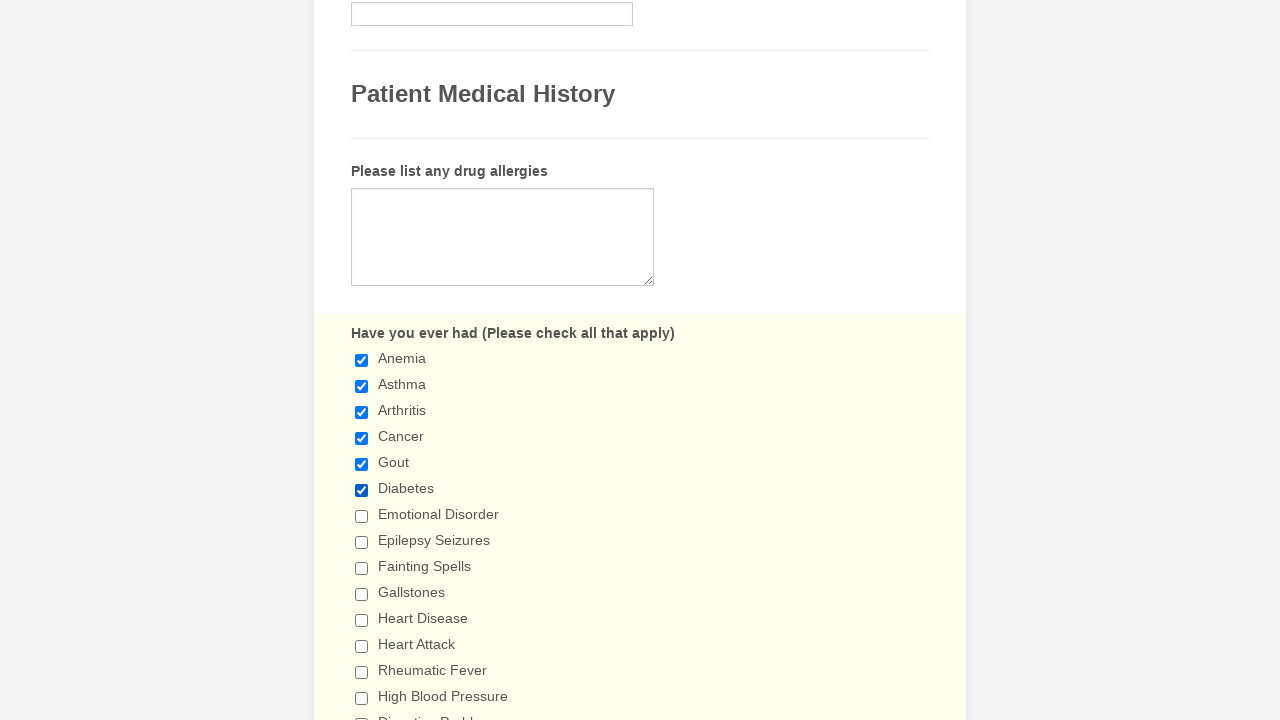

Retrieved checkbox at index 6
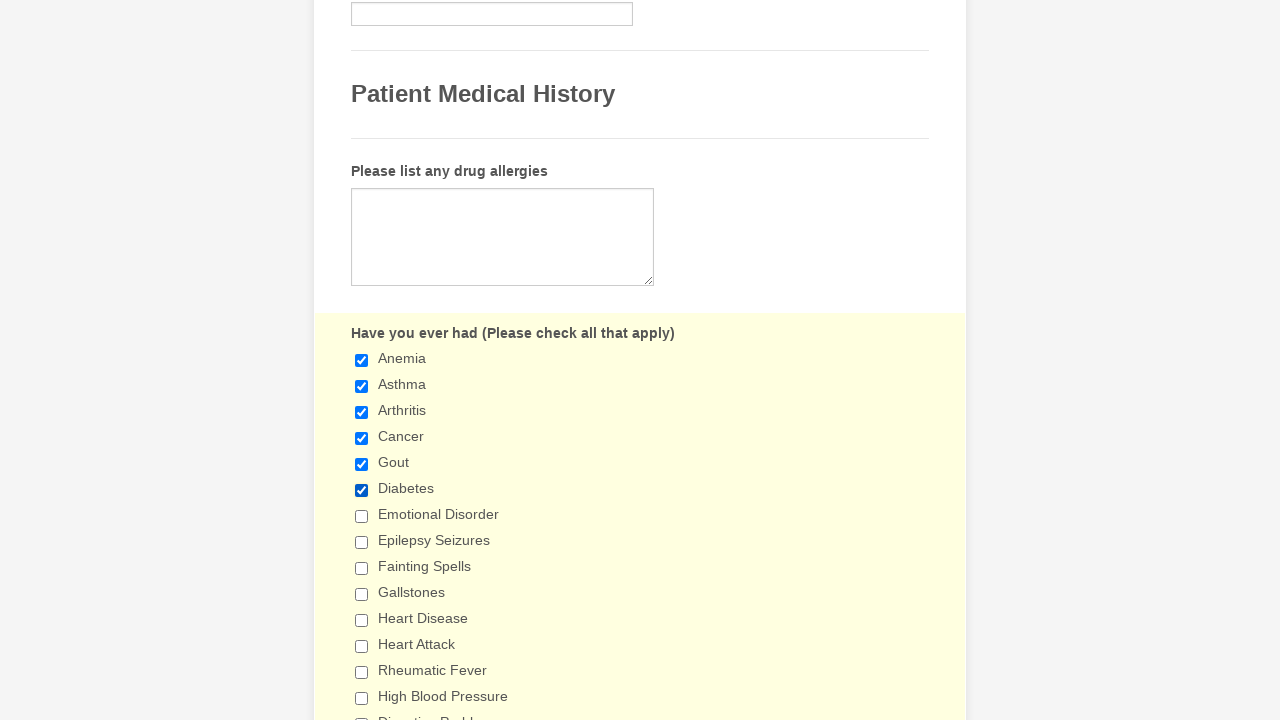

Checkbox at index 6 is not checked, checking it now
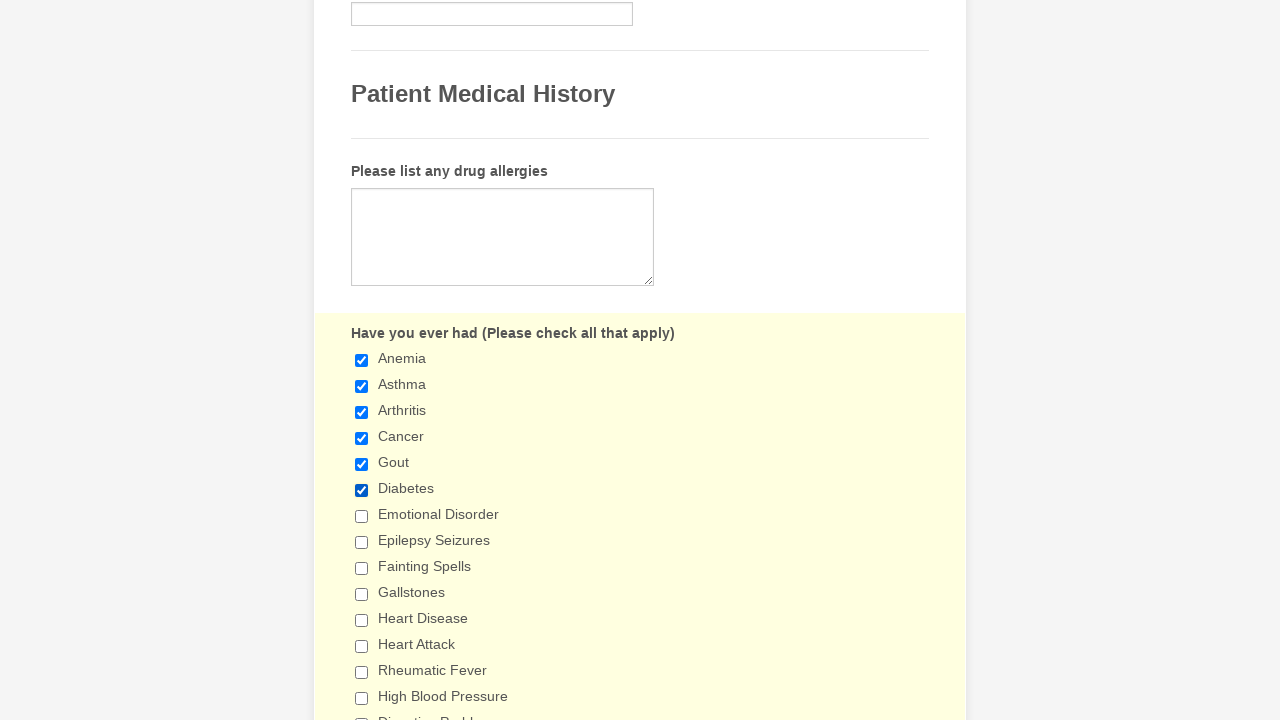

Clicked checkbox at index 6 to select it at (362, 516) on div.form-single-column input[type='checkbox'] >> nth=6
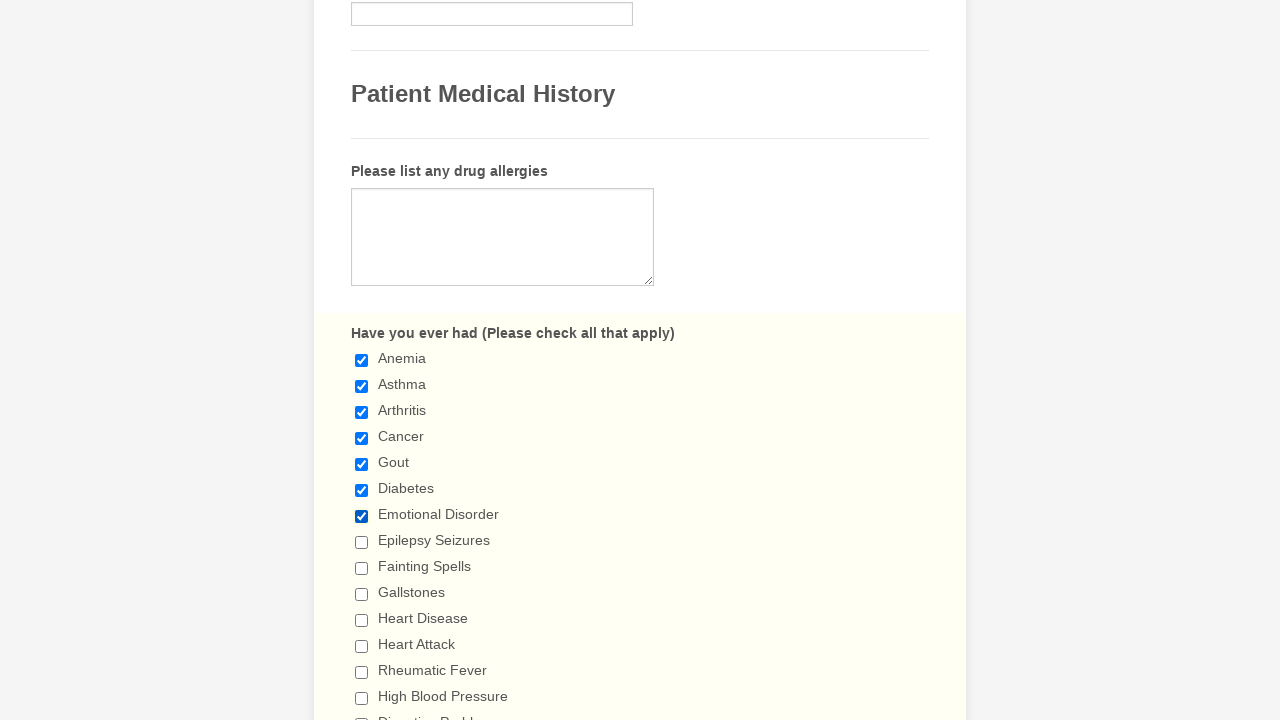

Retrieved checkbox at index 7
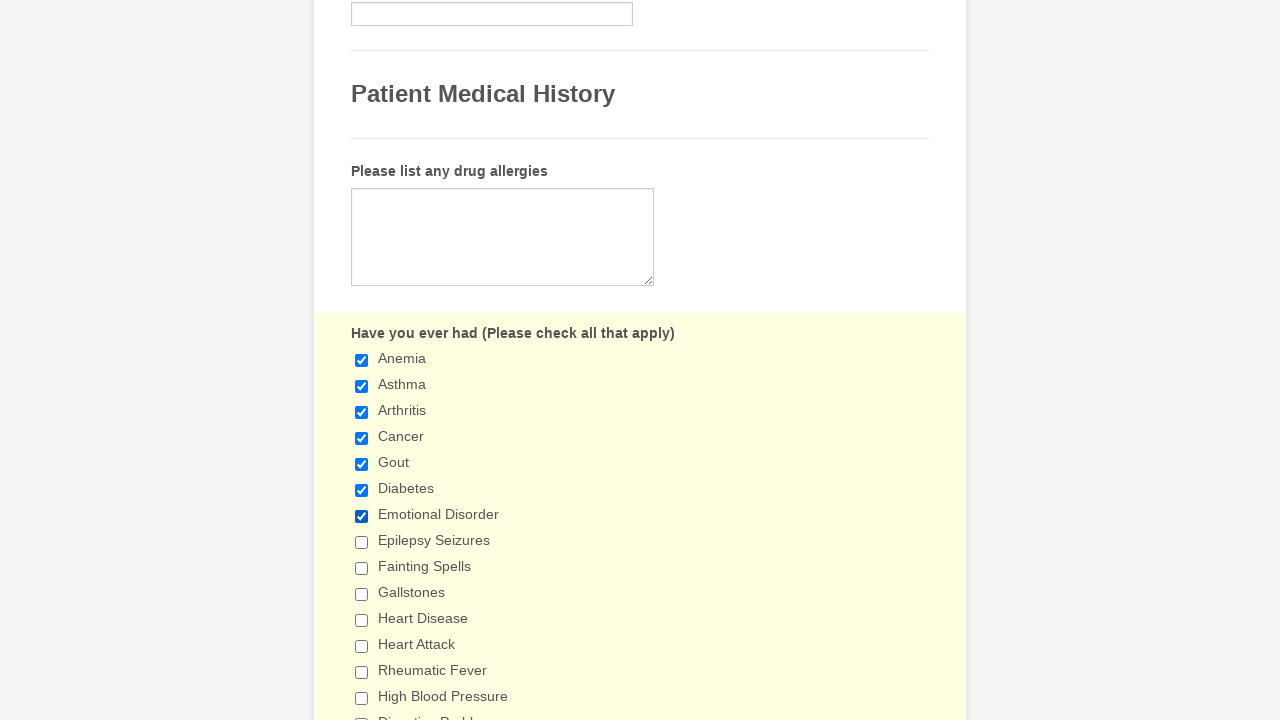

Checkbox at index 7 is not checked, checking it now
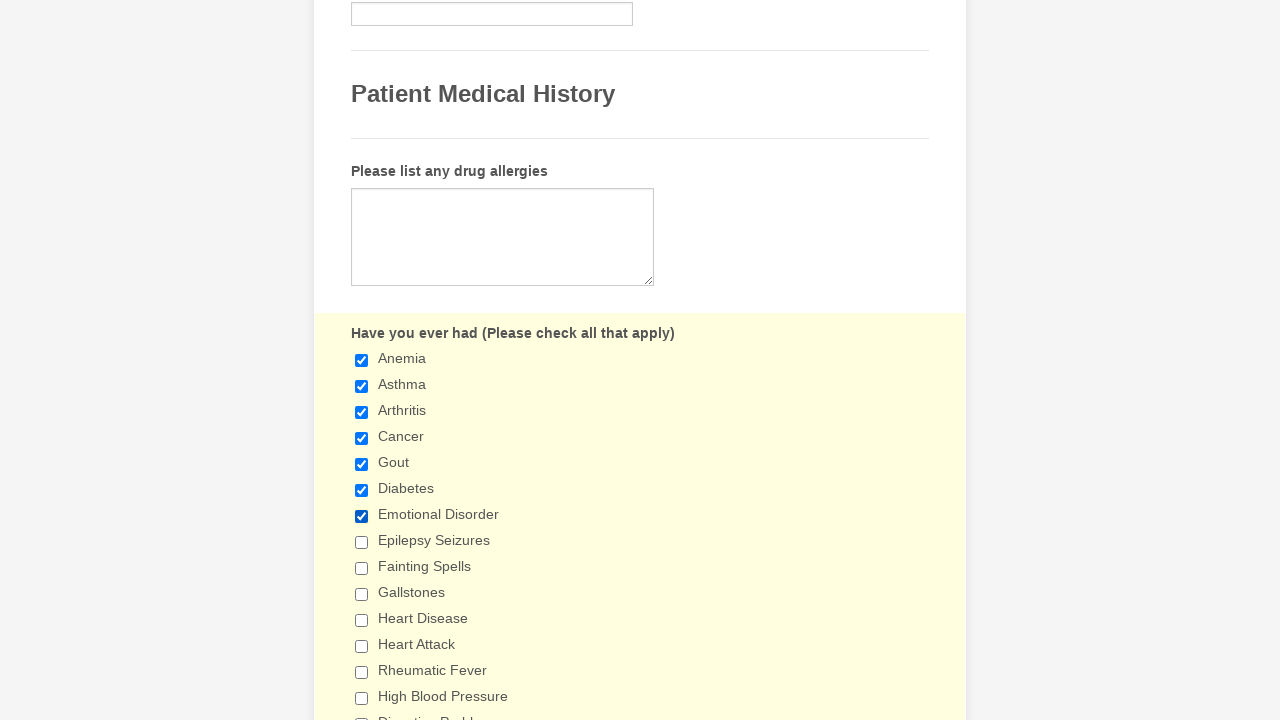

Clicked checkbox at index 7 to select it at (362, 542) on div.form-single-column input[type='checkbox'] >> nth=7
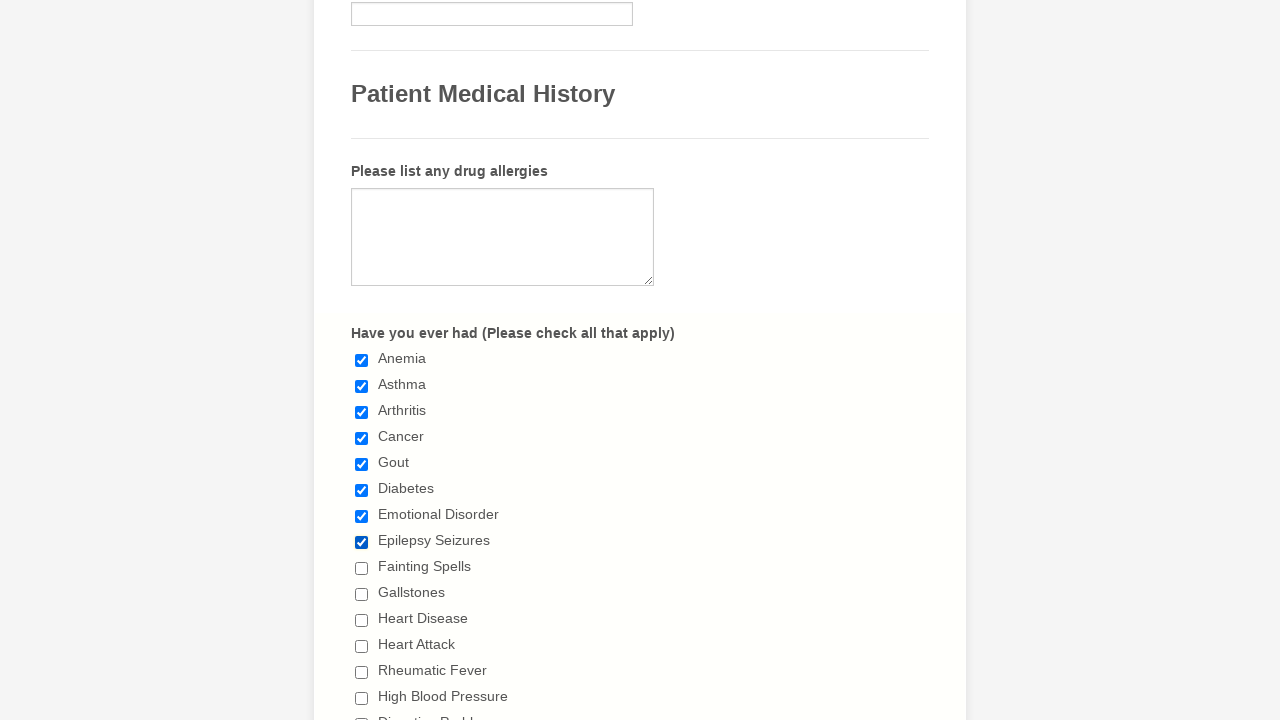

Retrieved checkbox at index 8
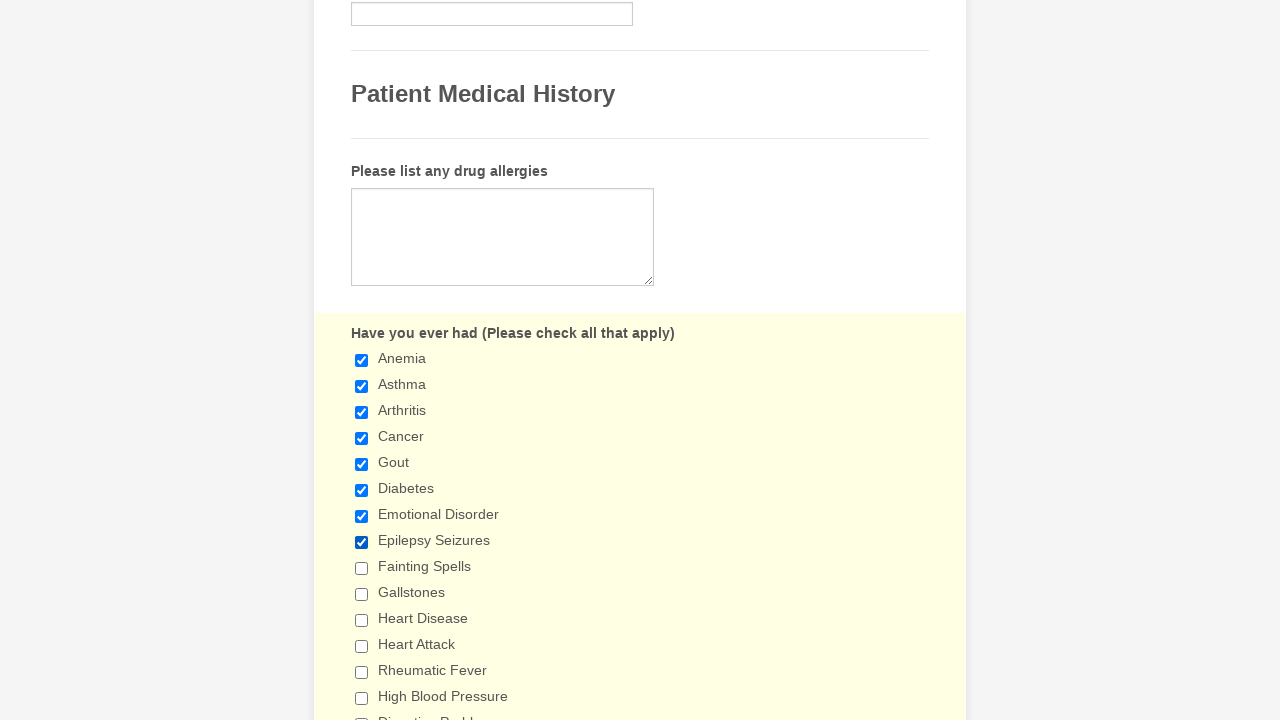

Checkbox at index 8 is not checked, checking it now
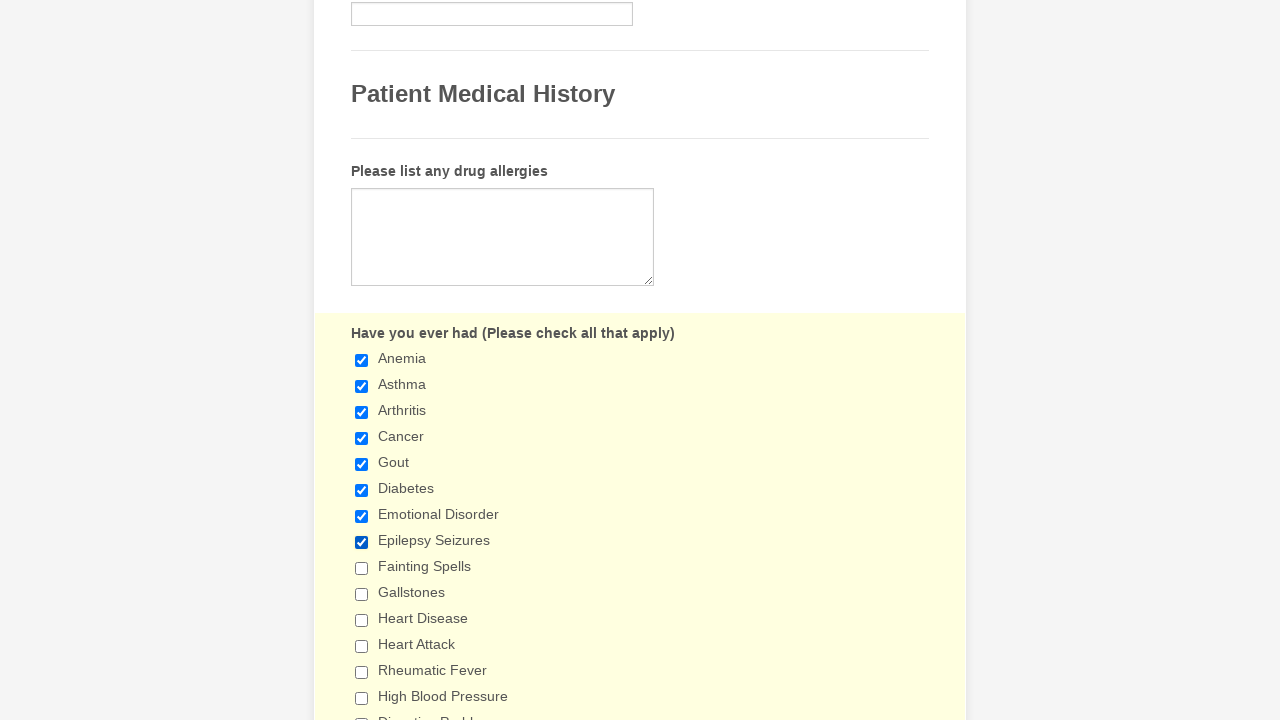

Clicked checkbox at index 8 to select it at (362, 568) on div.form-single-column input[type='checkbox'] >> nth=8
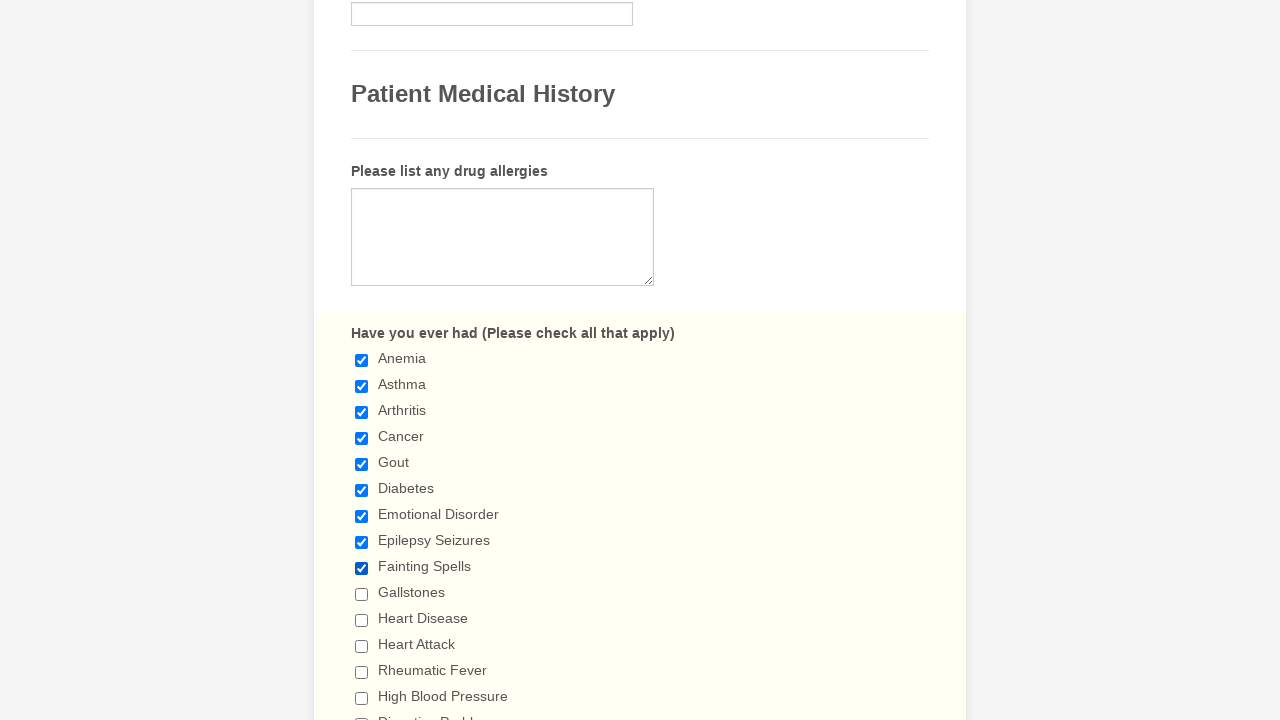

Retrieved checkbox at index 9
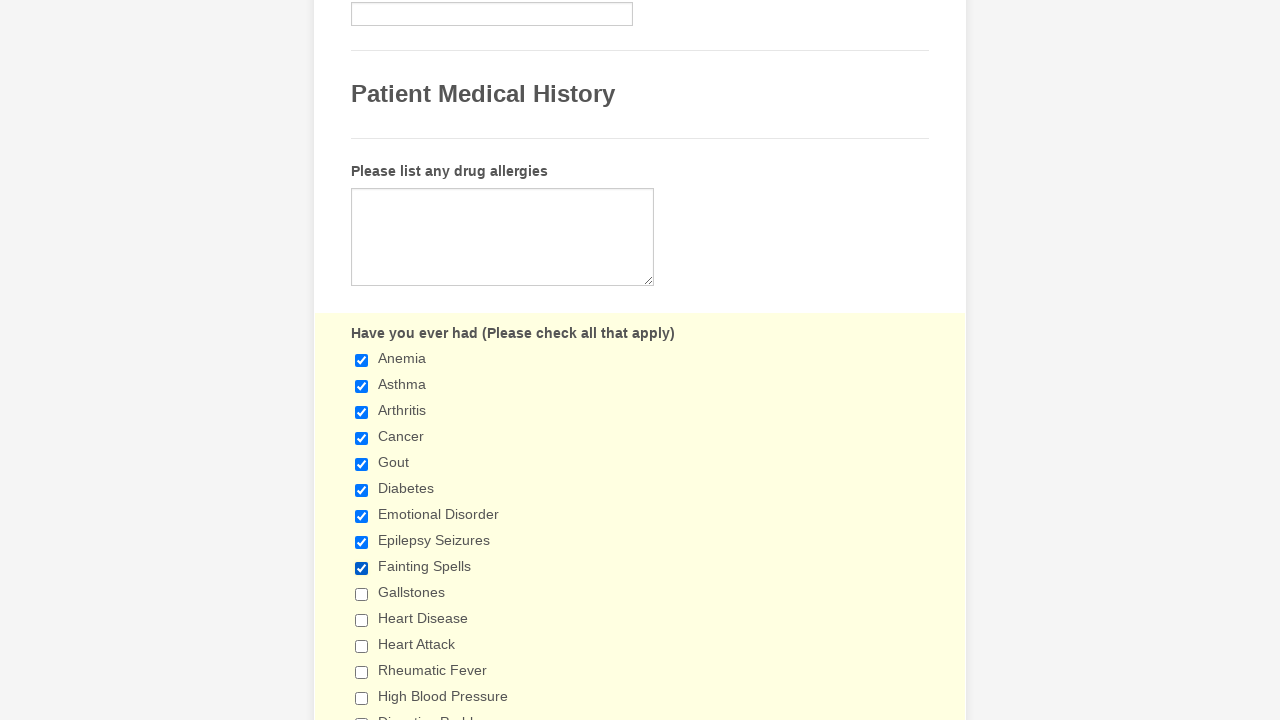

Checkbox at index 9 is not checked, checking it now
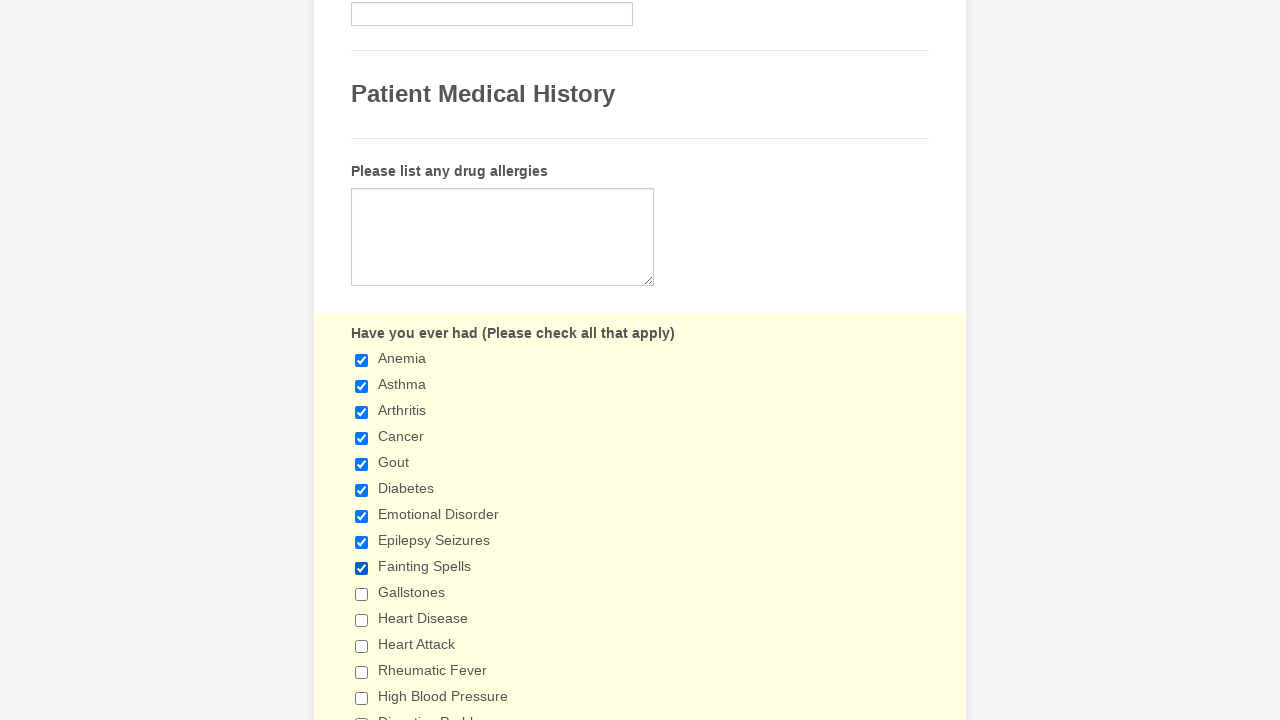

Clicked checkbox at index 9 to select it at (362, 594) on div.form-single-column input[type='checkbox'] >> nth=9
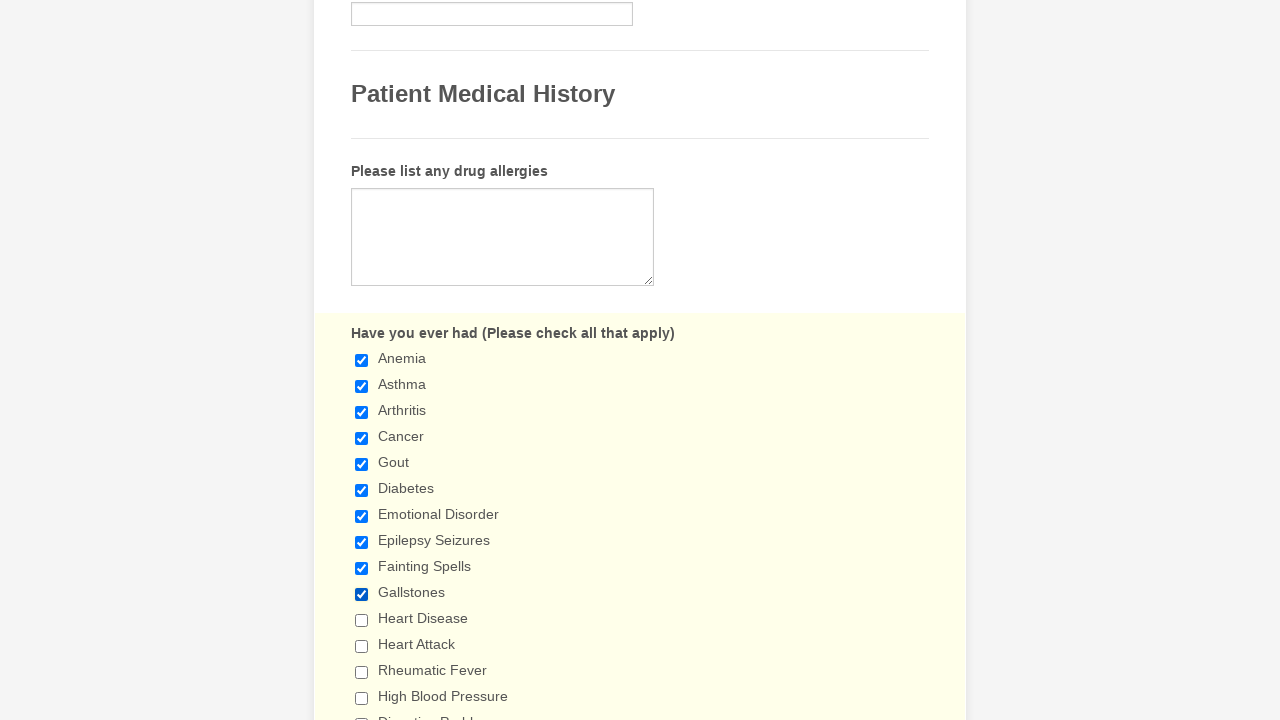

Retrieved checkbox at index 10
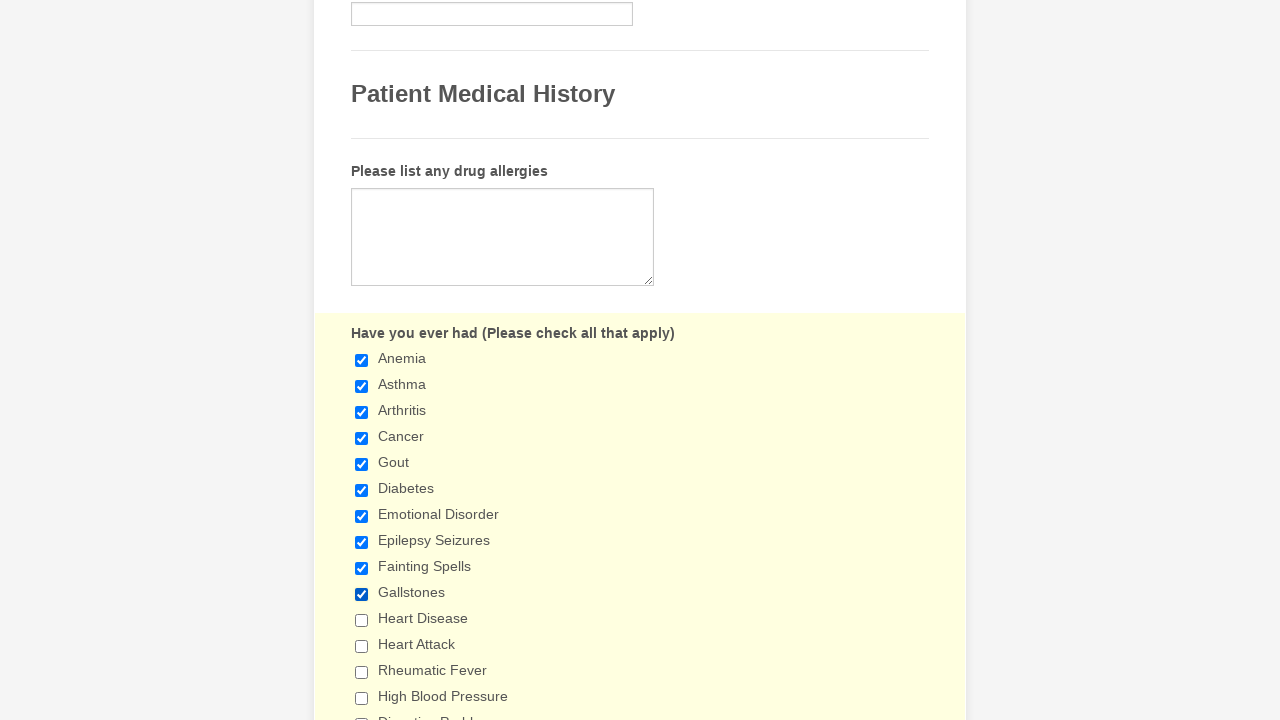

Checkbox at index 10 is not checked, checking it now
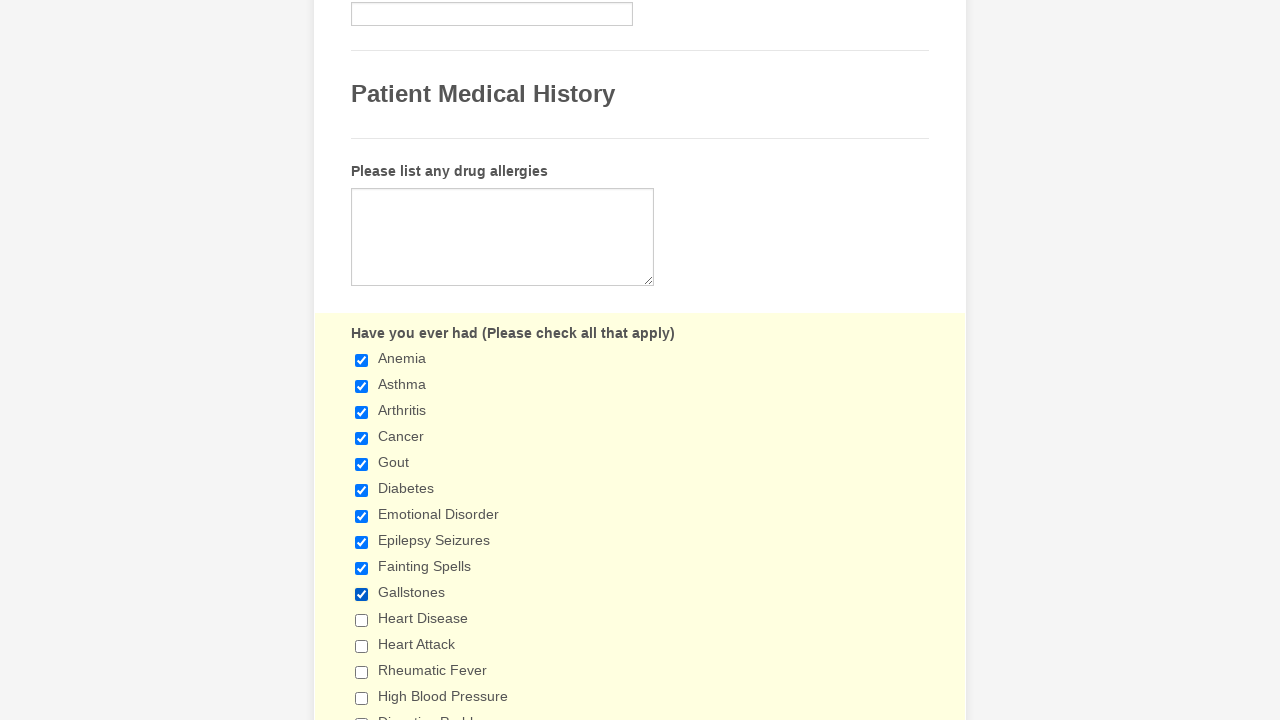

Clicked checkbox at index 10 to select it at (362, 620) on div.form-single-column input[type='checkbox'] >> nth=10
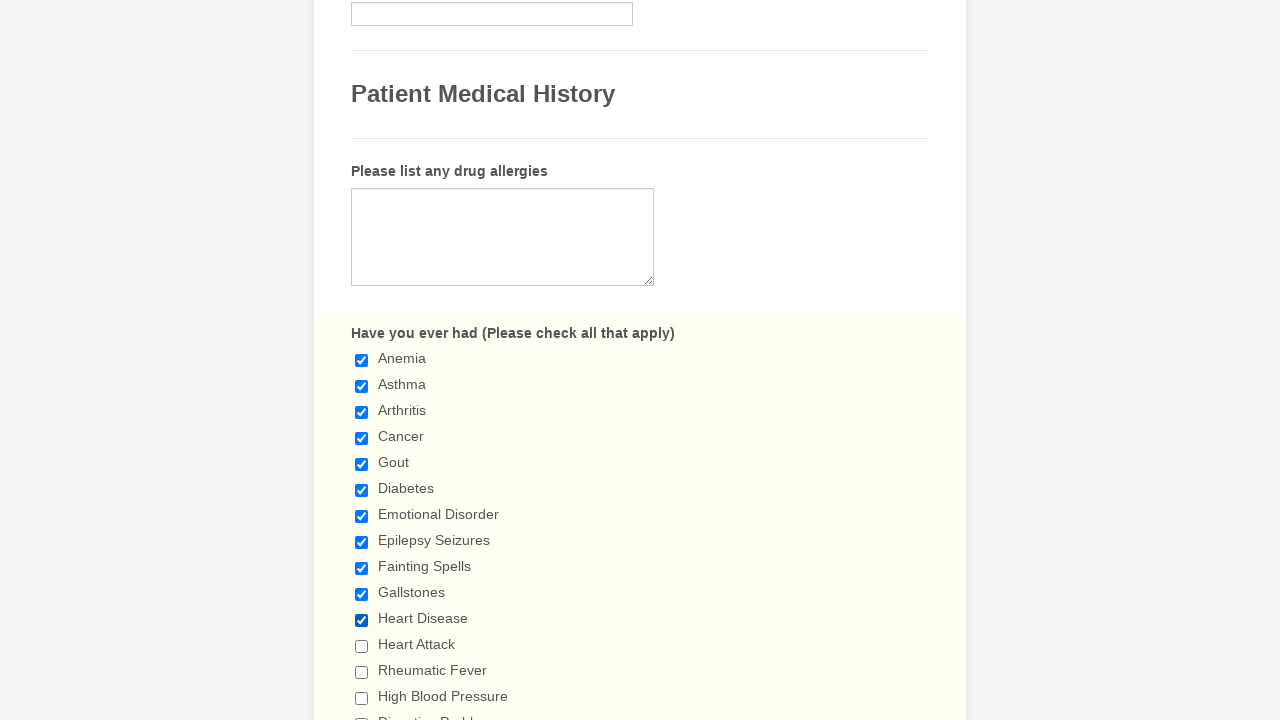

Retrieved checkbox at index 11
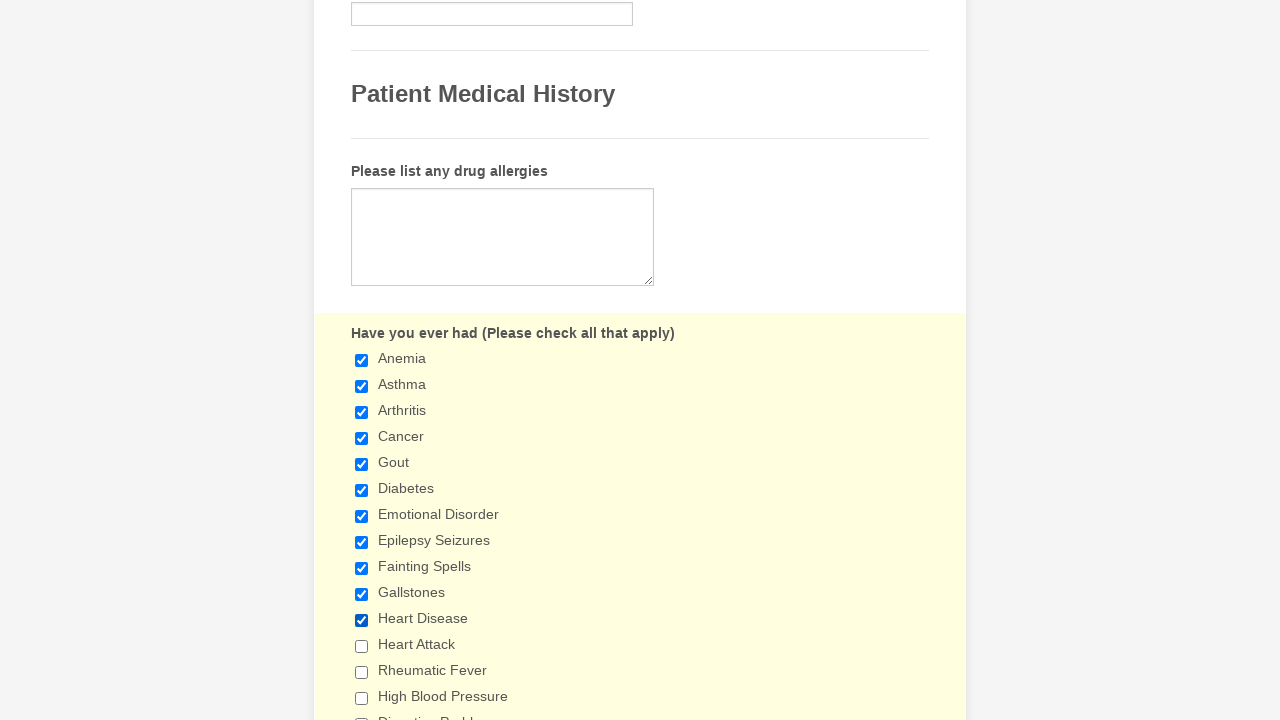

Checkbox at index 11 is not checked, checking it now
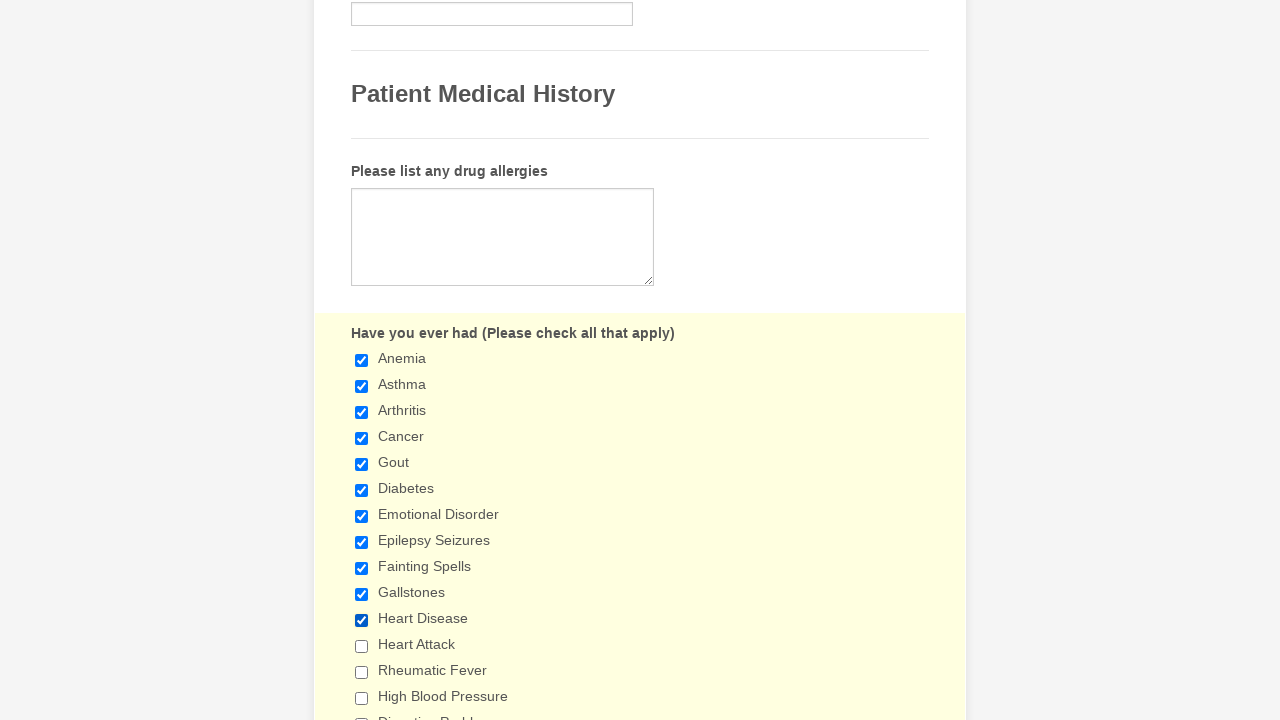

Clicked checkbox at index 11 to select it at (362, 646) on div.form-single-column input[type='checkbox'] >> nth=11
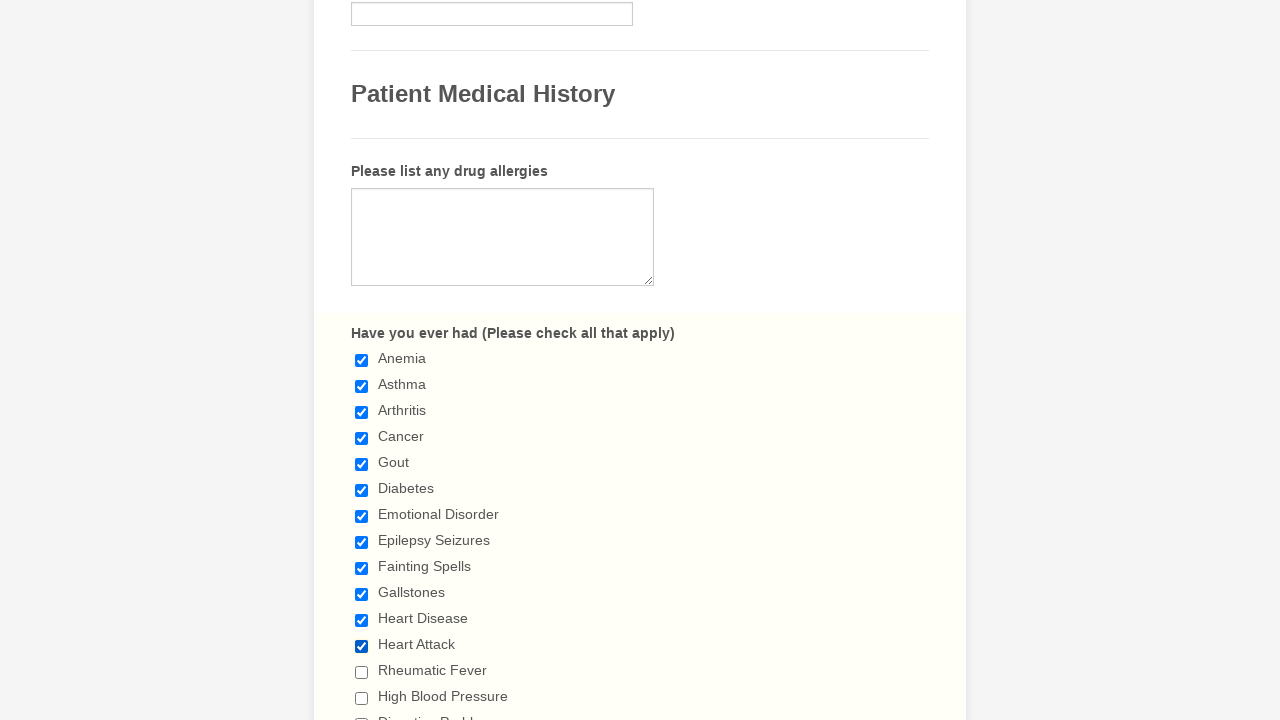

Retrieved checkbox at index 12
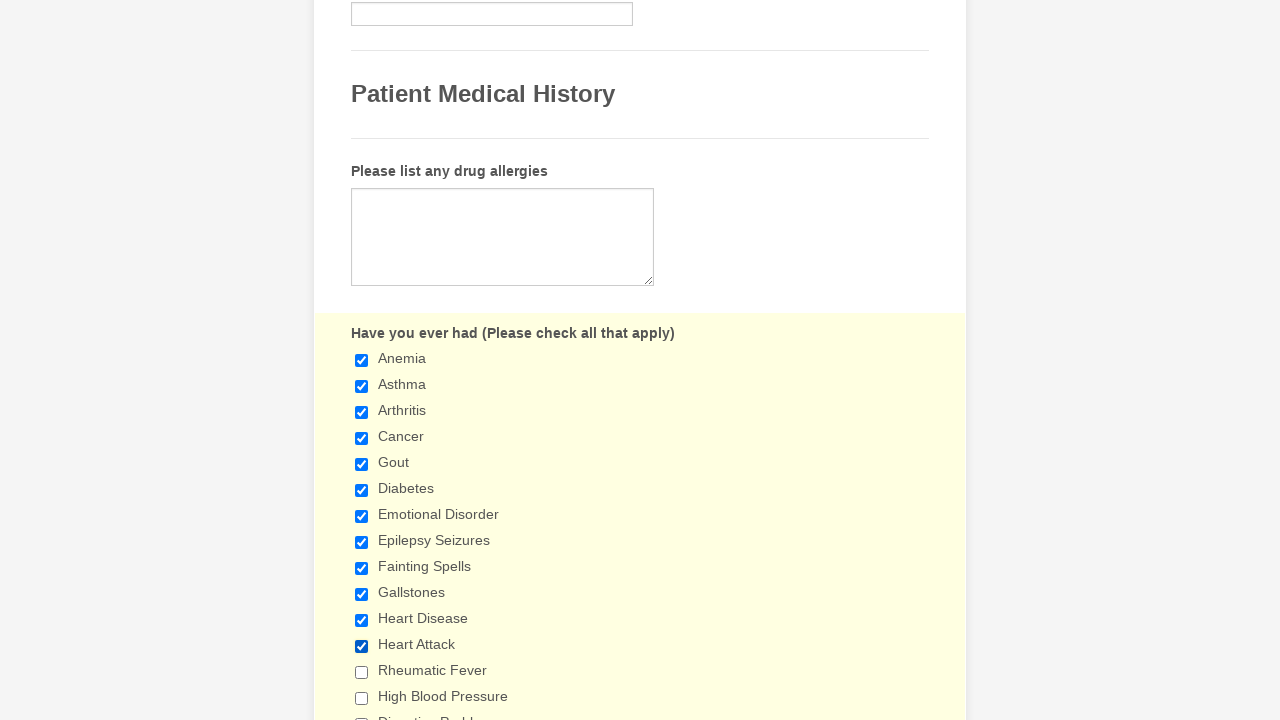

Checkbox at index 12 is not checked, checking it now
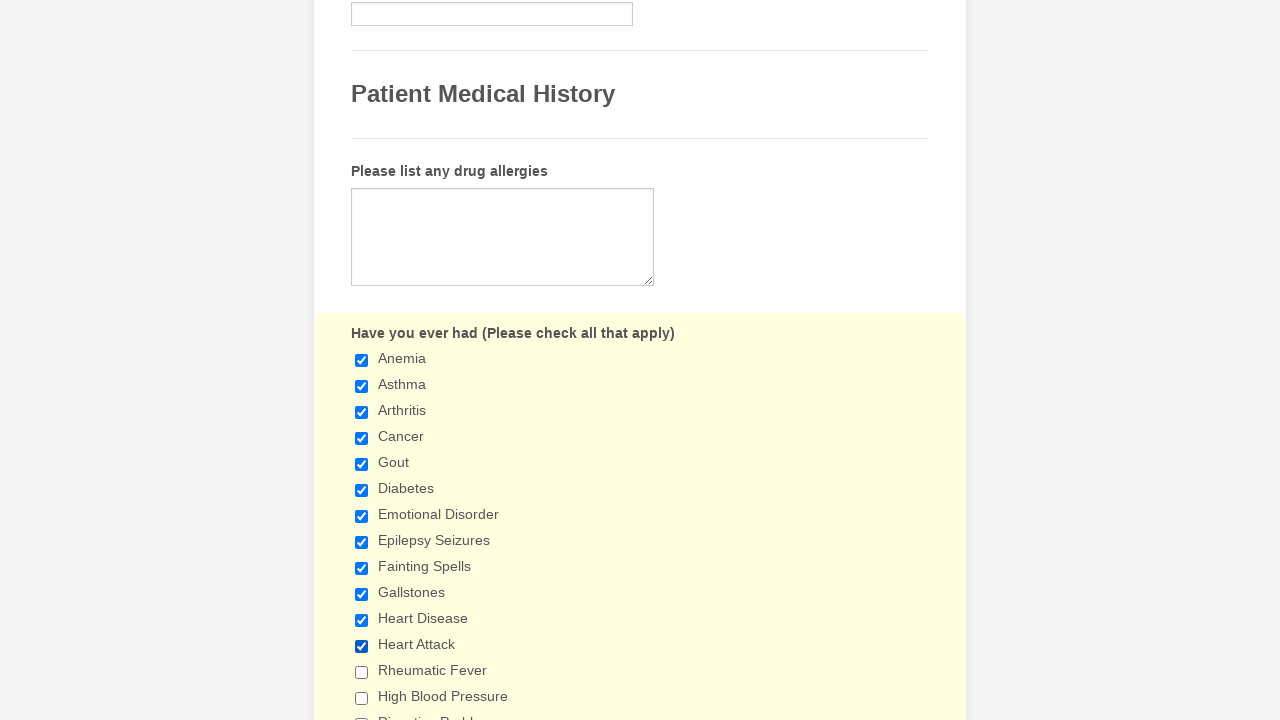

Clicked checkbox at index 12 to select it at (362, 672) on div.form-single-column input[type='checkbox'] >> nth=12
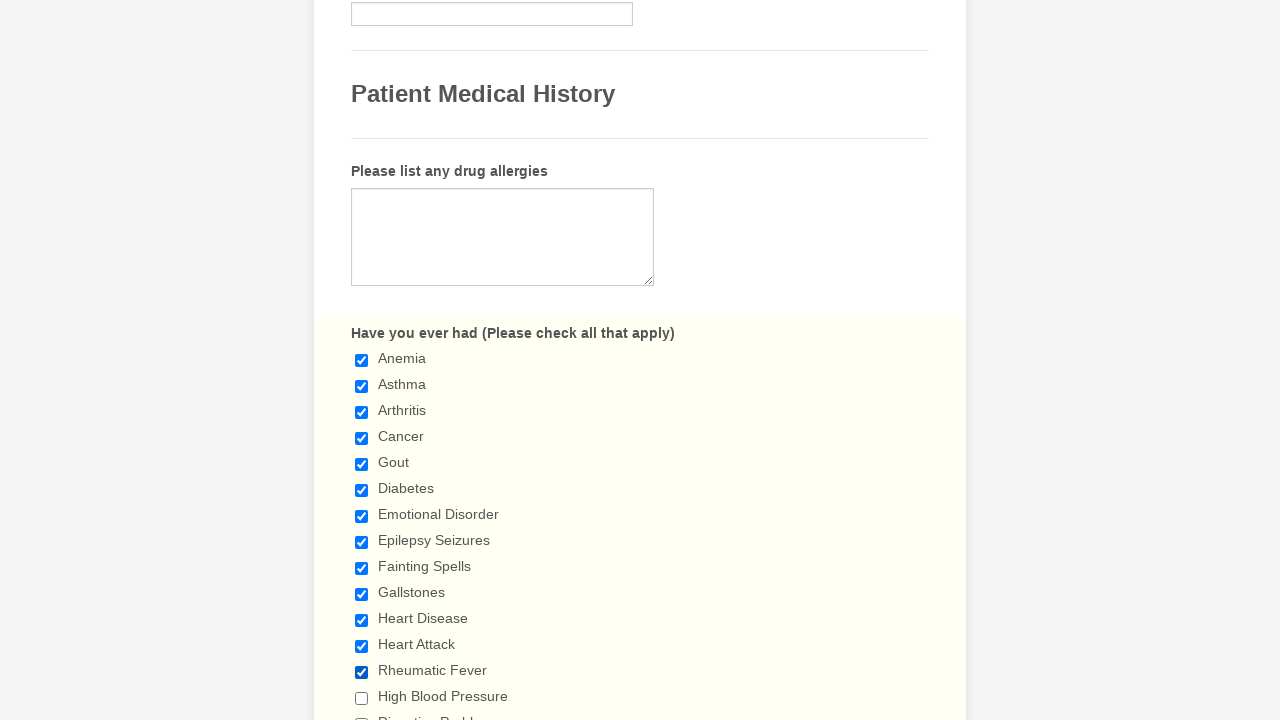

Retrieved checkbox at index 13
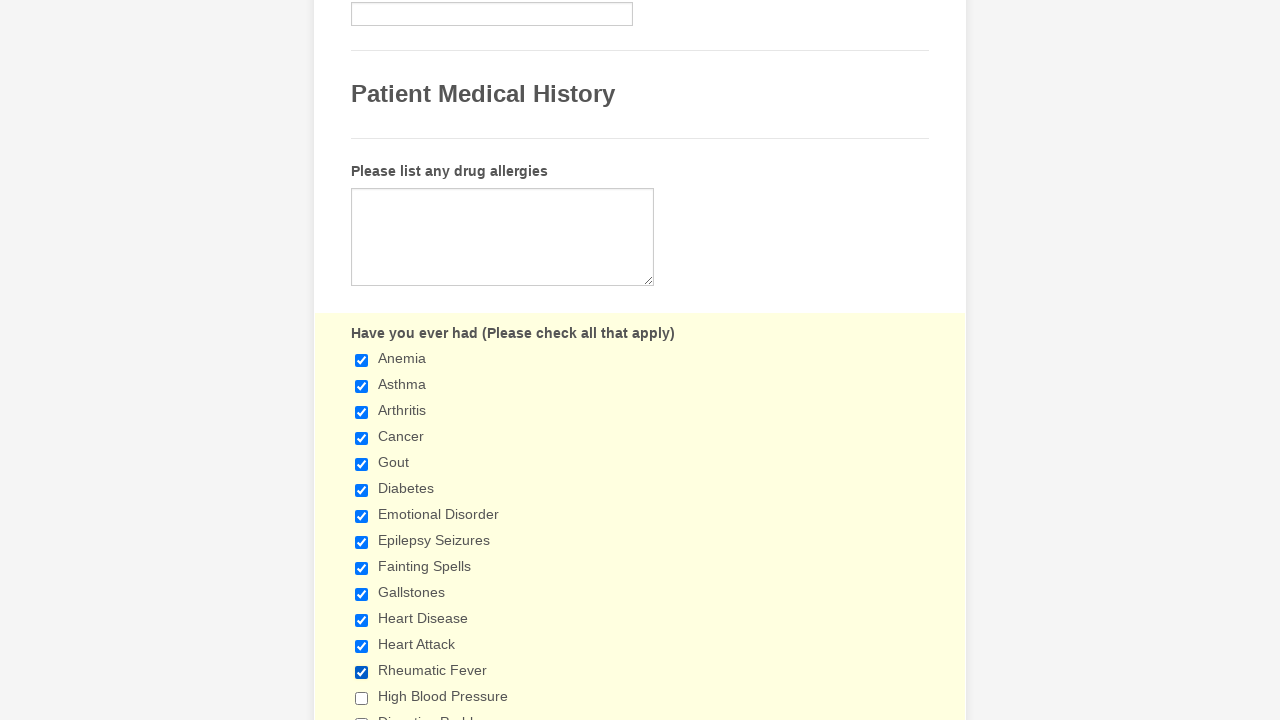

Checkbox at index 13 is not checked, checking it now
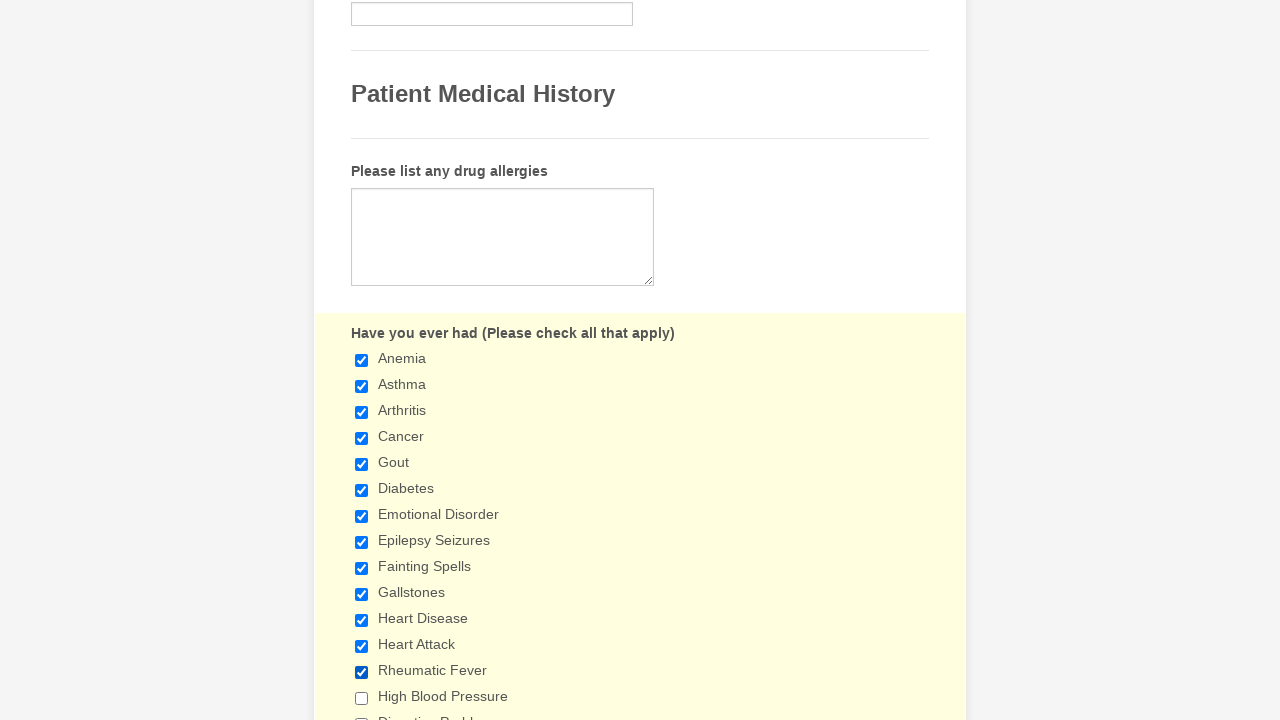

Clicked checkbox at index 13 to select it at (362, 698) on div.form-single-column input[type='checkbox'] >> nth=13
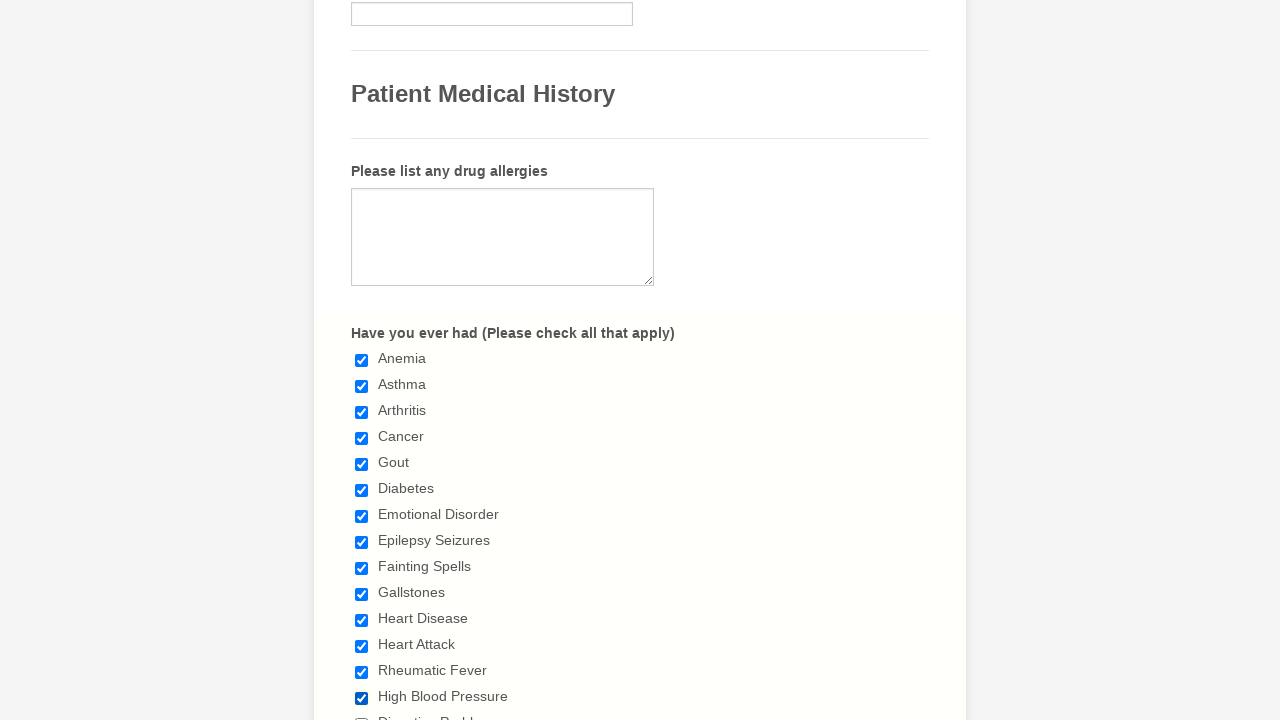

Retrieved checkbox at index 14
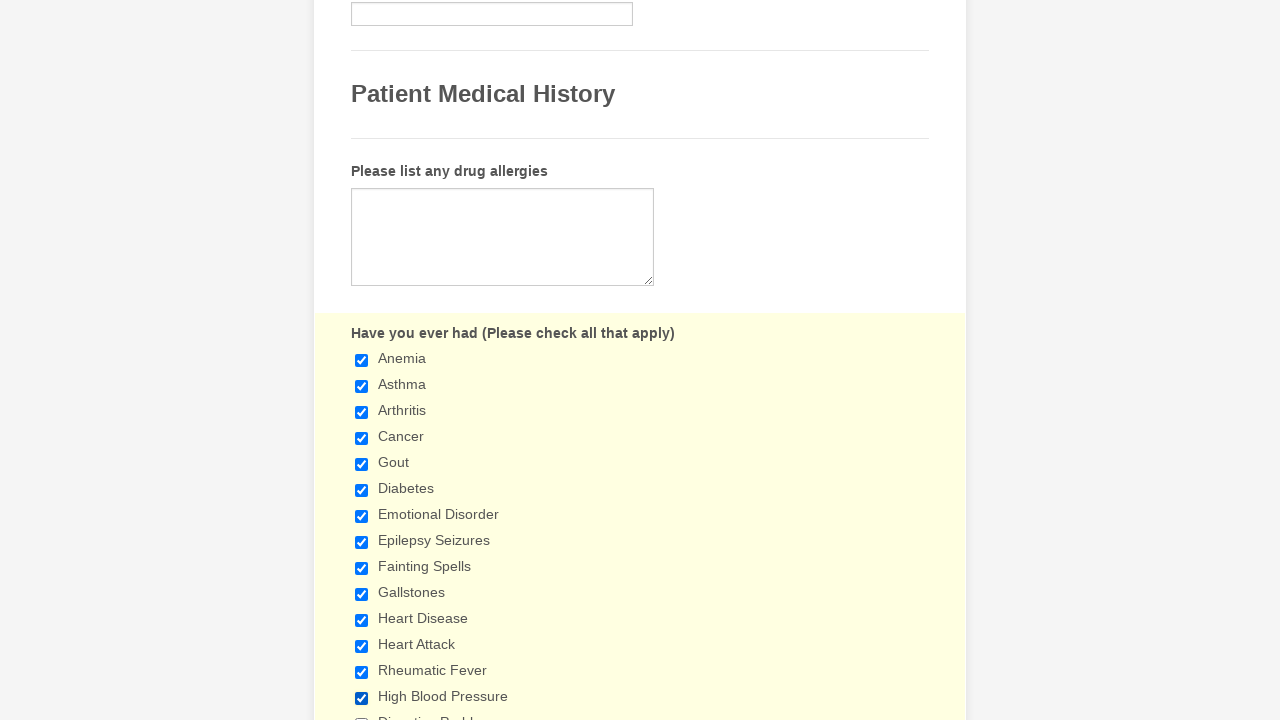

Checkbox at index 14 is not checked, checking it now
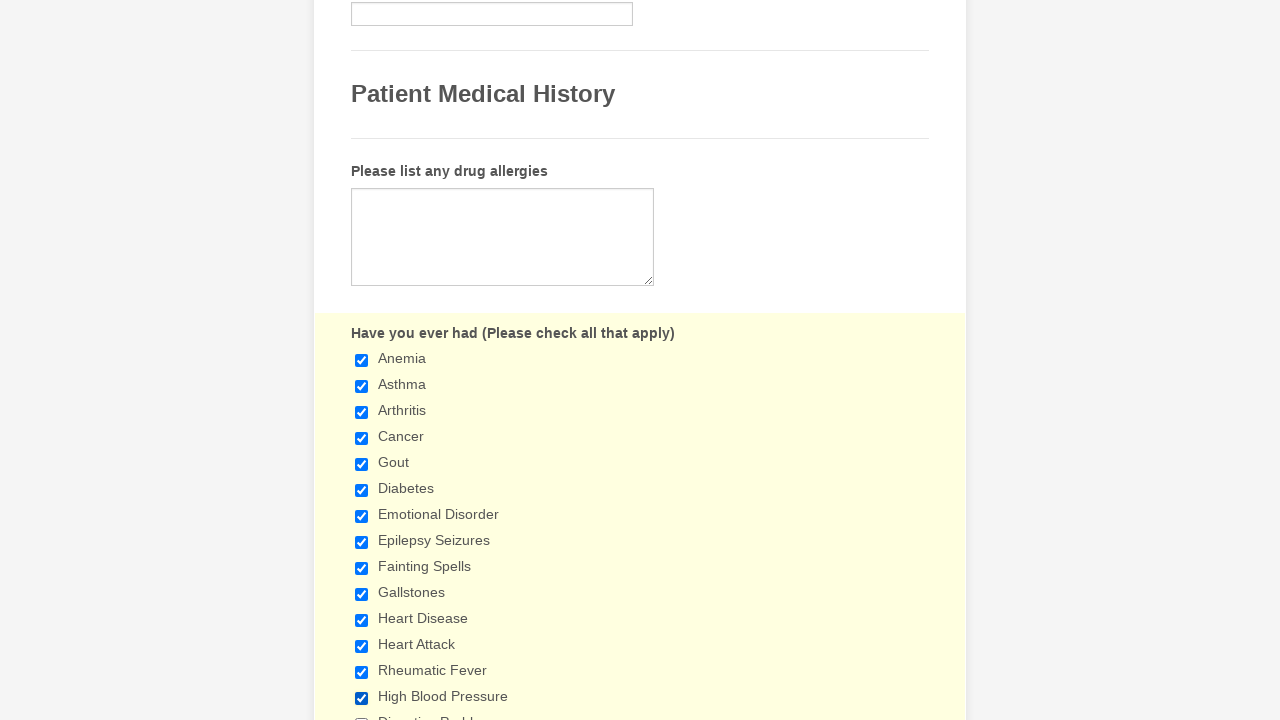

Clicked checkbox at index 14 to select it at (362, 714) on div.form-single-column input[type='checkbox'] >> nth=14
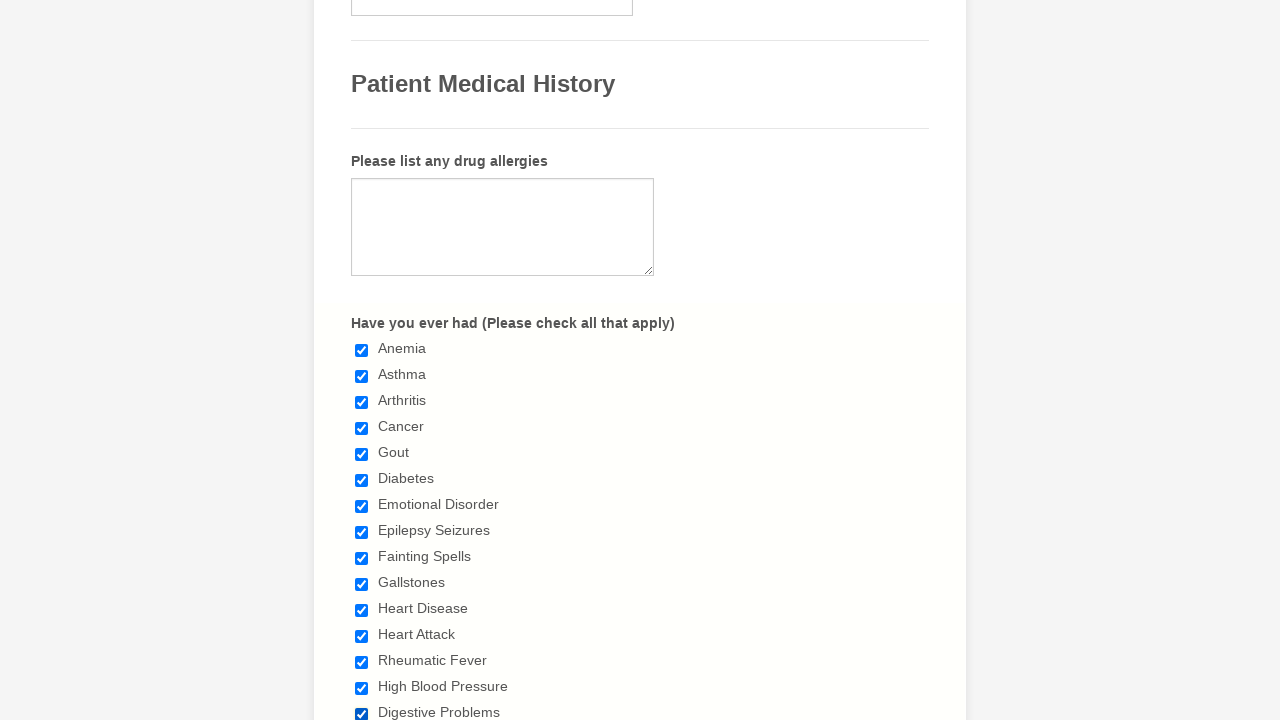

Retrieved checkbox at index 15
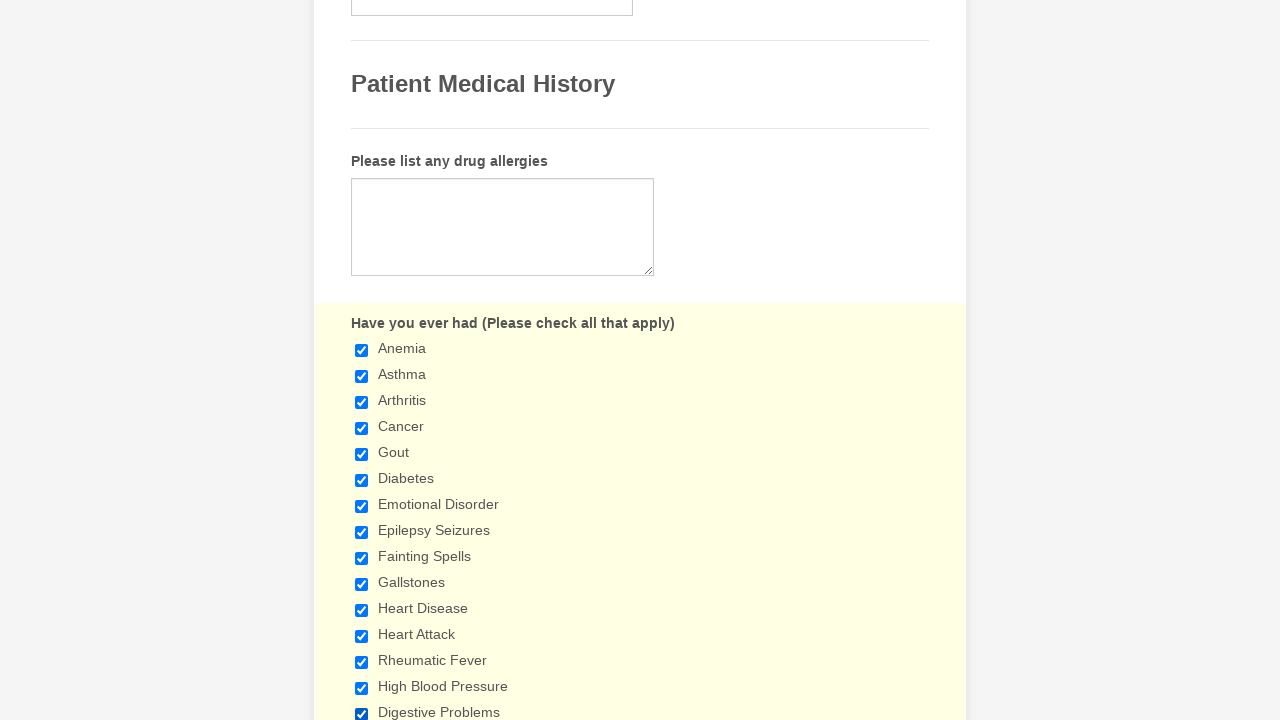

Checkbox at index 15 is not checked, checking it now
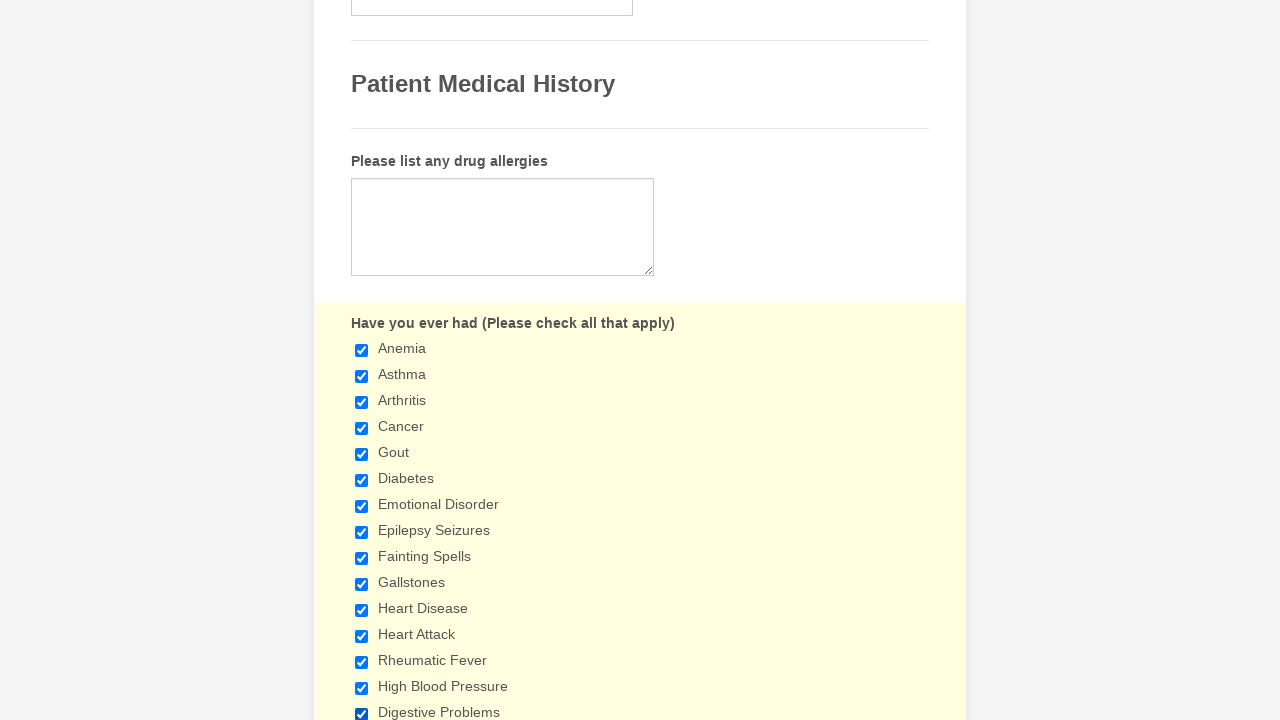

Clicked checkbox at index 15 to select it at (362, 360) on div.form-single-column input[type='checkbox'] >> nth=15
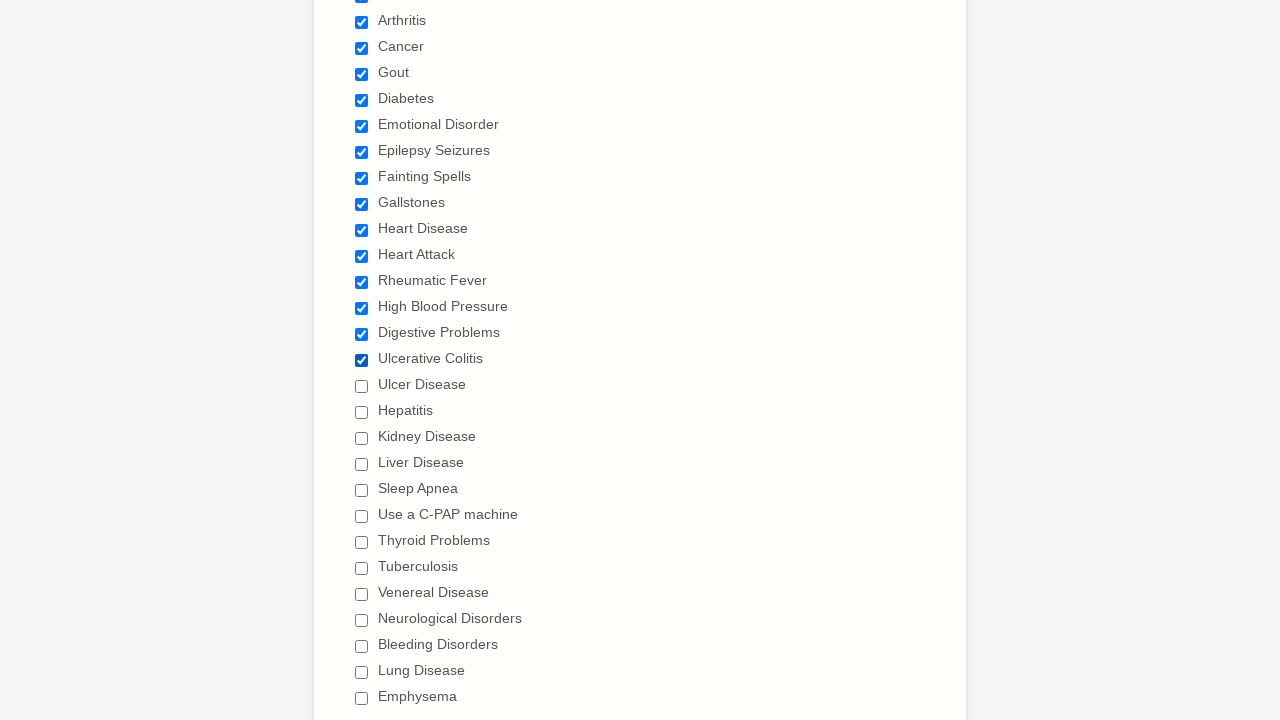

Retrieved checkbox at index 16
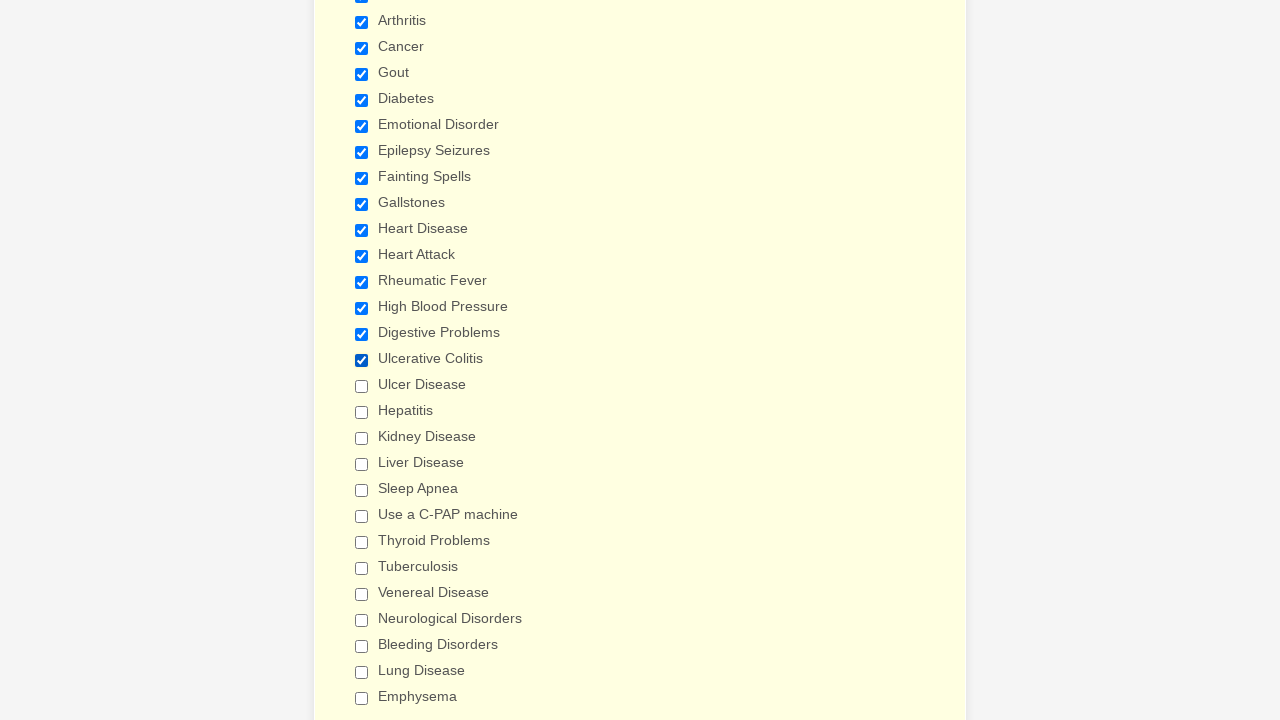

Checkbox at index 16 is not checked, checking it now
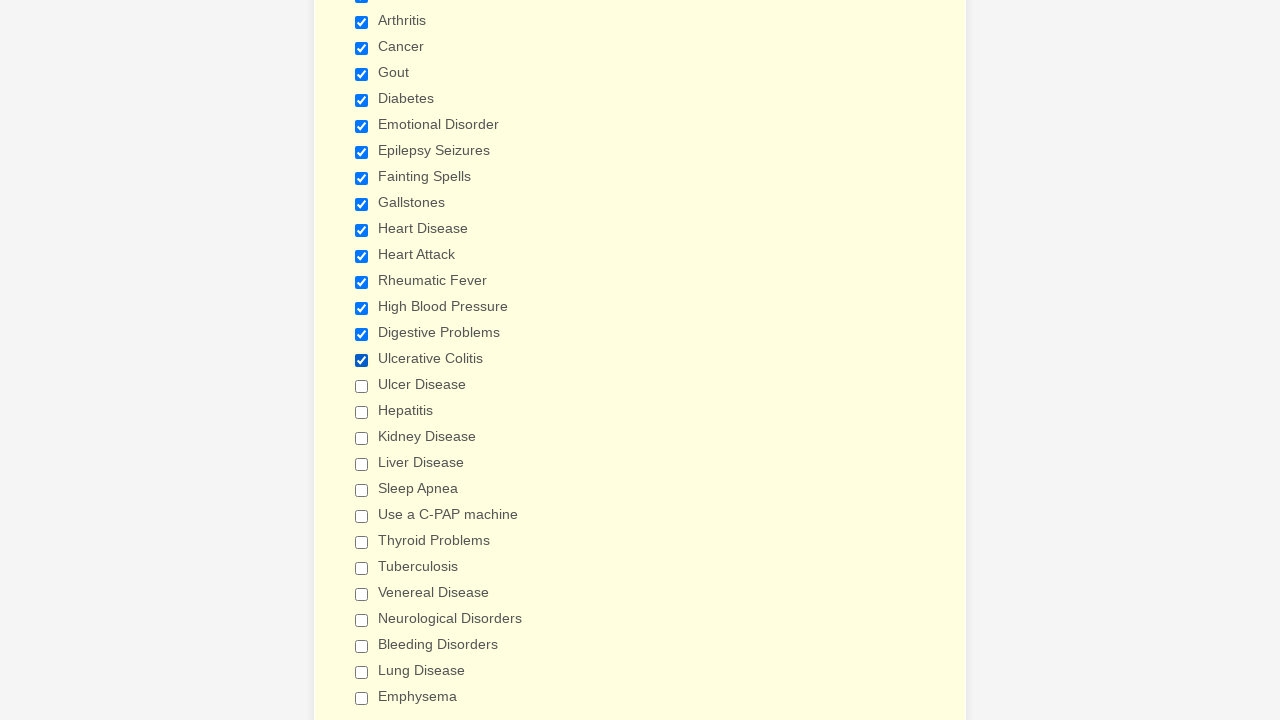

Clicked checkbox at index 16 to select it at (362, 386) on div.form-single-column input[type='checkbox'] >> nth=16
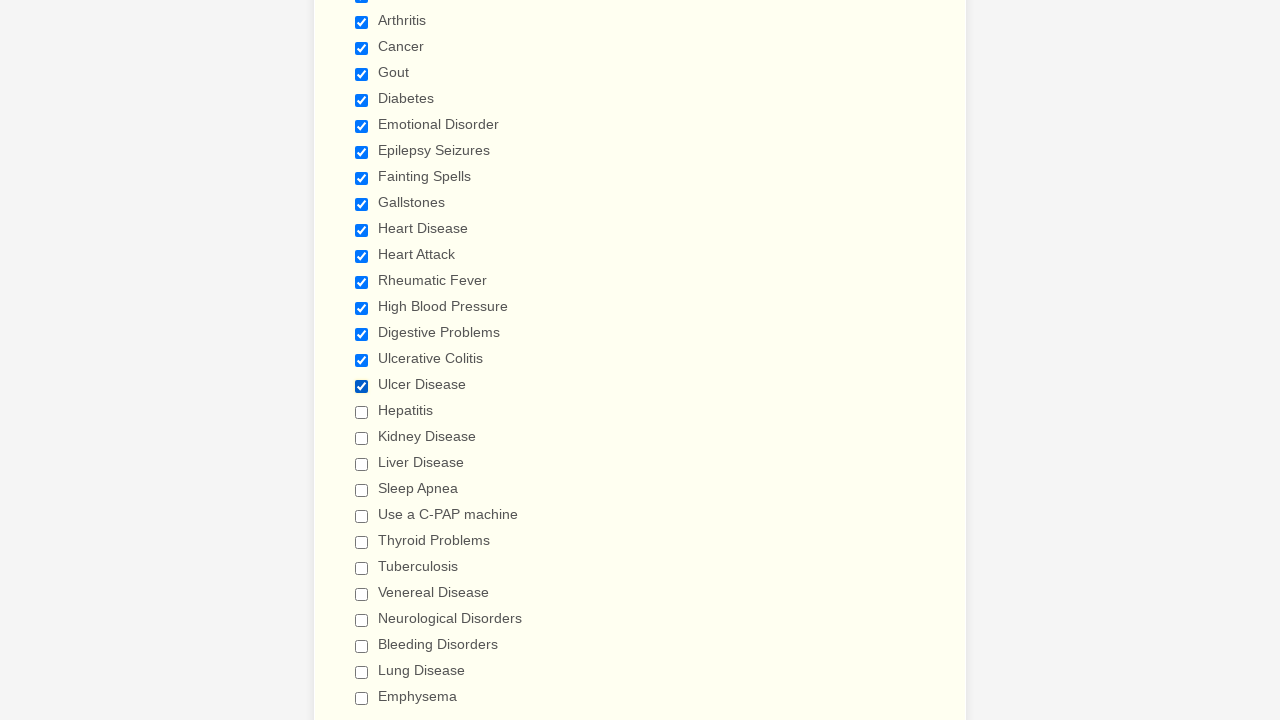

Retrieved checkbox at index 17
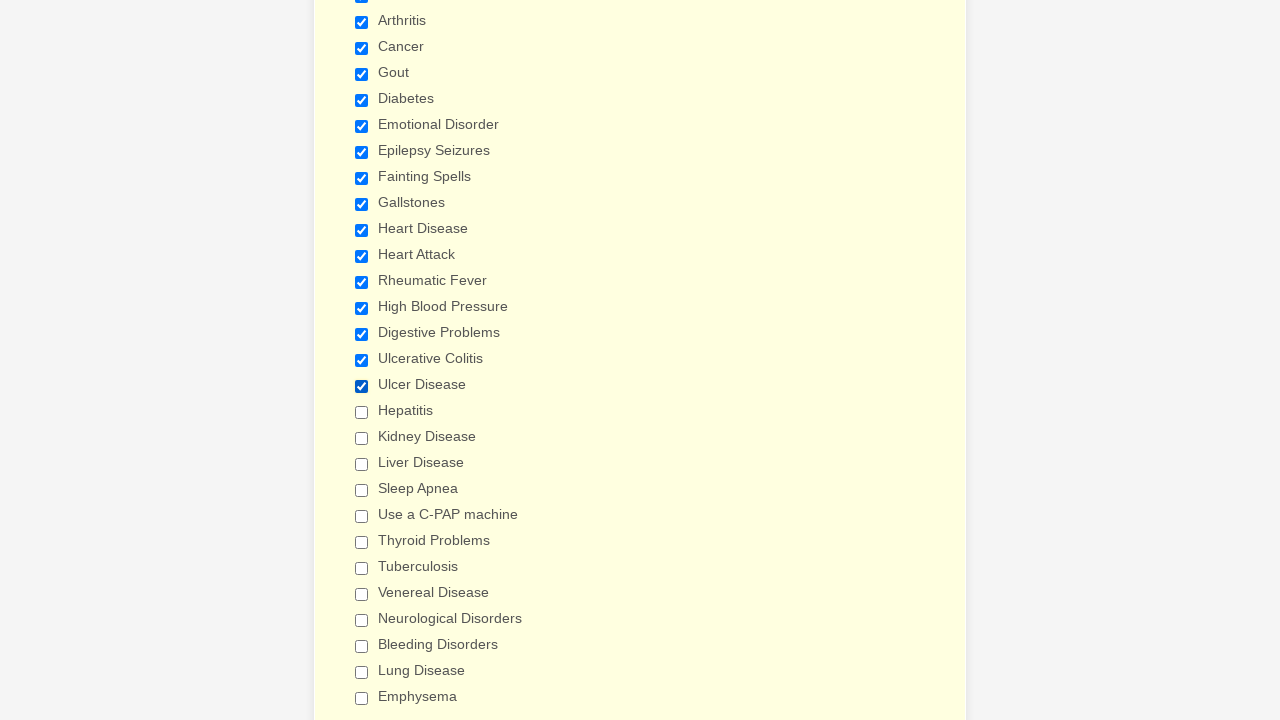

Checkbox at index 17 is not checked, checking it now
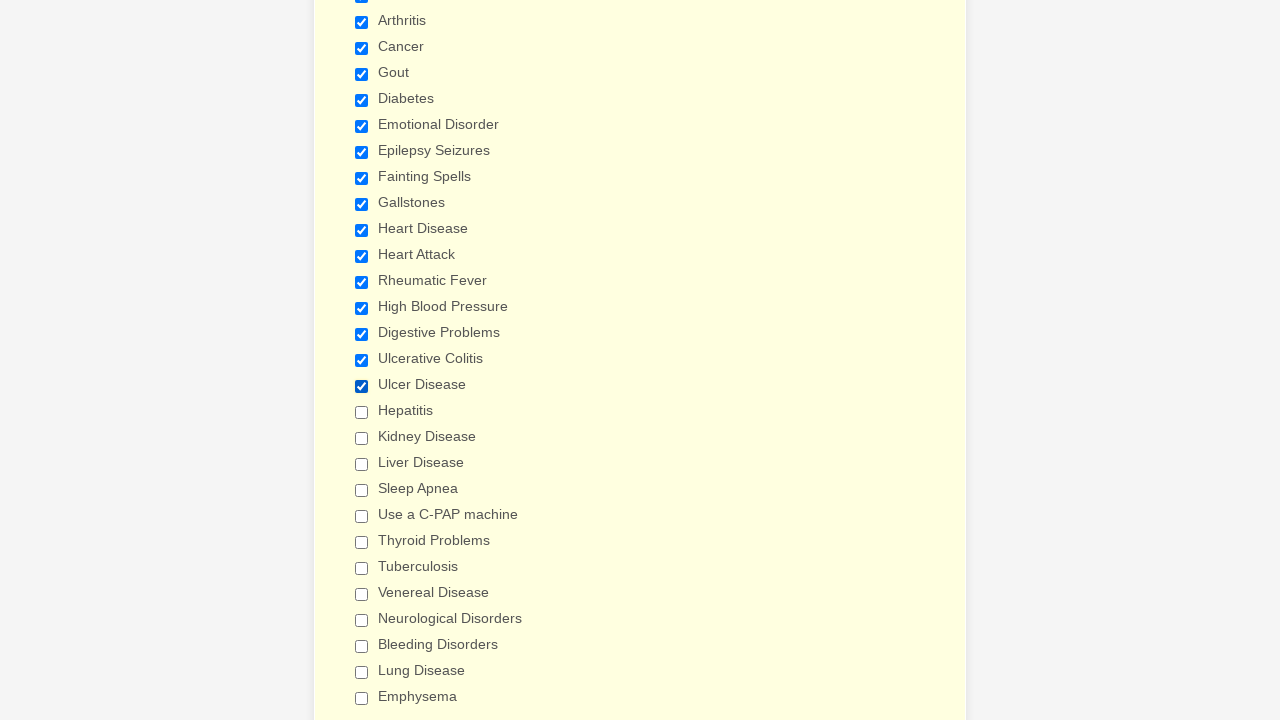

Clicked checkbox at index 17 to select it at (362, 412) on div.form-single-column input[type='checkbox'] >> nth=17
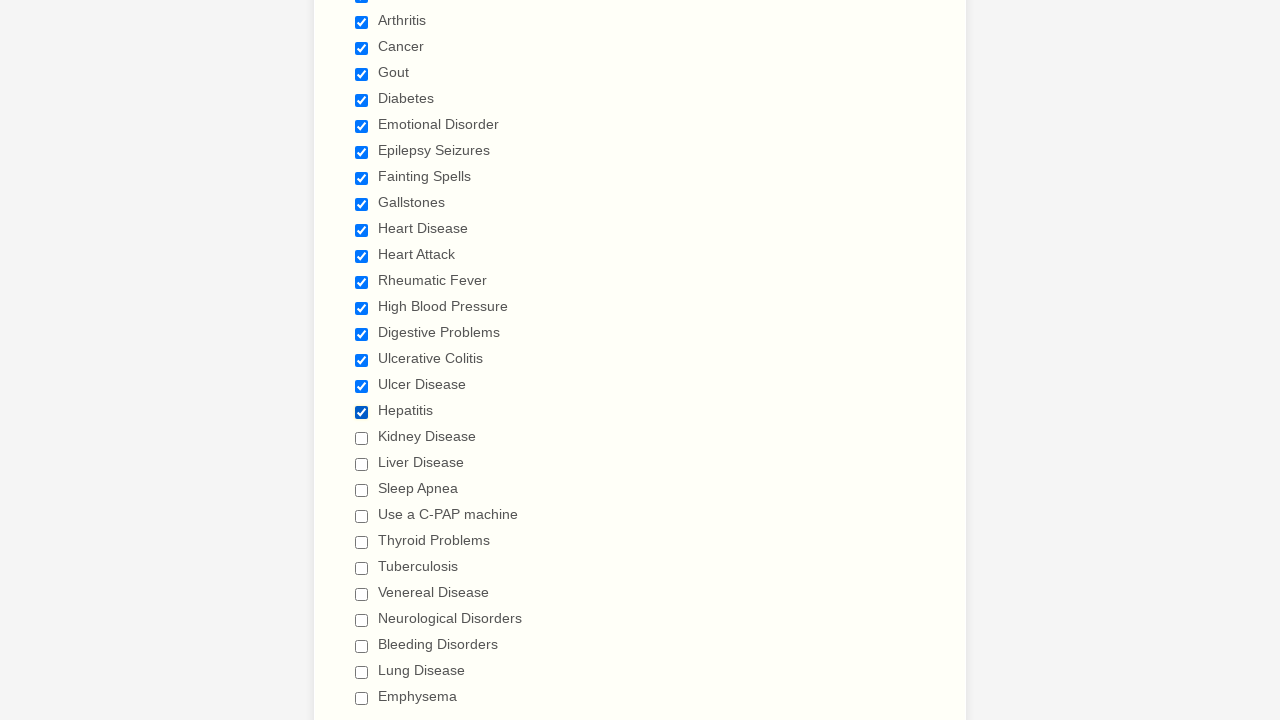

Retrieved checkbox at index 18
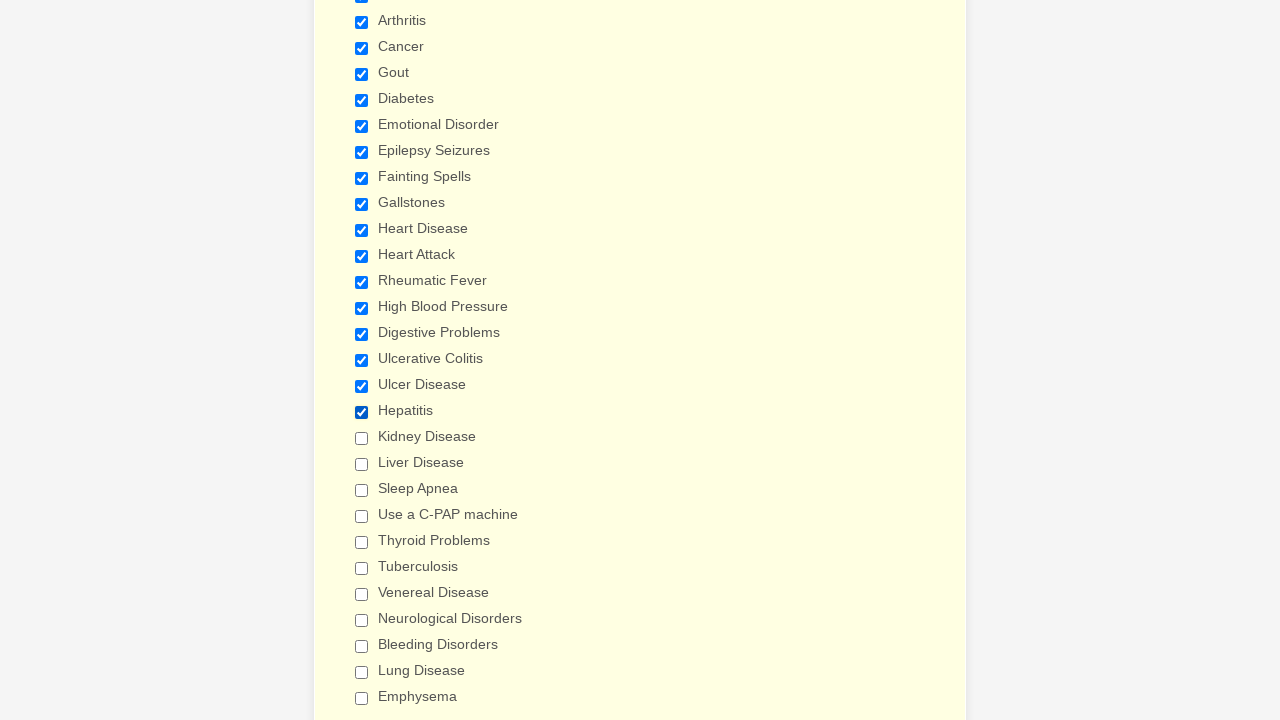

Checkbox at index 18 is not checked, checking it now
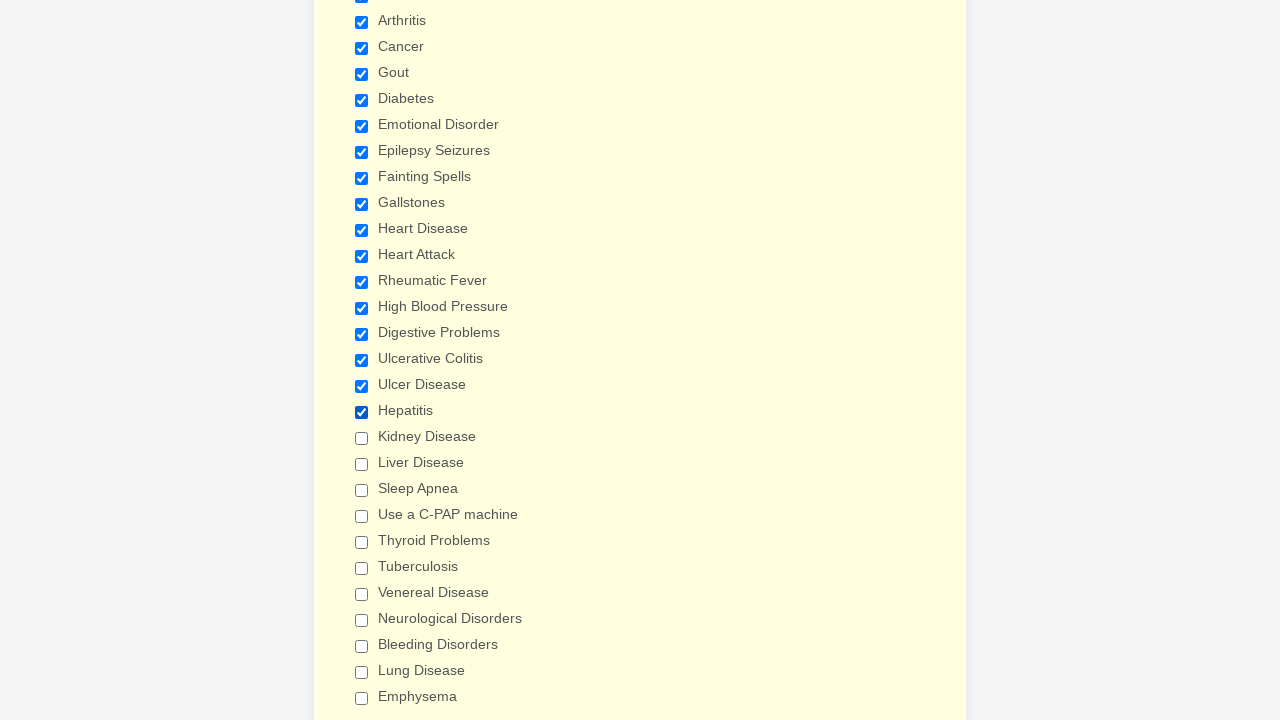

Clicked checkbox at index 18 to select it at (362, 438) on div.form-single-column input[type='checkbox'] >> nth=18
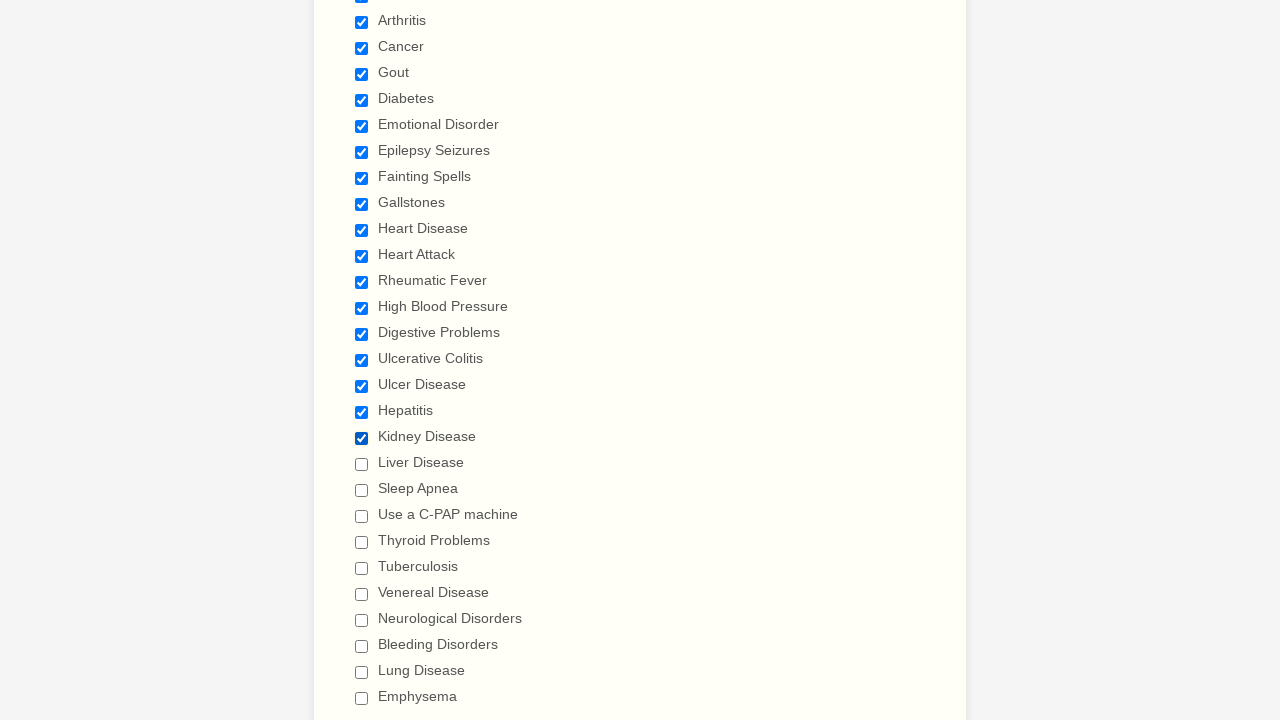

Retrieved checkbox at index 19
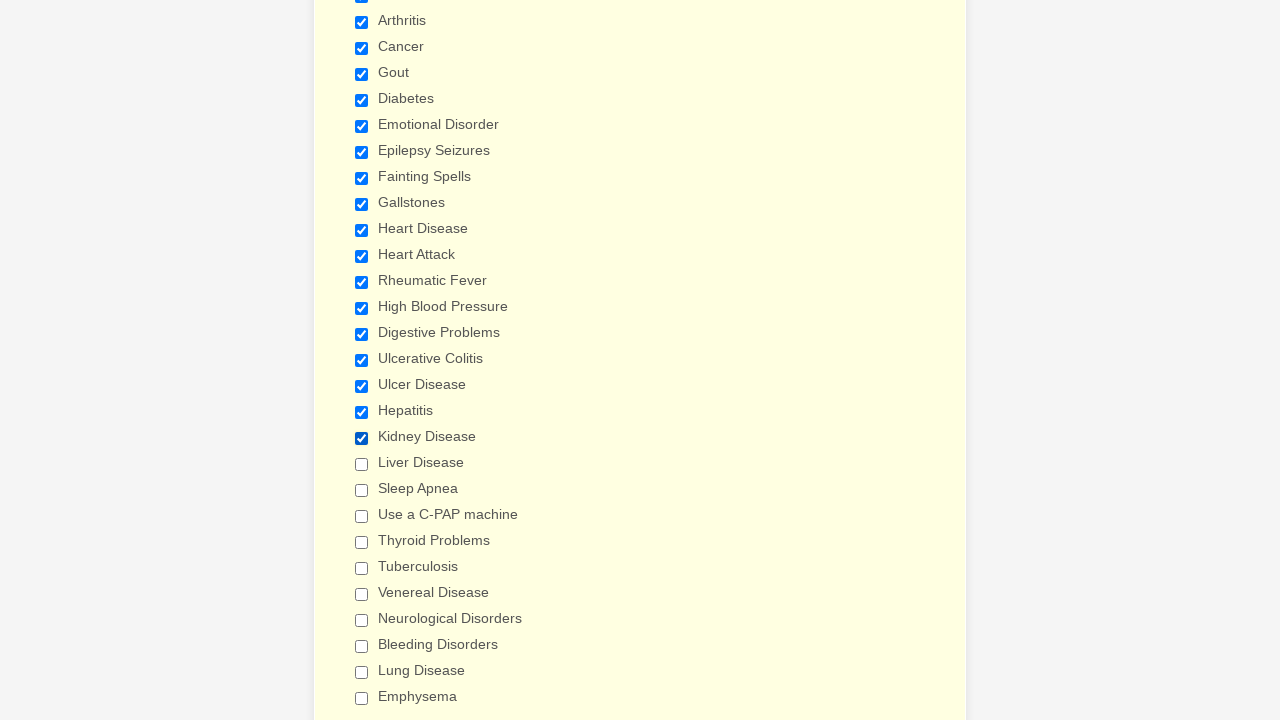

Checkbox at index 19 is not checked, checking it now
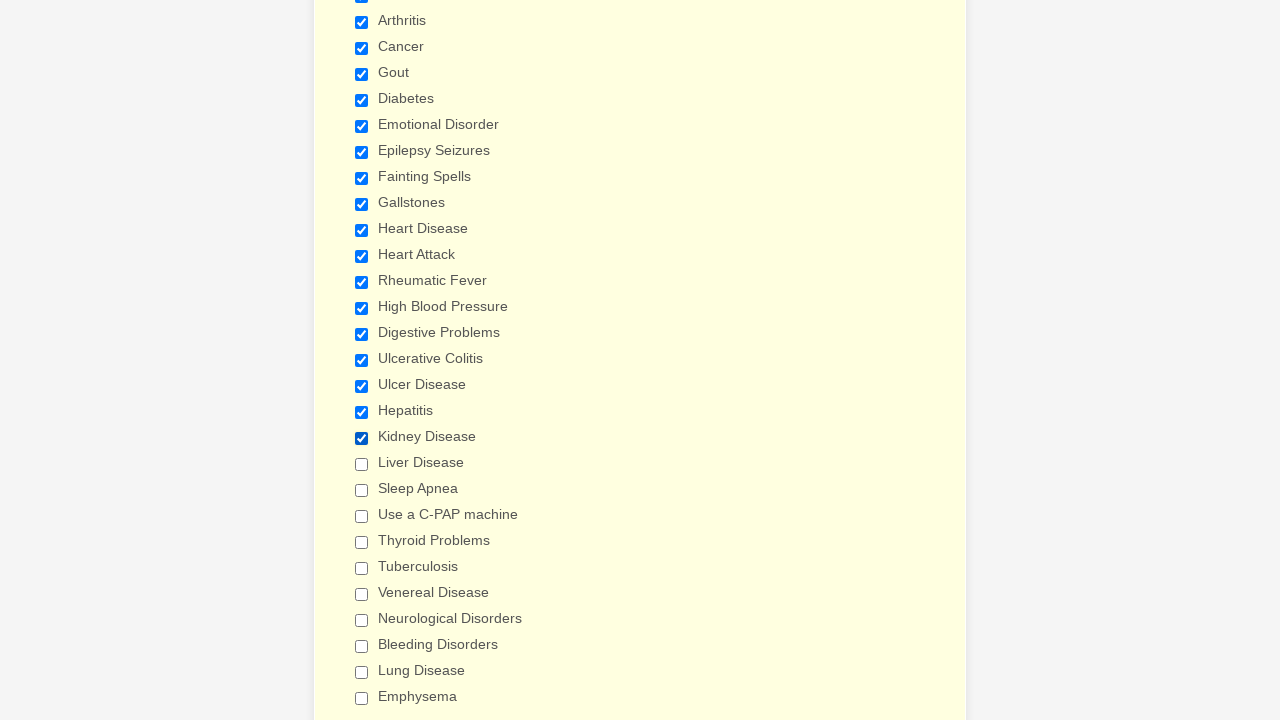

Clicked checkbox at index 19 to select it at (362, 464) on div.form-single-column input[type='checkbox'] >> nth=19
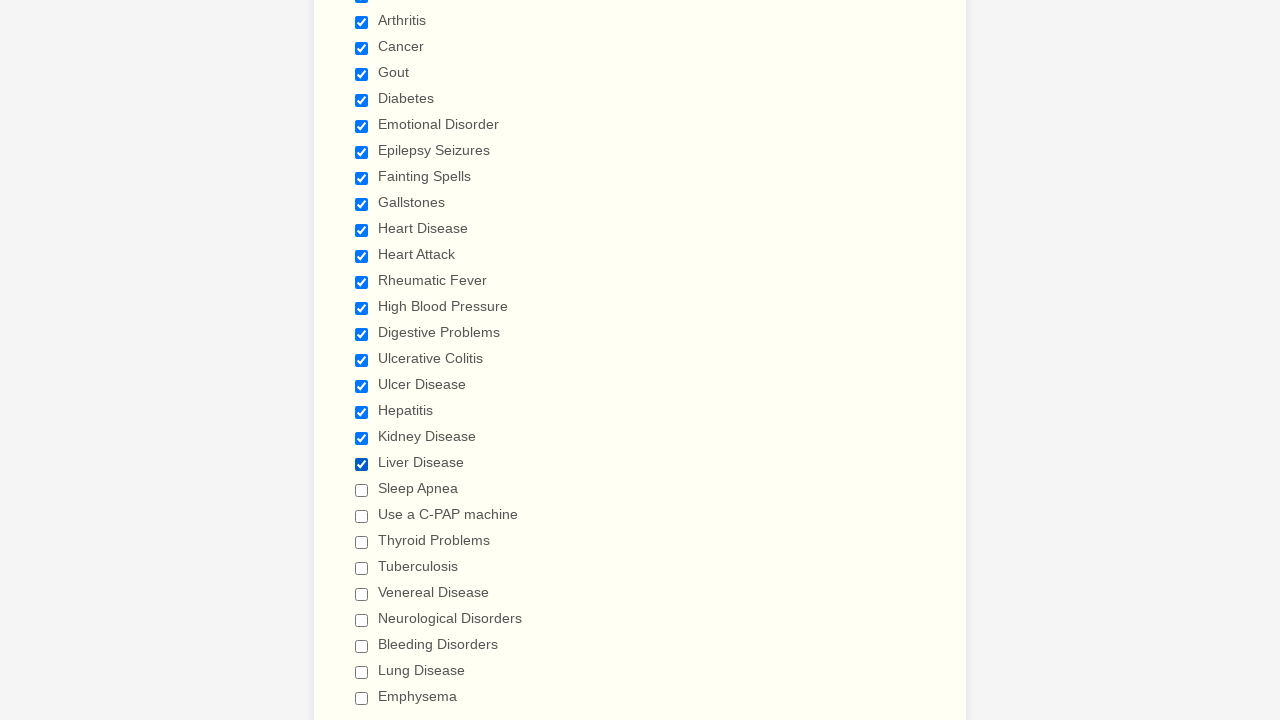

Retrieved checkbox at index 20
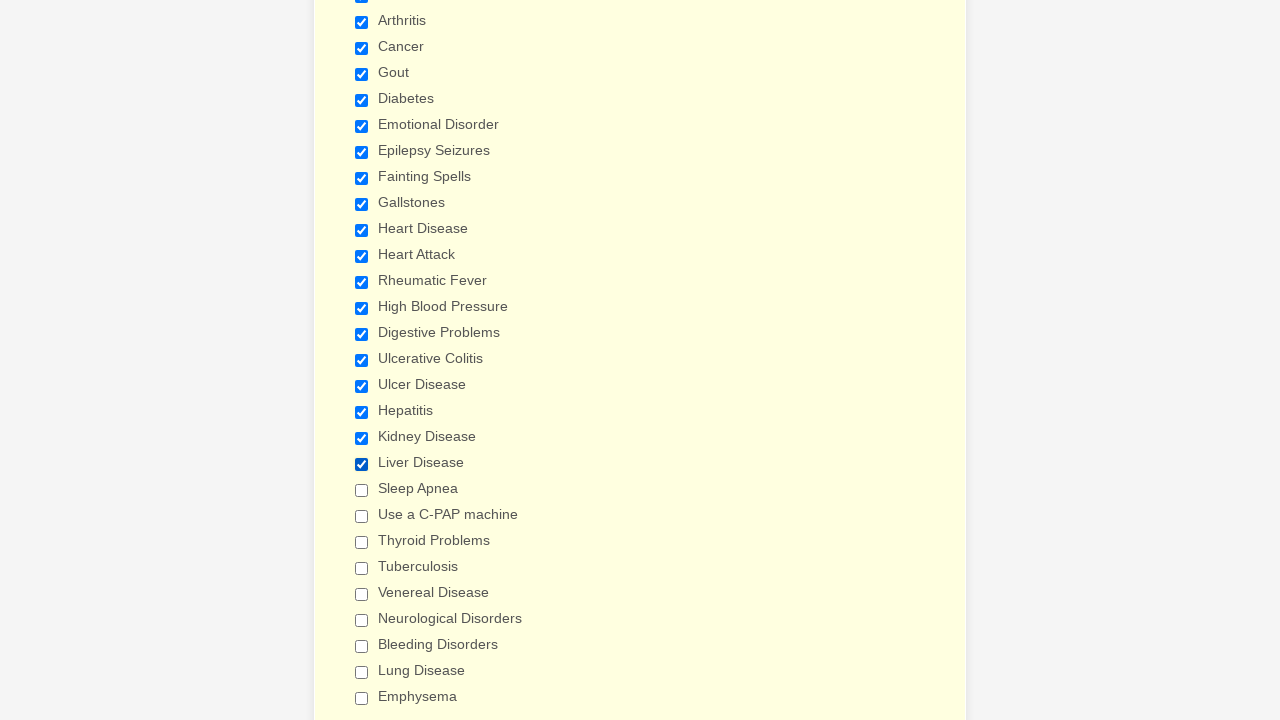

Checkbox at index 20 is not checked, checking it now
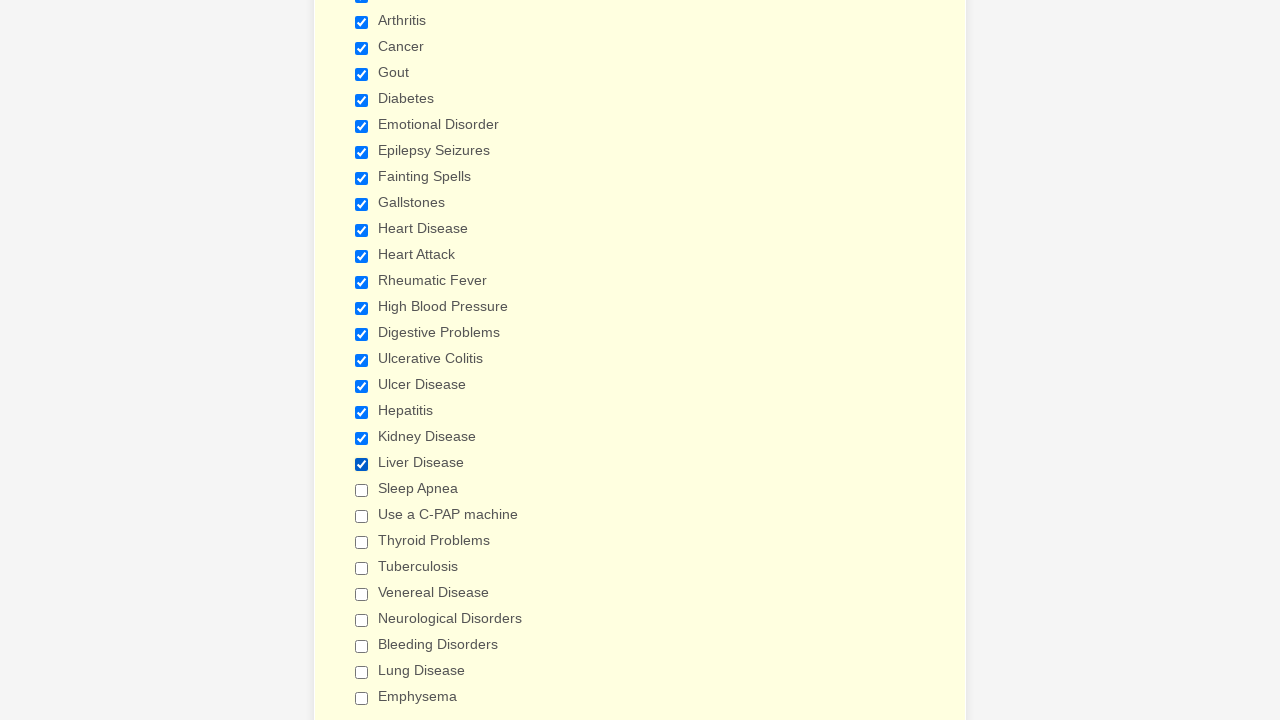

Clicked checkbox at index 20 to select it at (362, 490) on div.form-single-column input[type='checkbox'] >> nth=20
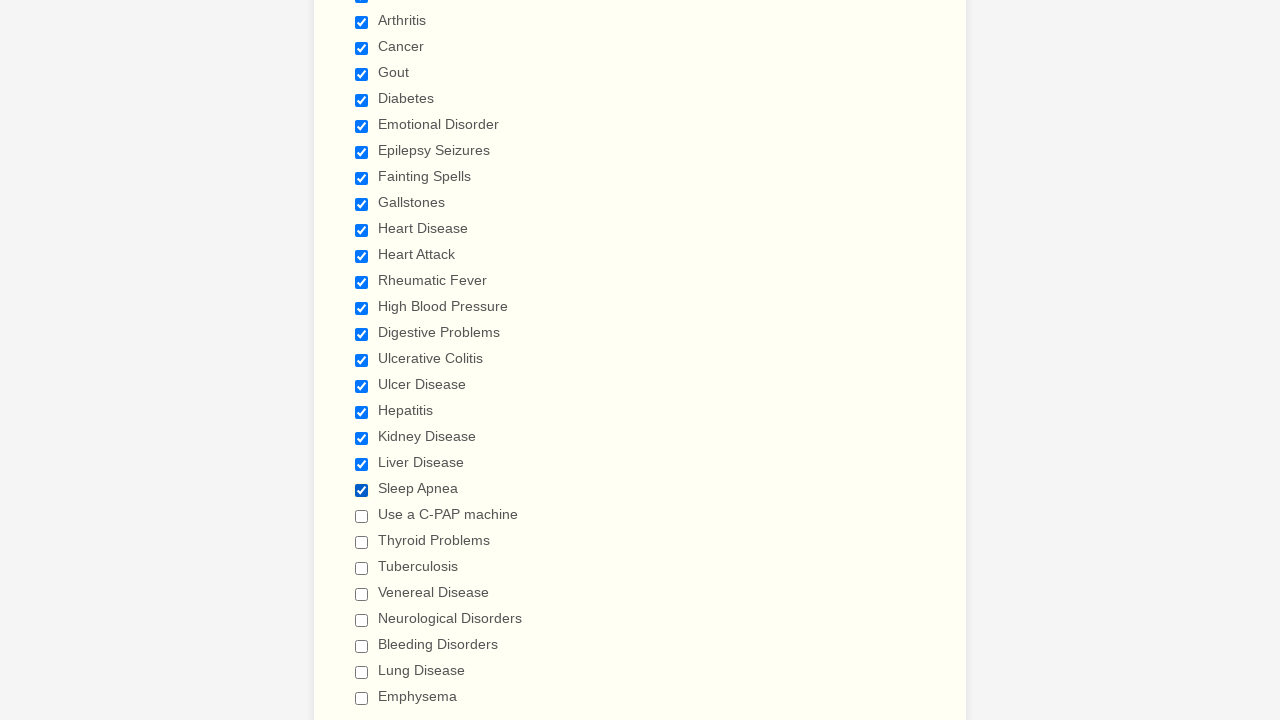

Retrieved checkbox at index 21
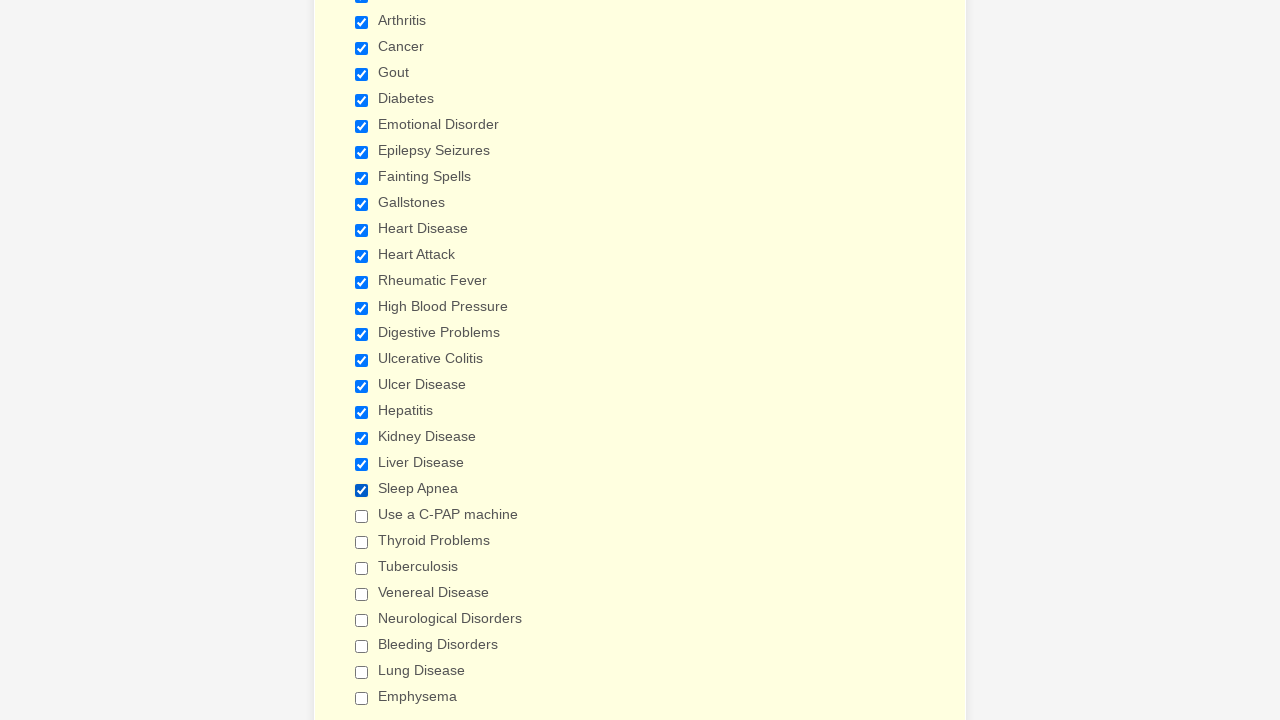

Checkbox at index 21 is not checked, checking it now
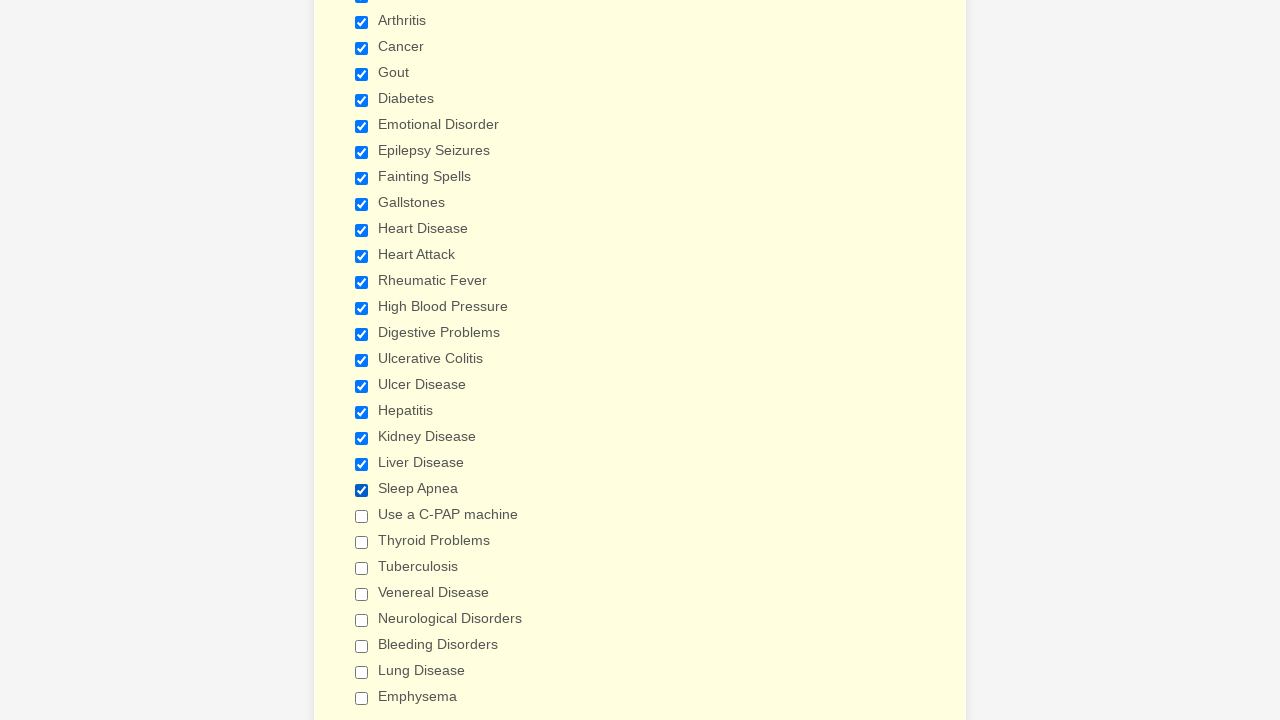

Clicked checkbox at index 21 to select it at (362, 516) on div.form-single-column input[type='checkbox'] >> nth=21
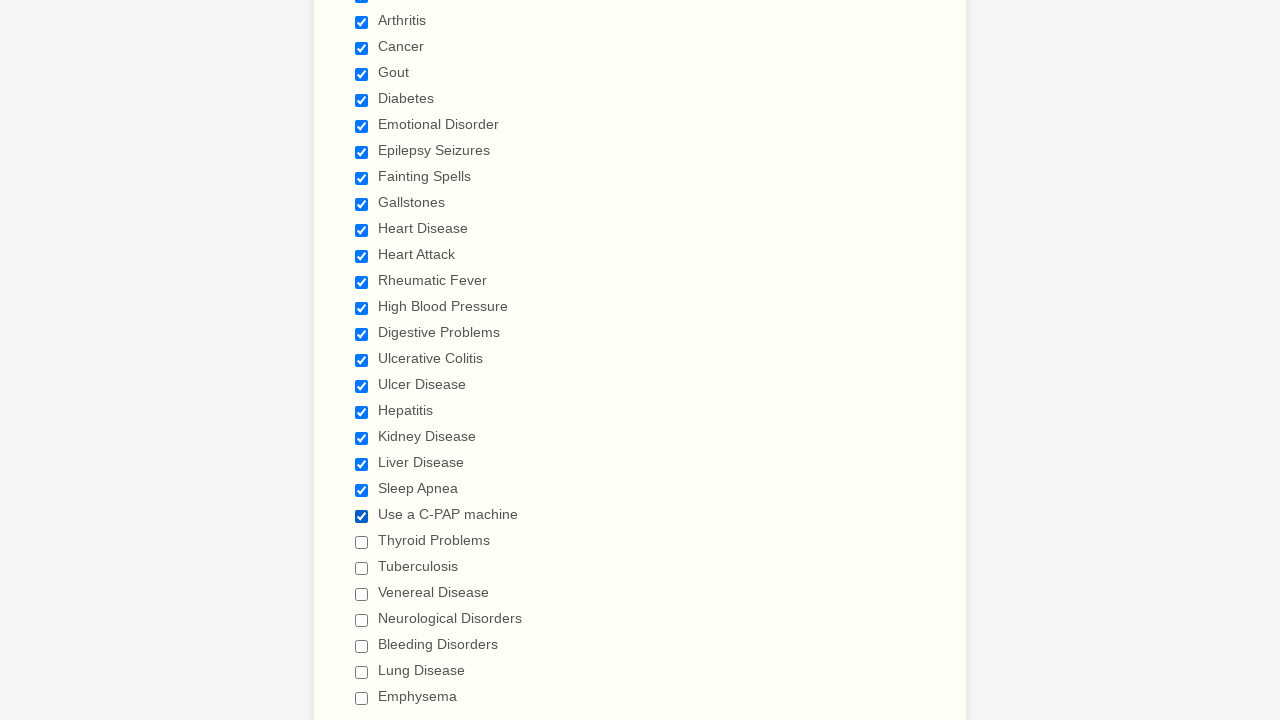

Retrieved checkbox at index 22
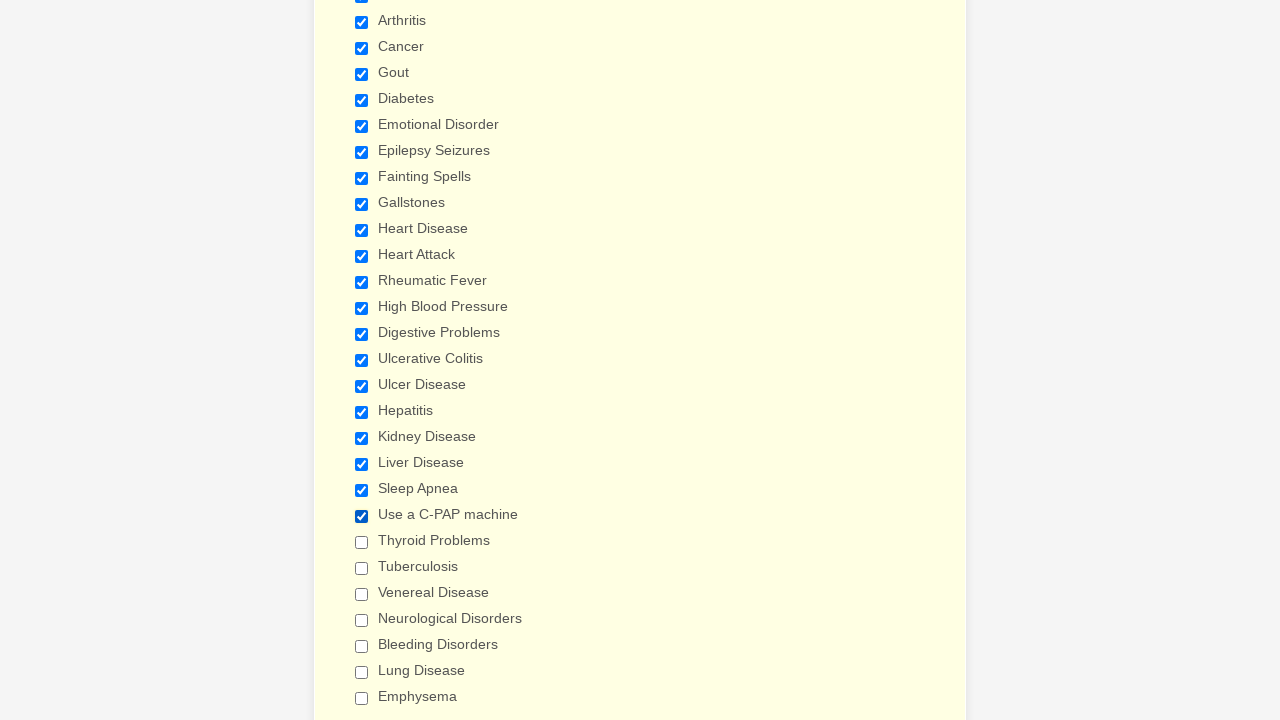

Checkbox at index 22 is not checked, checking it now
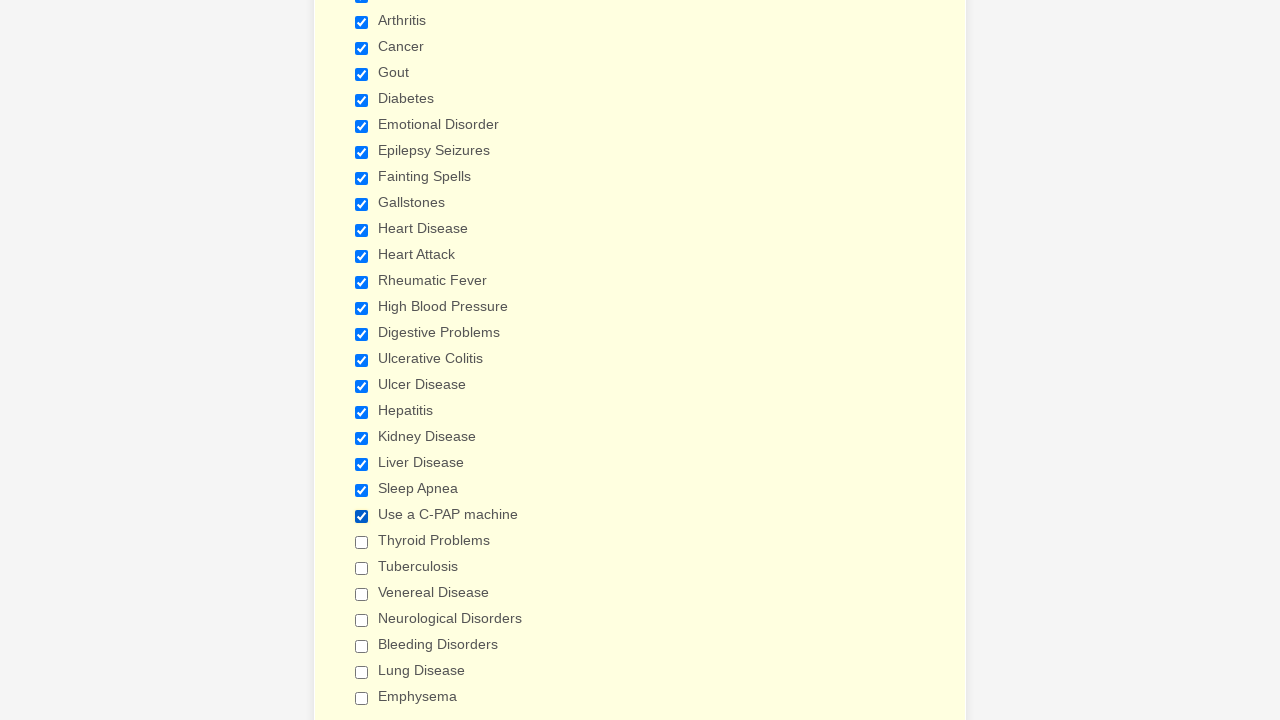

Clicked checkbox at index 22 to select it at (362, 542) on div.form-single-column input[type='checkbox'] >> nth=22
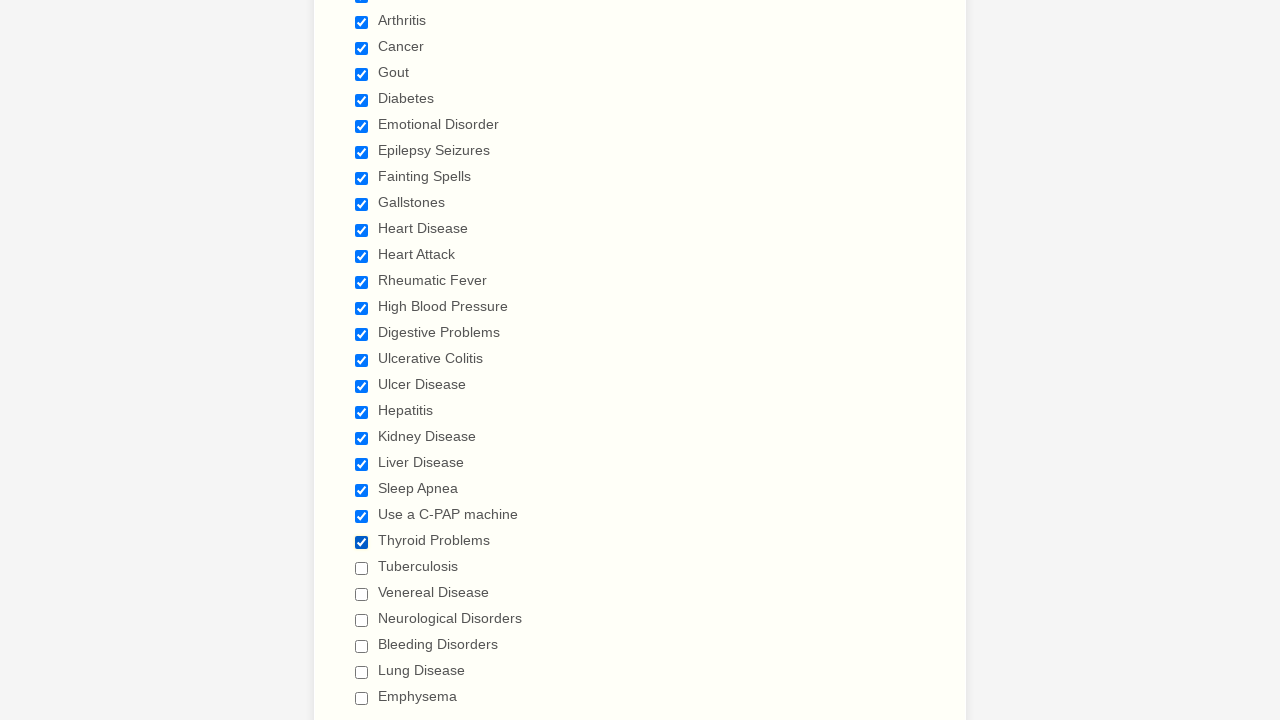

Retrieved checkbox at index 23
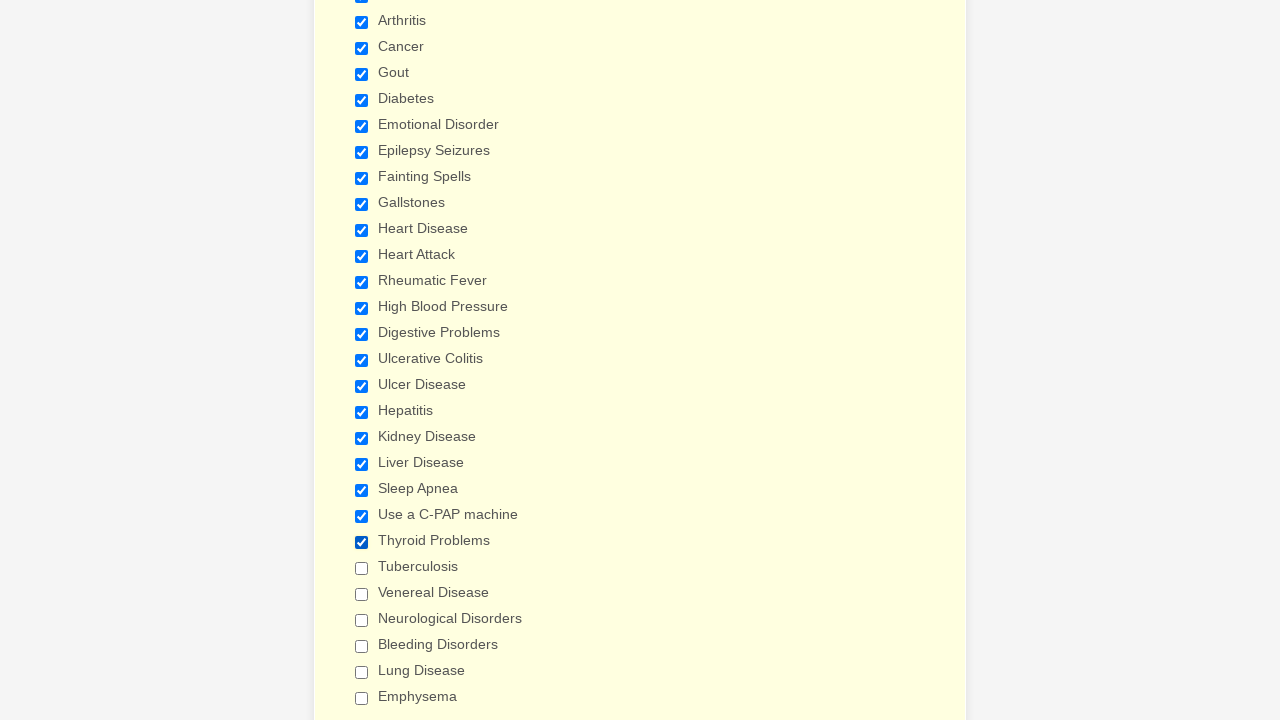

Checkbox at index 23 is not checked, checking it now
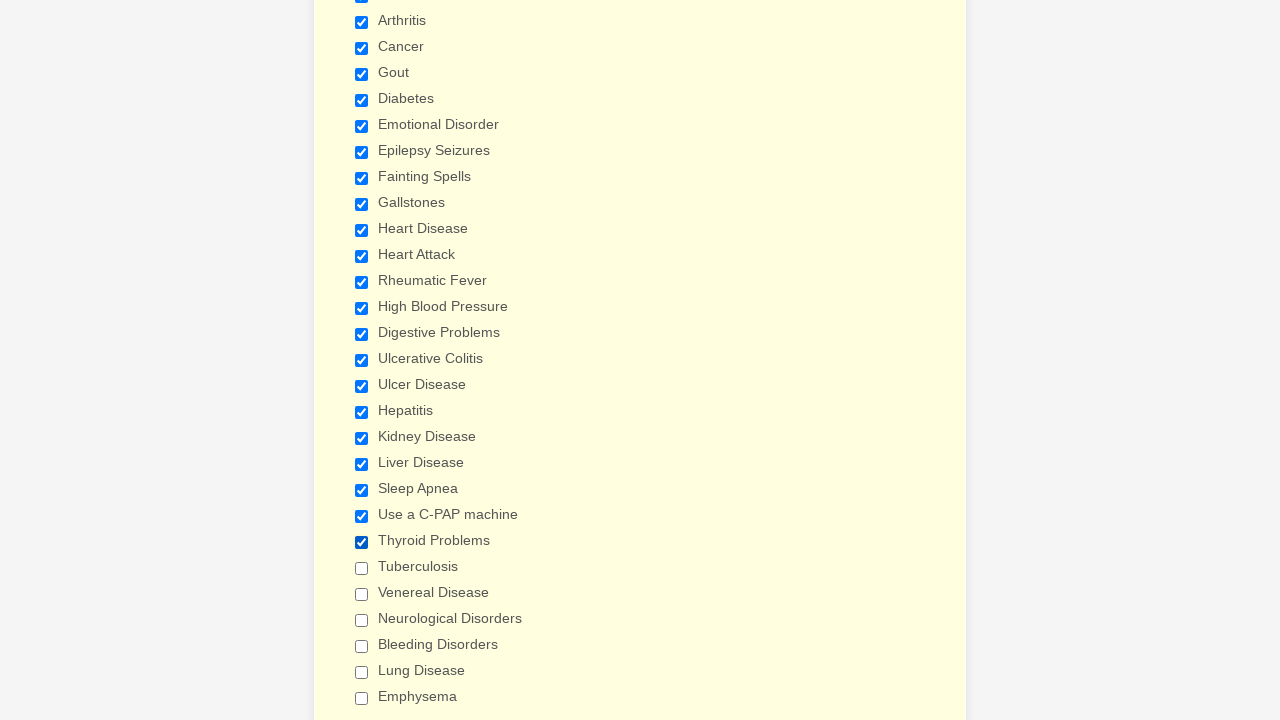

Clicked checkbox at index 23 to select it at (362, 568) on div.form-single-column input[type='checkbox'] >> nth=23
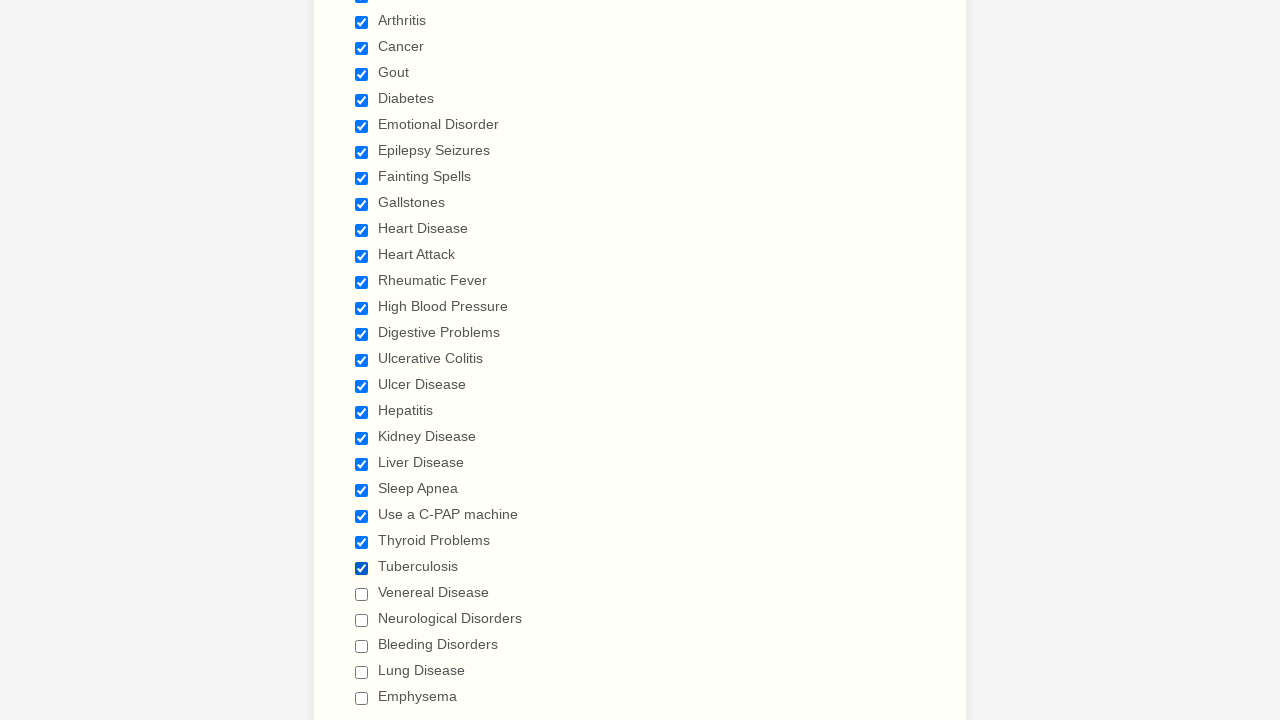

Retrieved checkbox at index 24
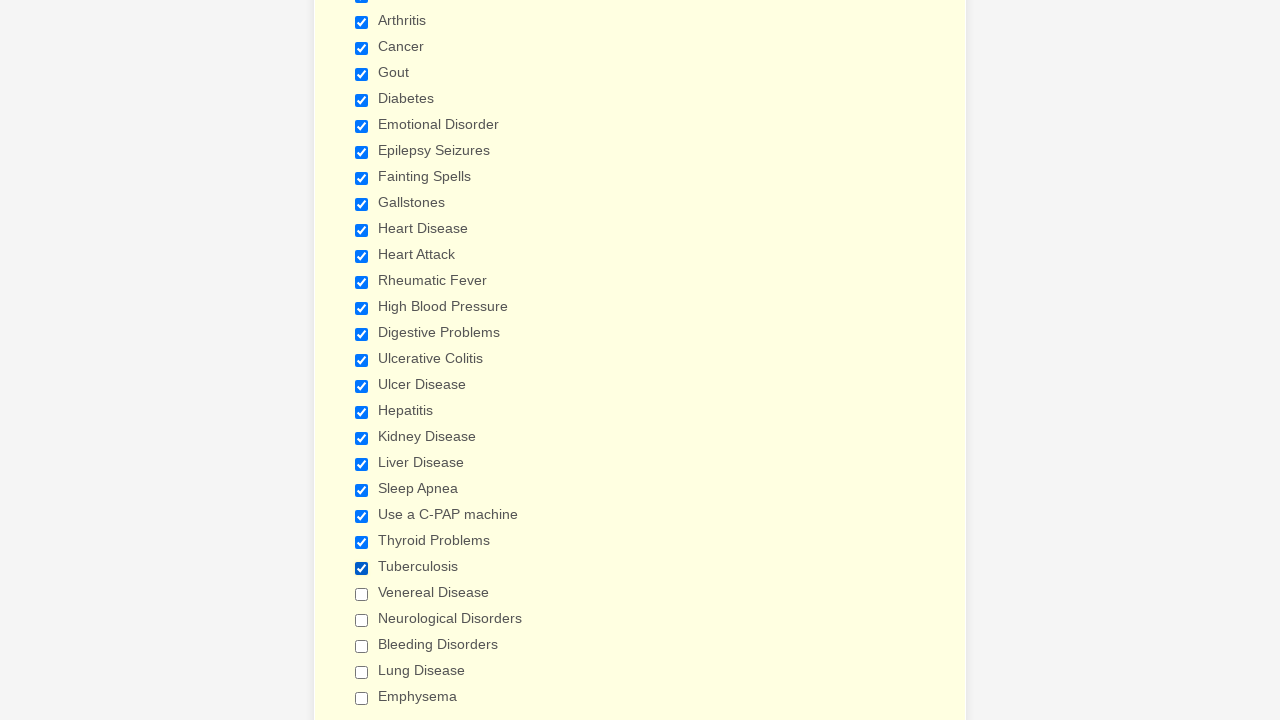

Checkbox at index 24 is not checked, checking it now
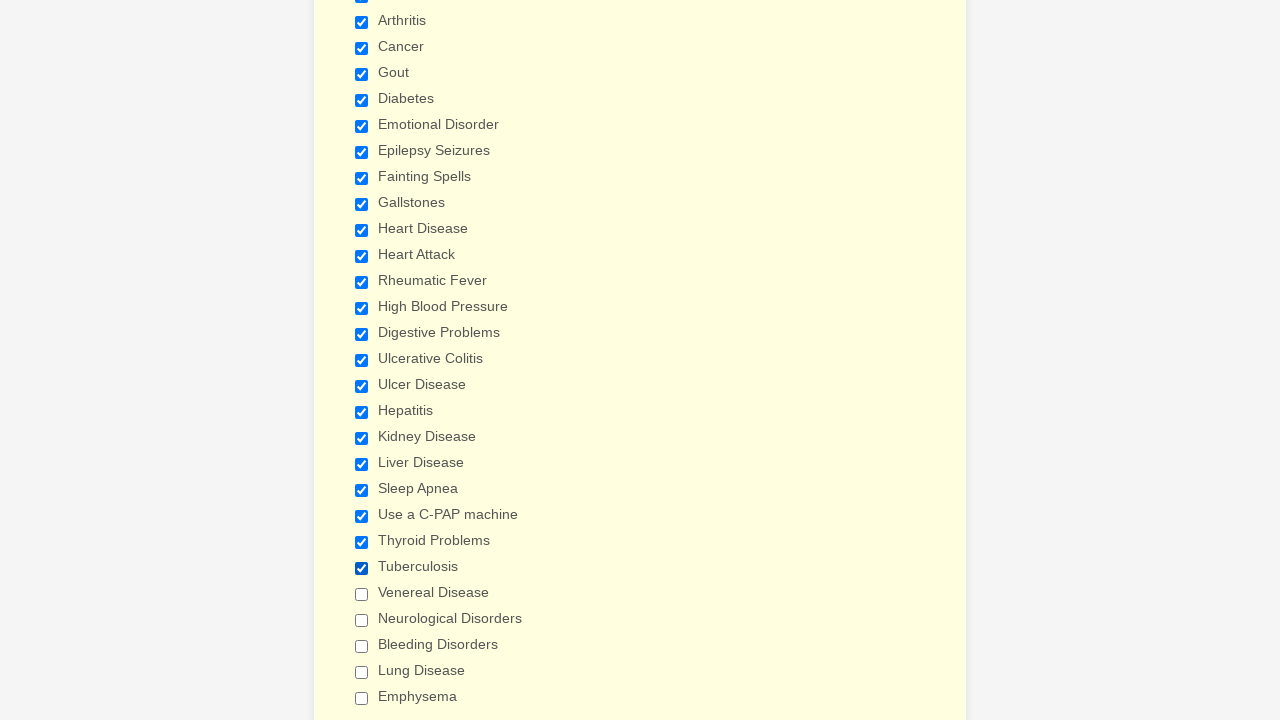

Clicked checkbox at index 24 to select it at (362, 594) on div.form-single-column input[type='checkbox'] >> nth=24
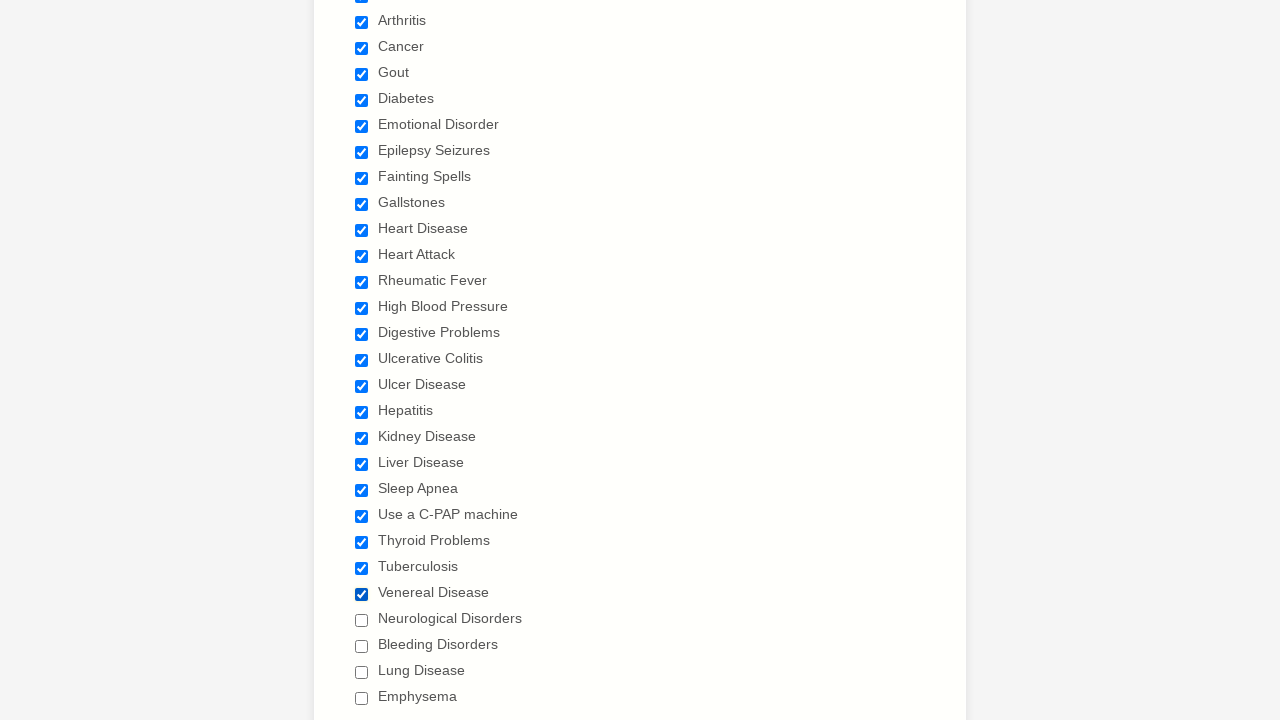

Retrieved checkbox at index 25
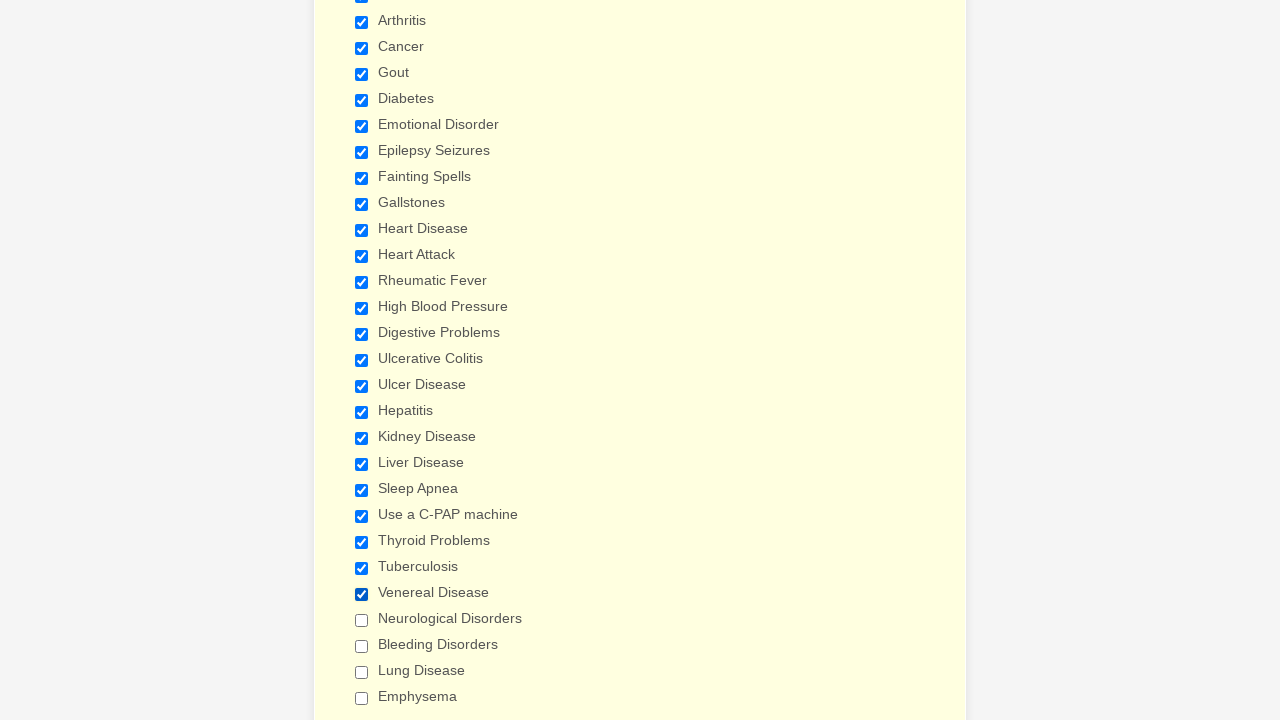

Checkbox at index 25 is not checked, checking it now
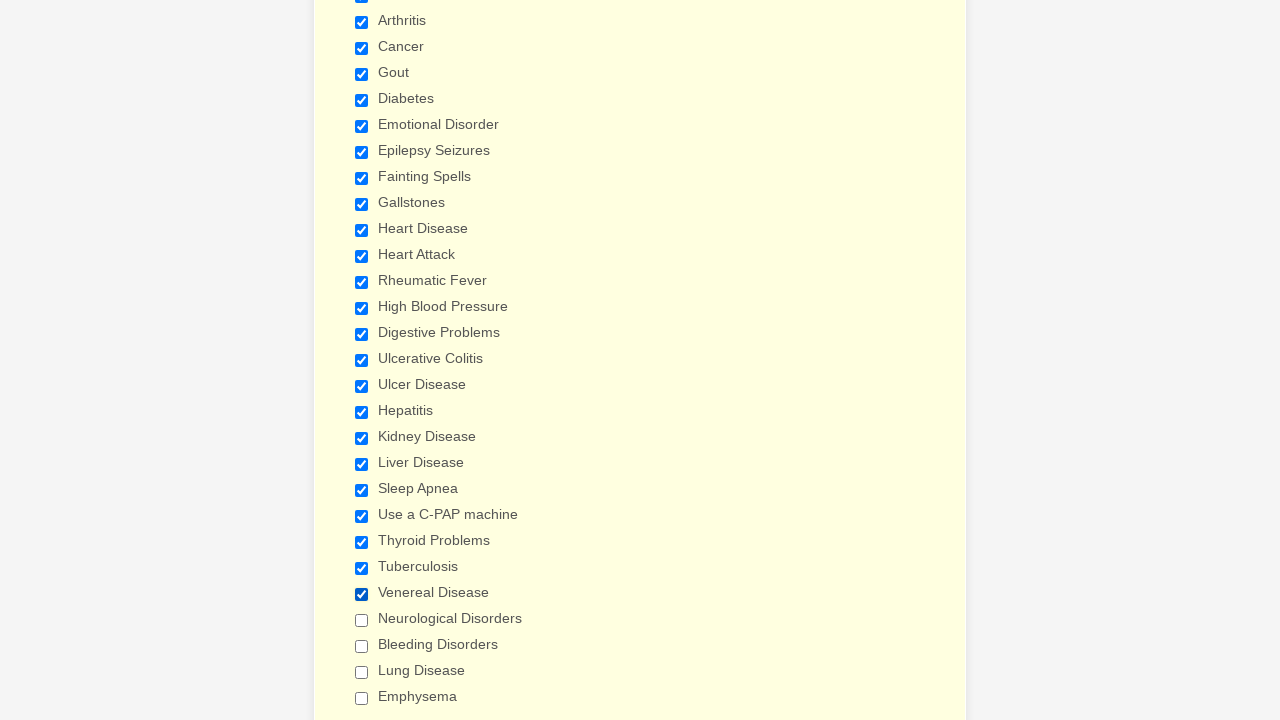

Clicked checkbox at index 25 to select it at (362, 620) on div.form-single-column input[type='checkbox'] >> nth=25
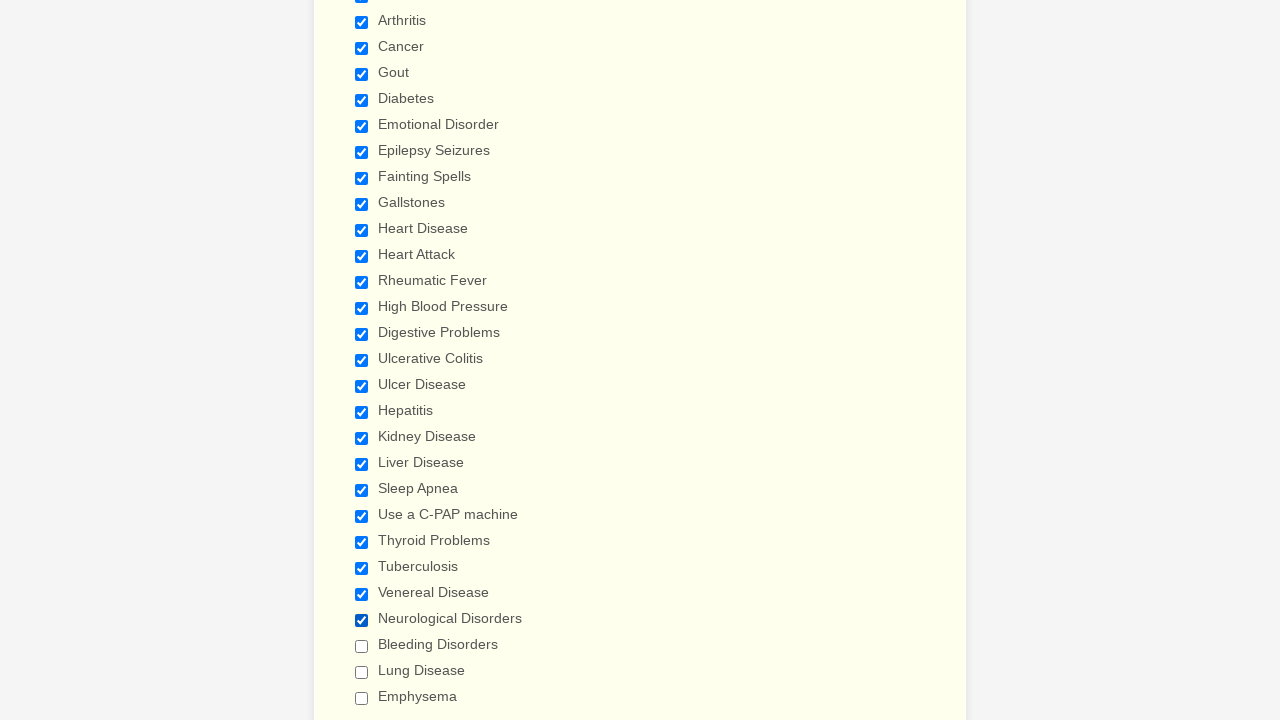

Retrieved checkbox at index 26
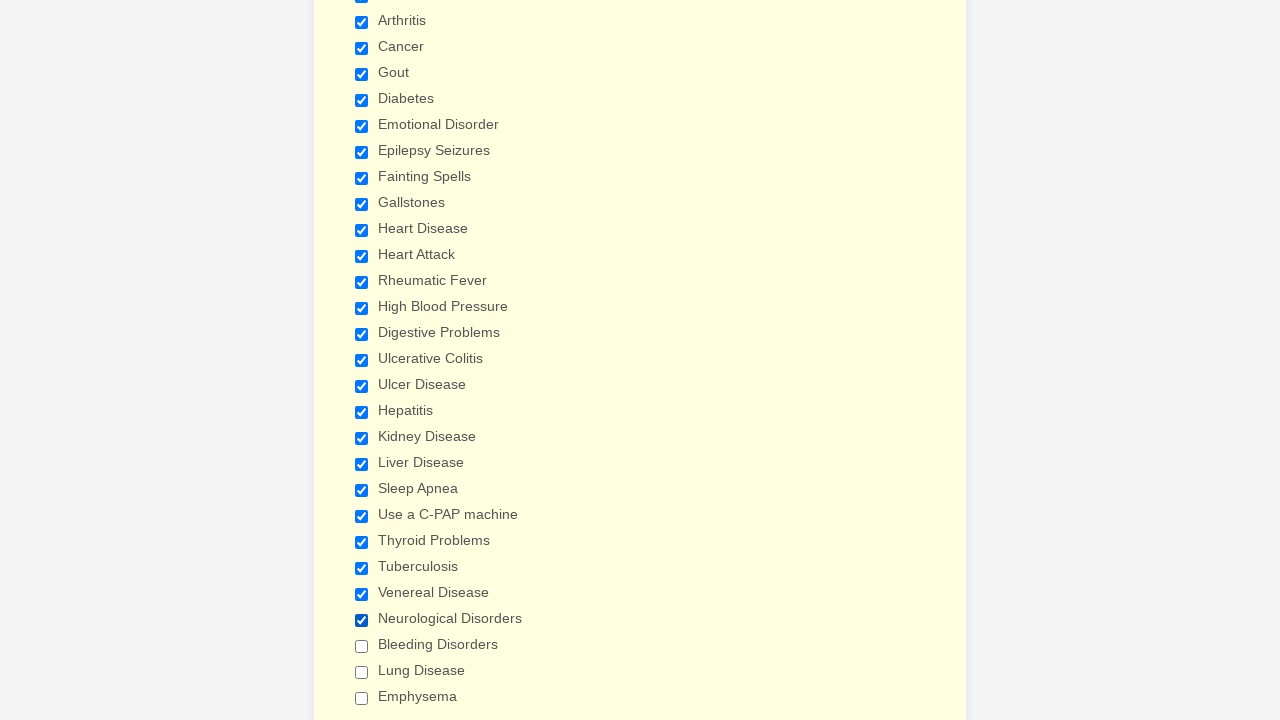

Checkbox at index 26 is not checked, checking it now
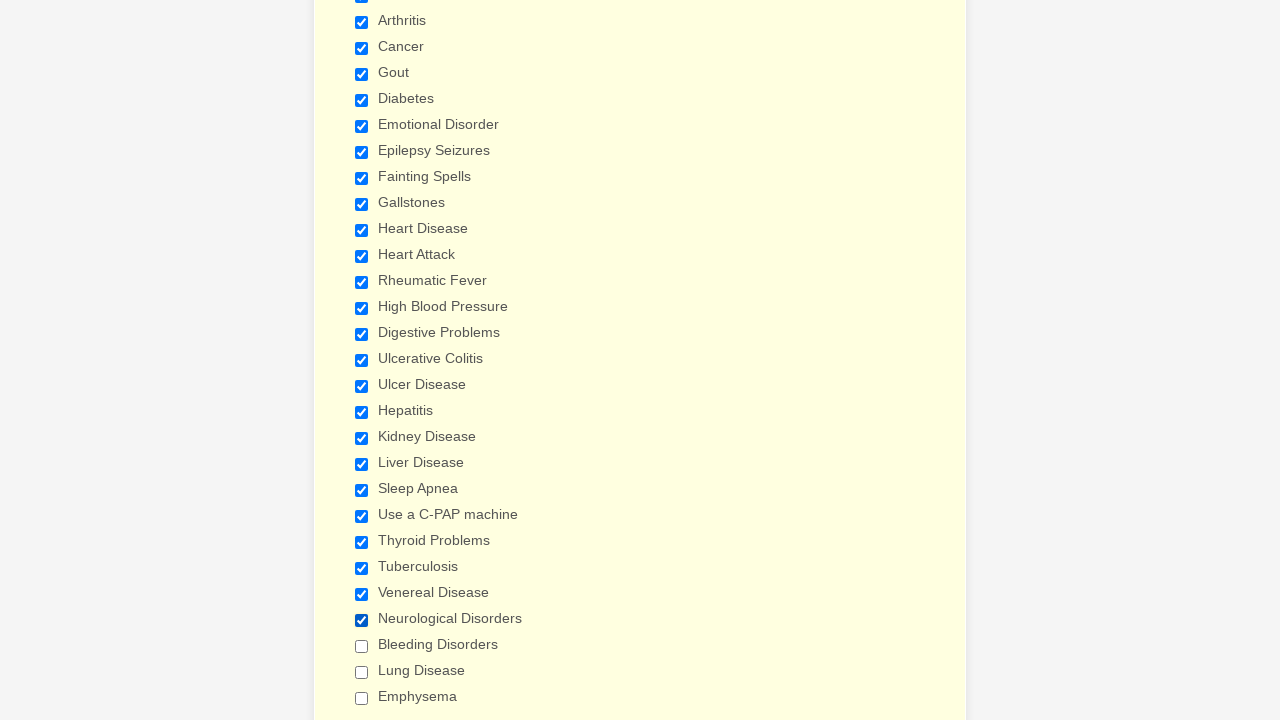

Clicked checkbox at index 26 to select it at (362, 646) on div.form-single-column input[type='checkbox'] >> nth=26
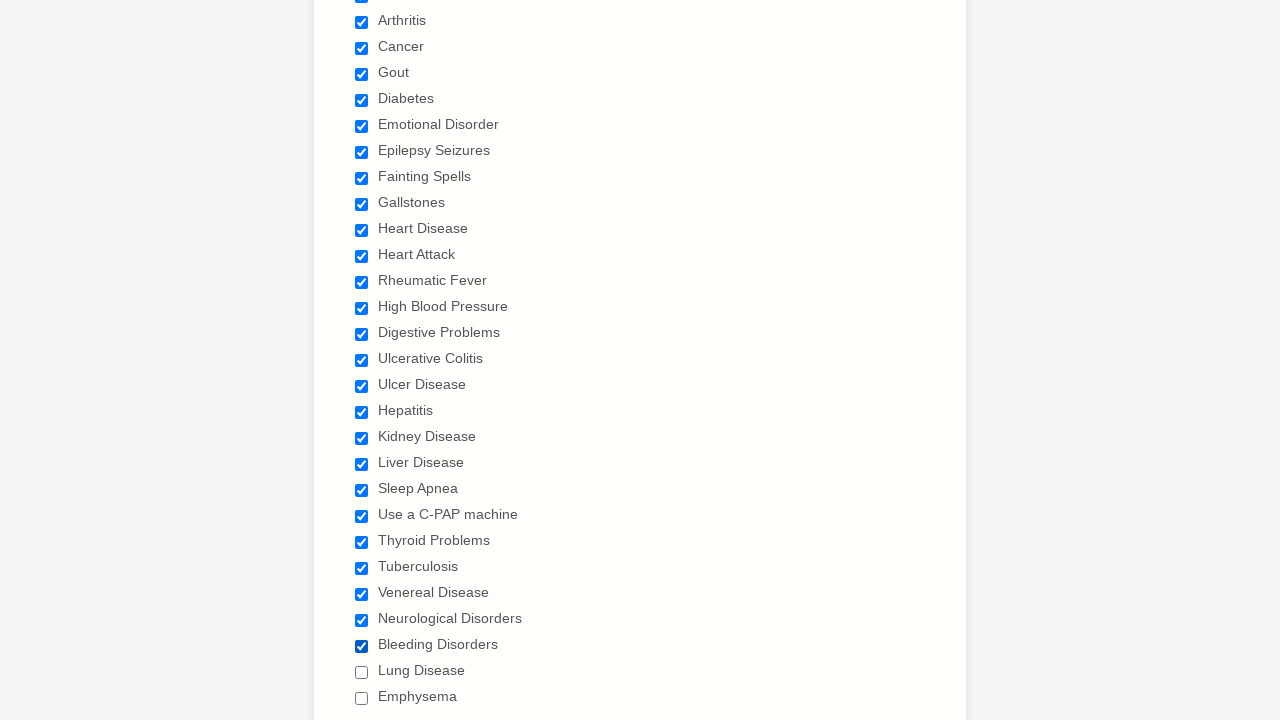

Retrieved checkbox at index 27
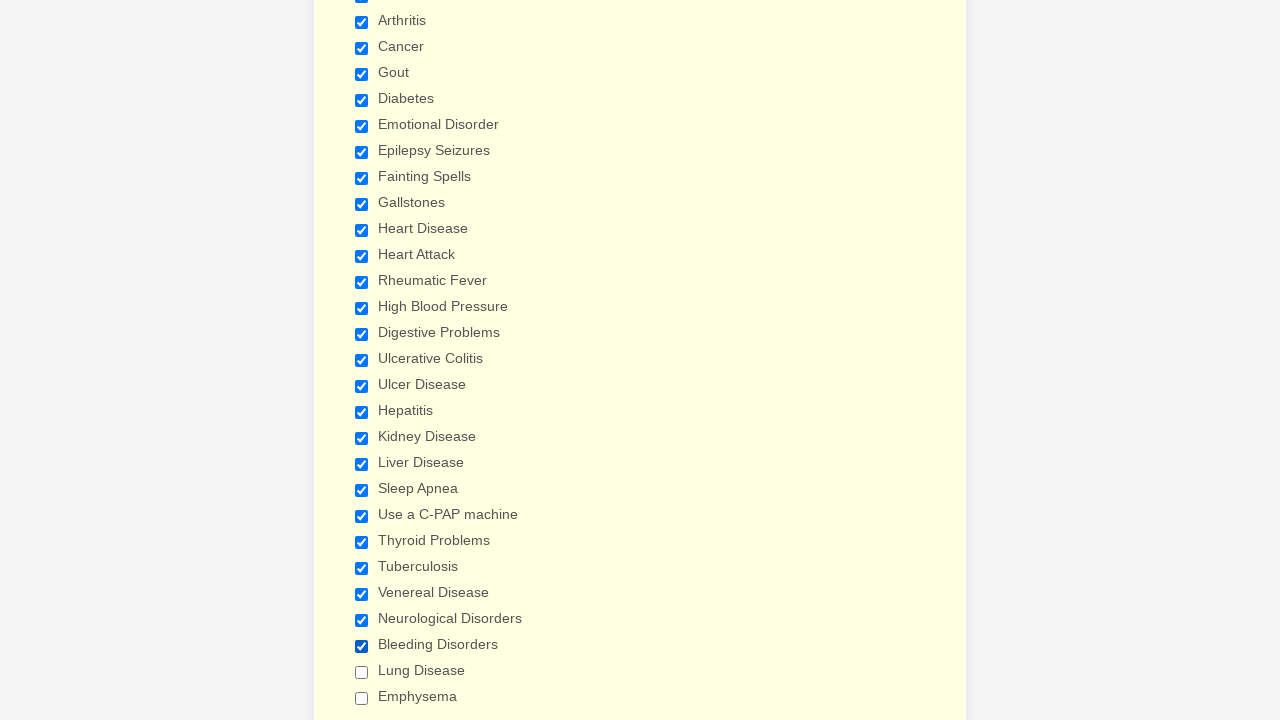

Checkbox at index 27 is not checked, checking it now
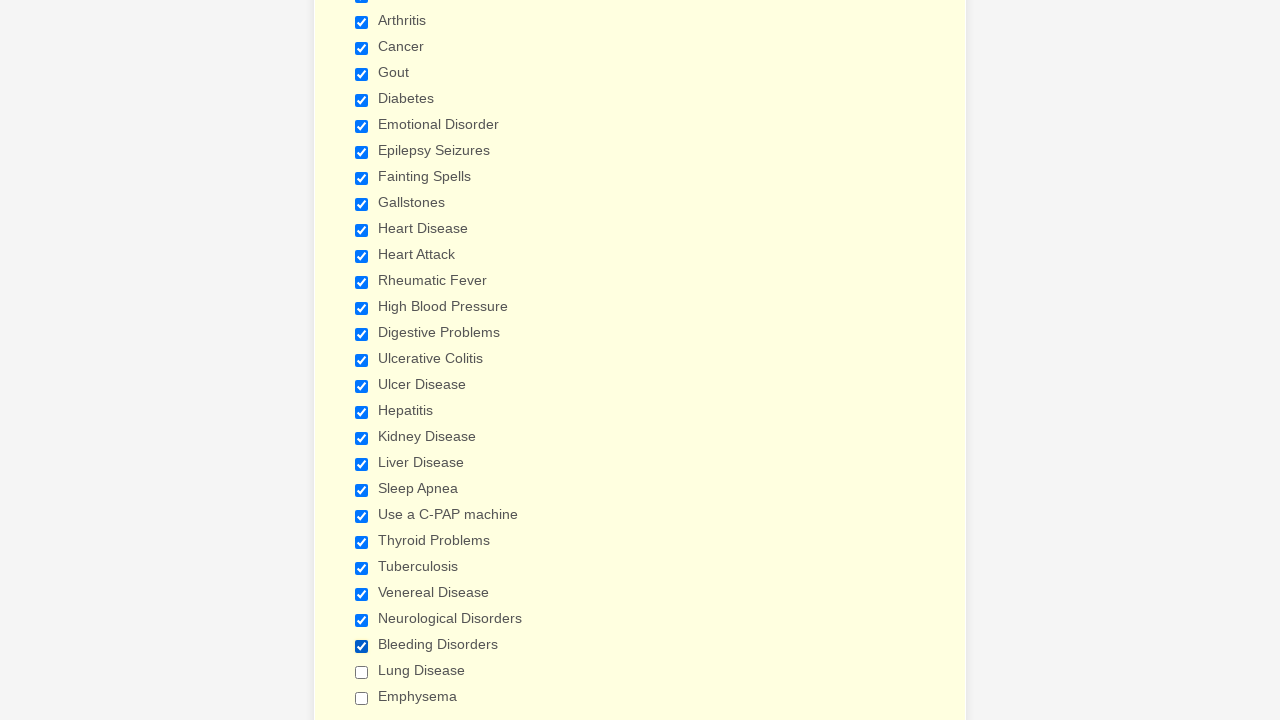

Clicked checkbox at index 27 to select it at (362, 672) on div.form-single-column input[type='checkbox'] >> nth=27
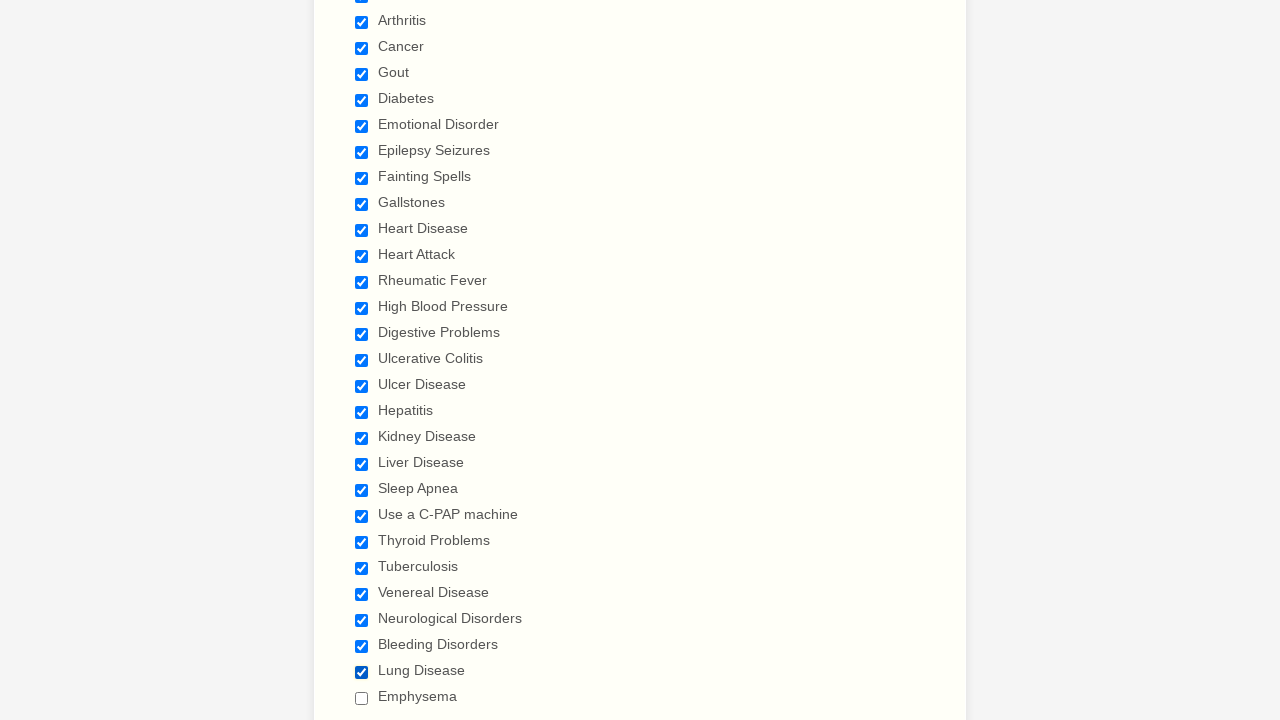

Retrieved checkbox at index 28
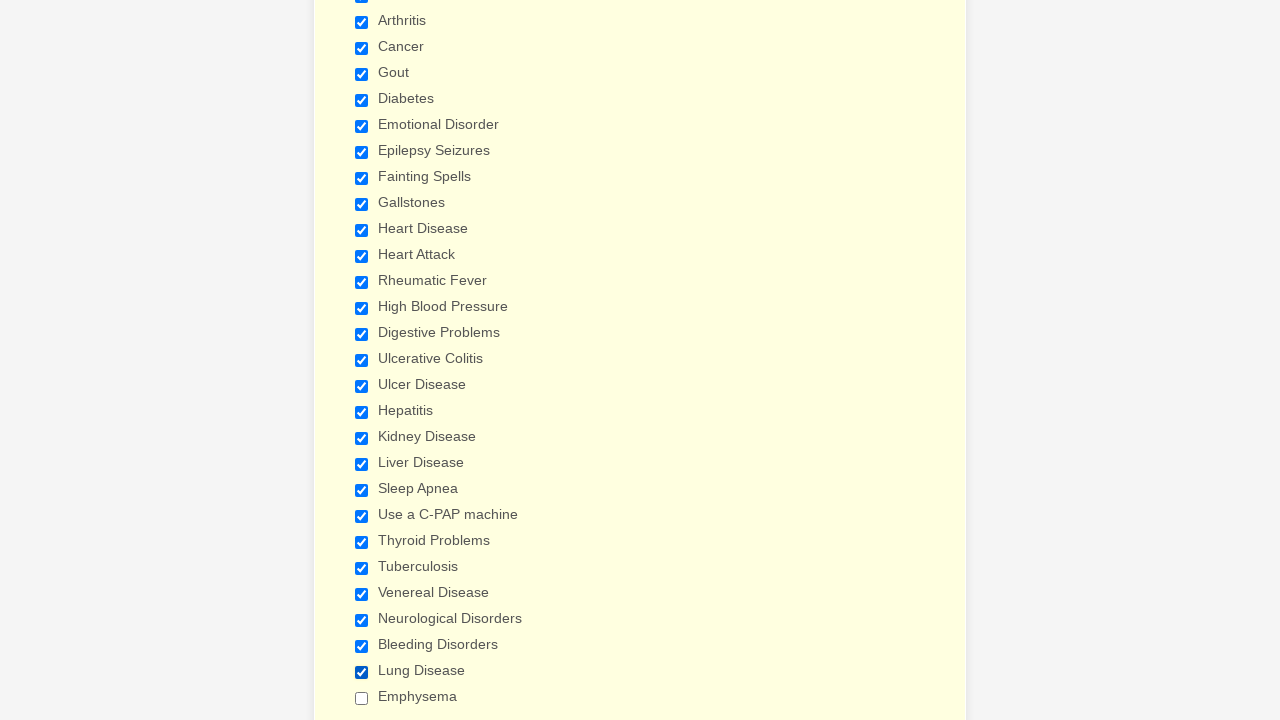

Checkbox at index 28 is not checked, checking it now
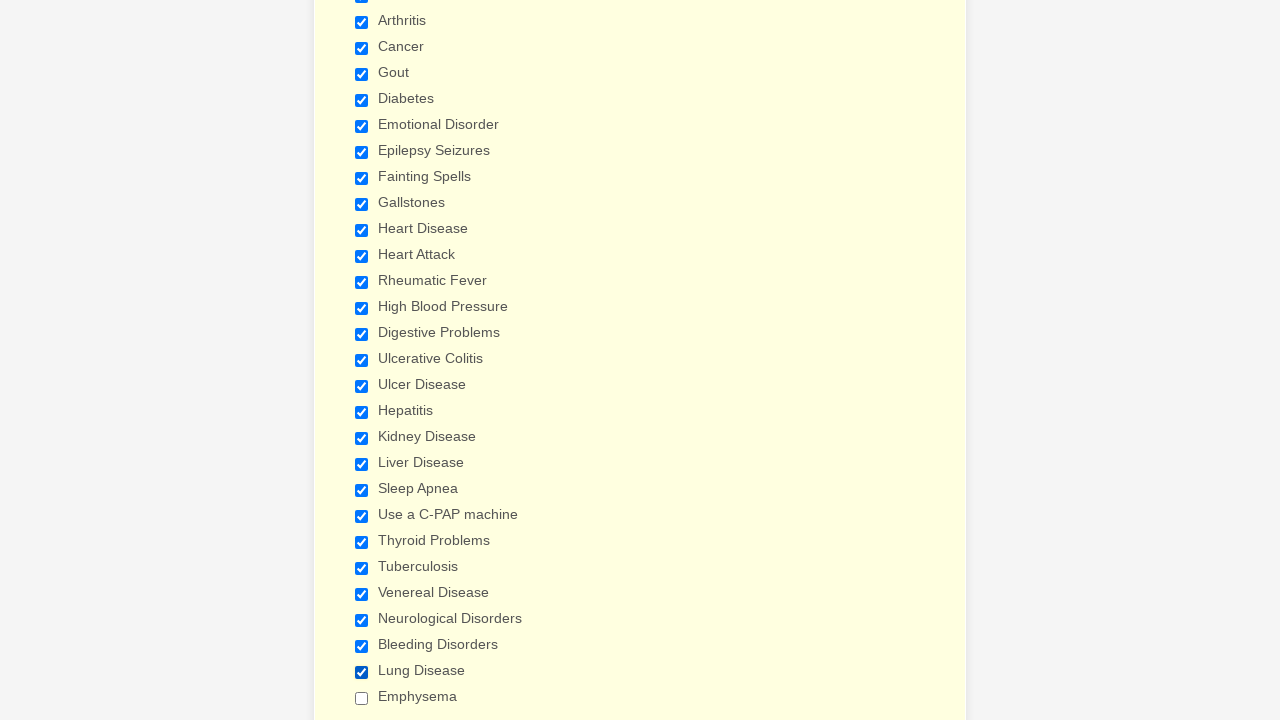

Clicked checkbox at index 28 to select it at (362, 698) on div.form-single-column input[type='checkbox'] >> nth=28
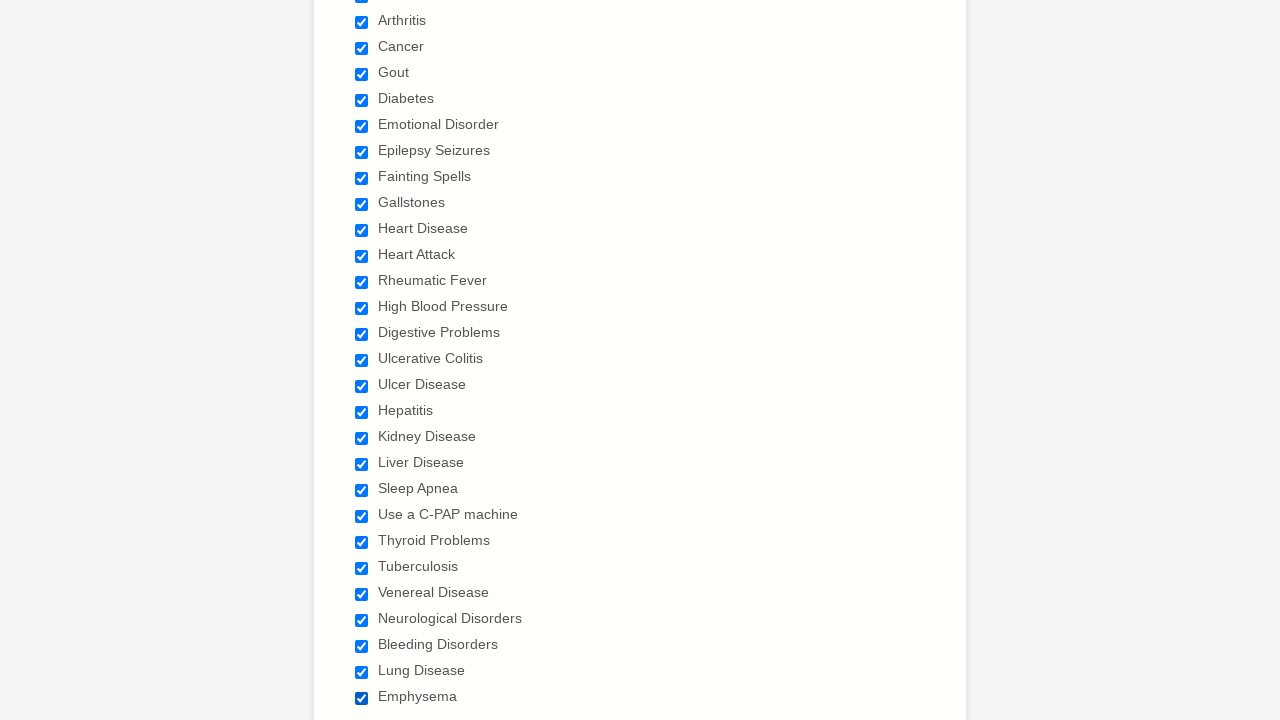

Cleared all cookies from the browser context
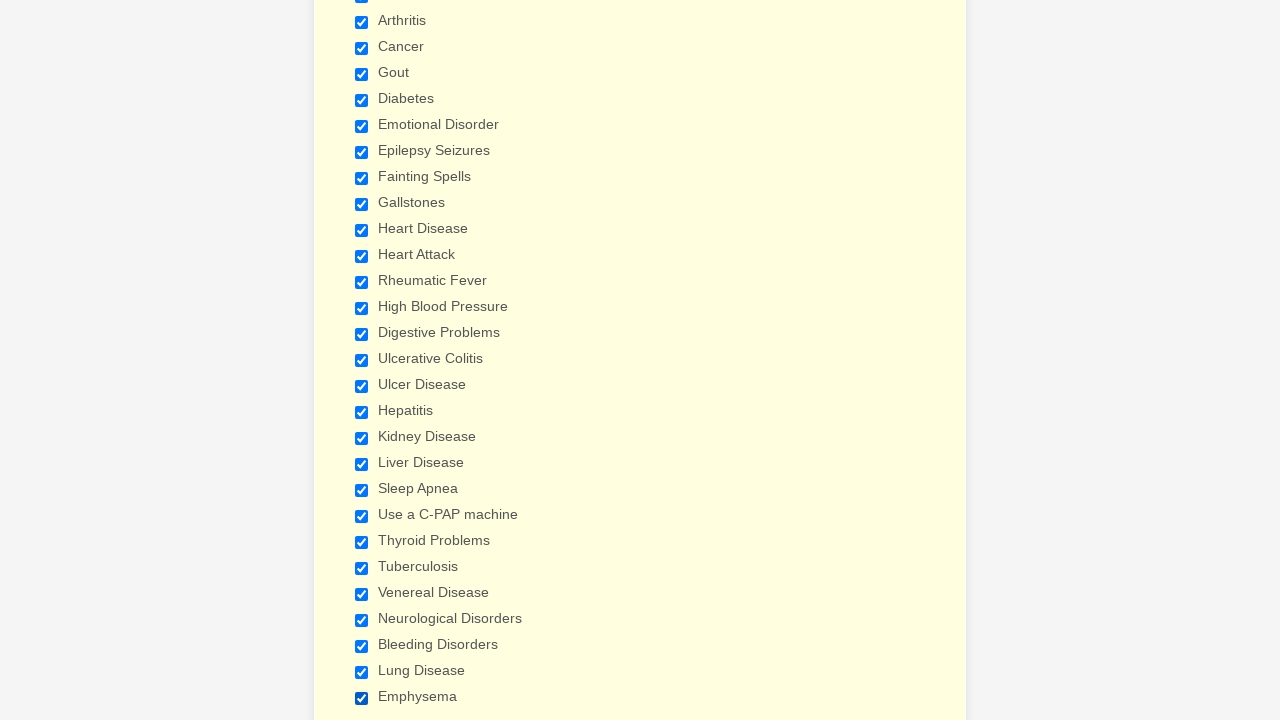

Reloaded the page after clearing cookies
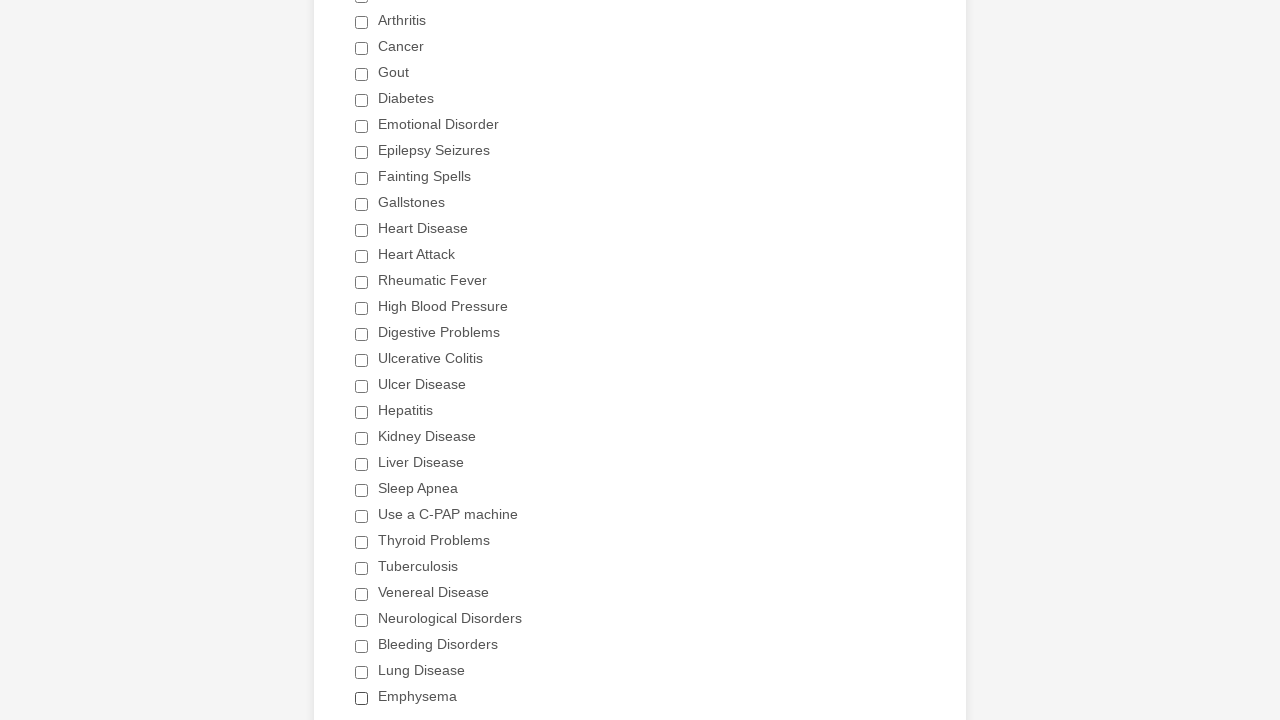

Located all checkboxes on the refreshed form
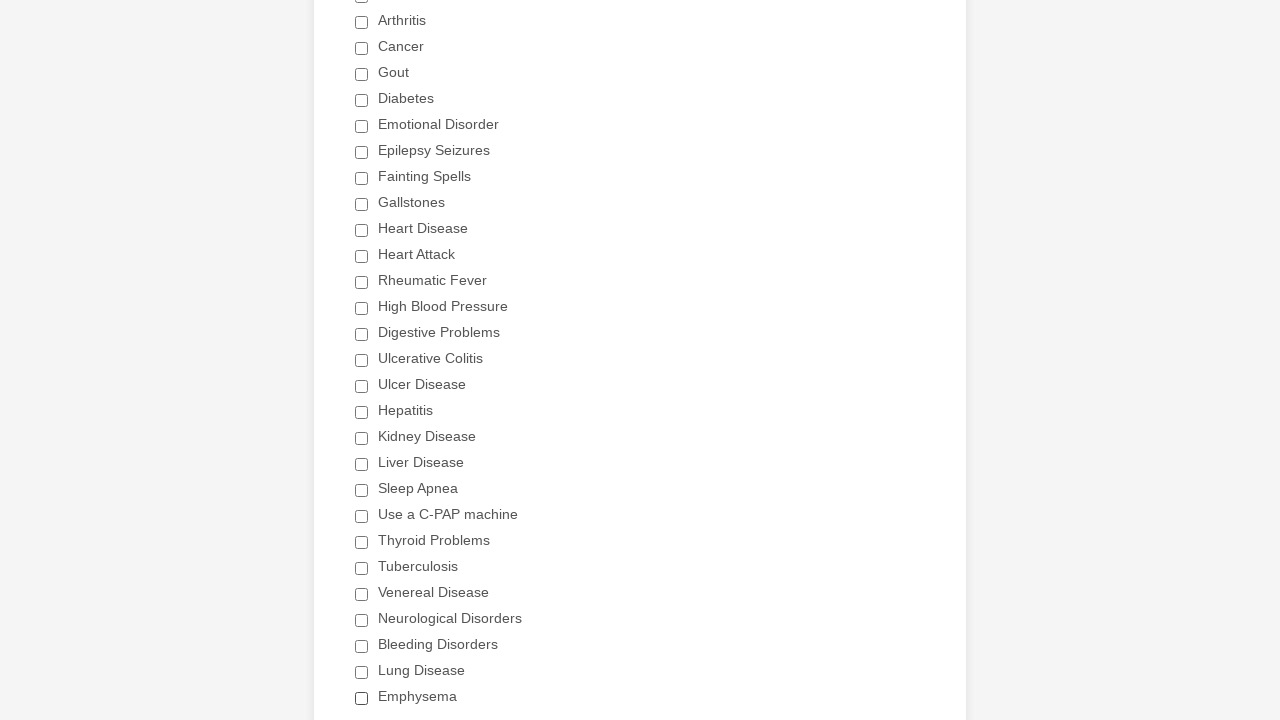

Found 29 checkboxes after page refresh
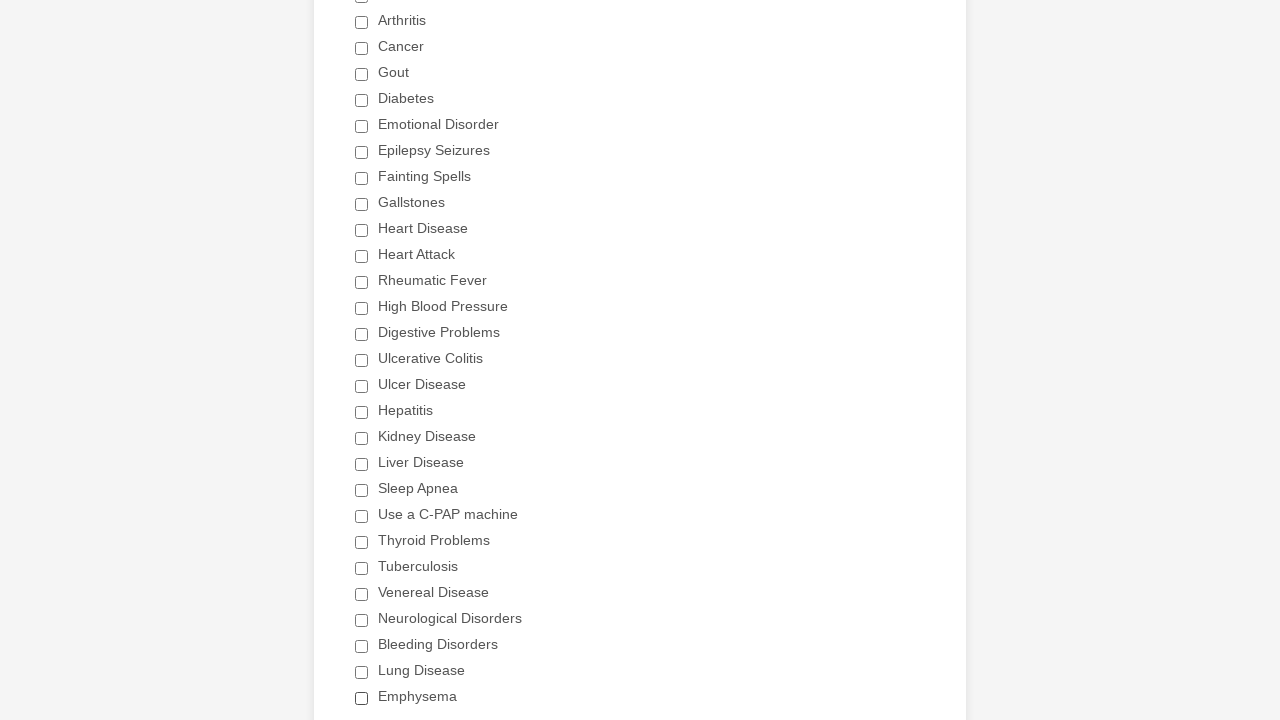

Retrieved checkbox at index 0 to check its value
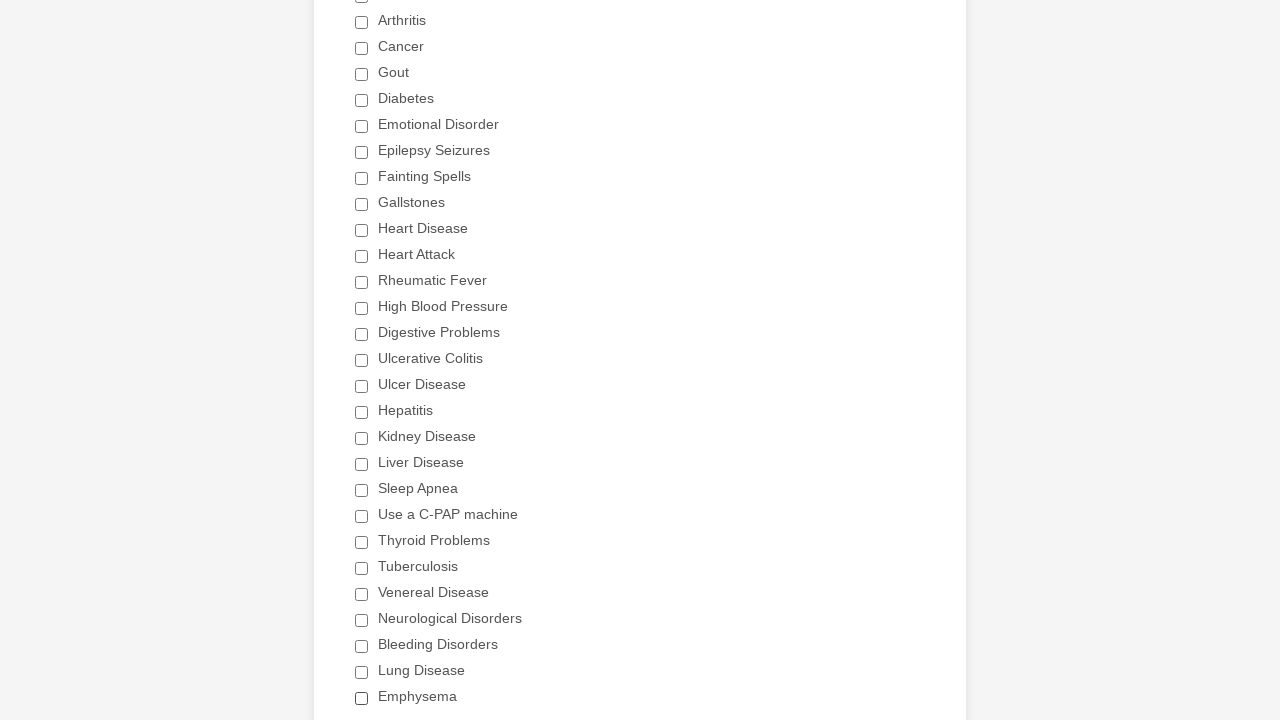

Retrieved checkbox at index 1 to check its value
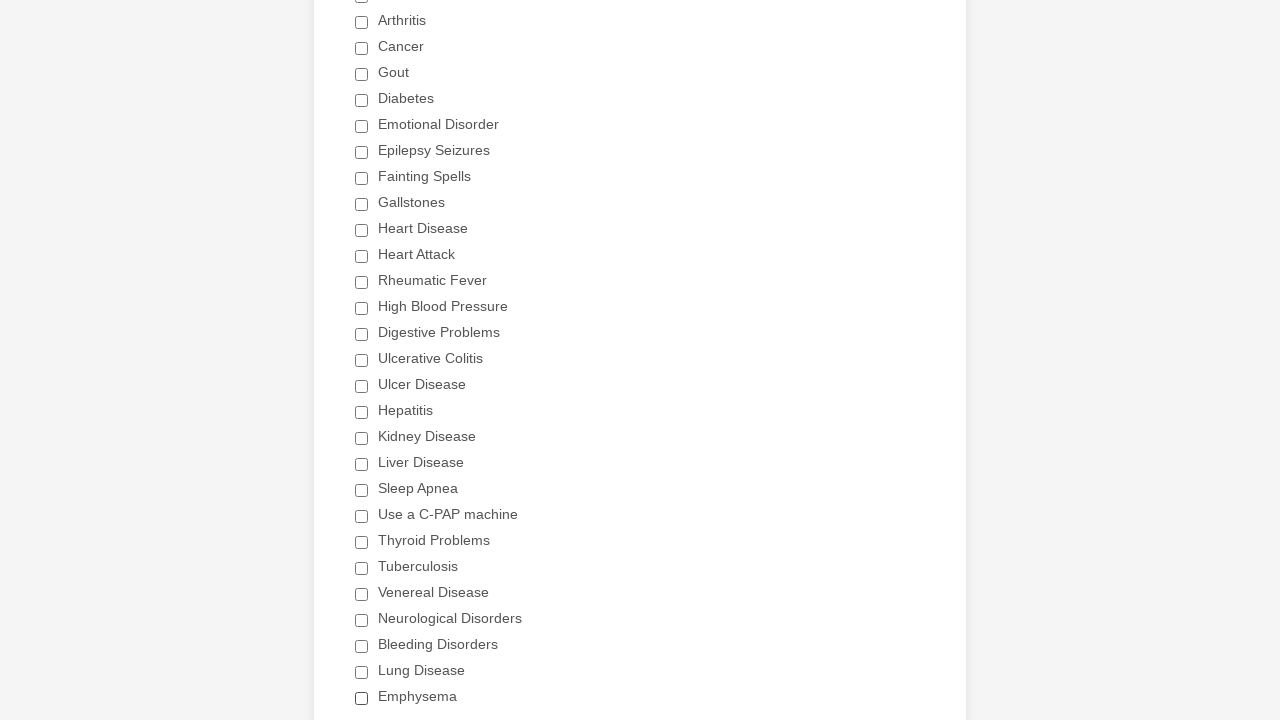

Retrieved checkbox at index 2 to check its value
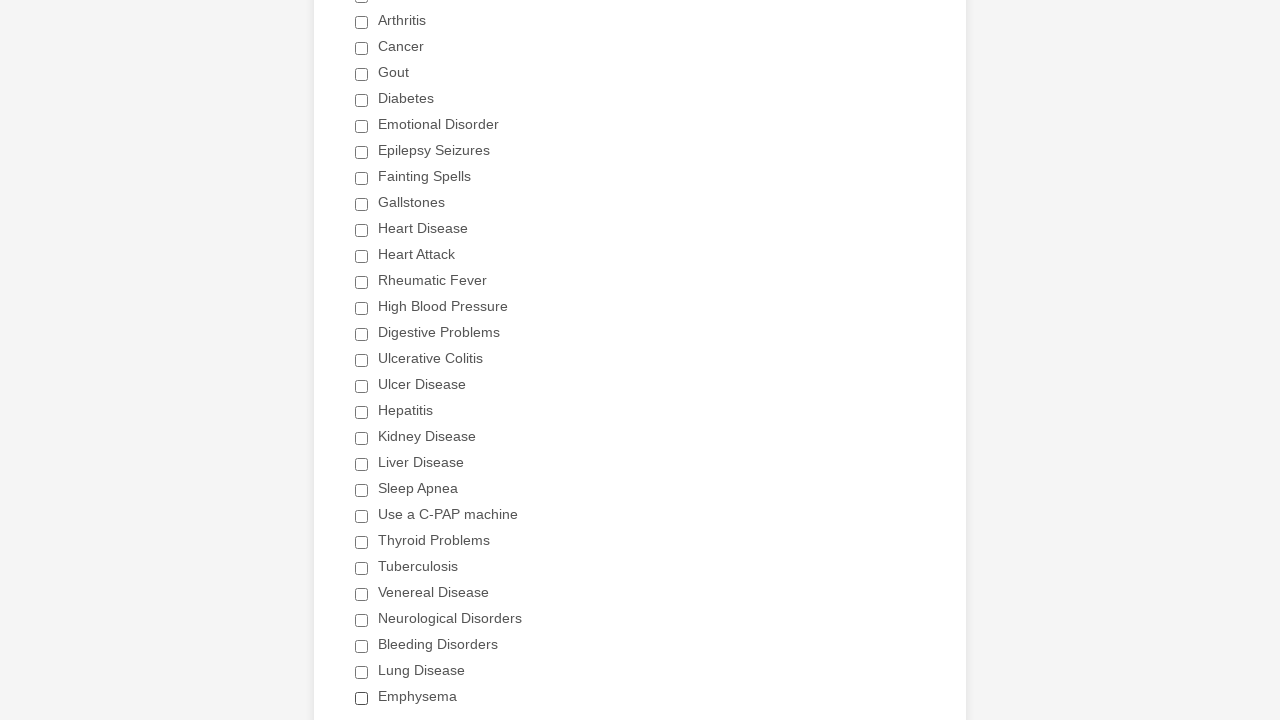

Retrieved checkbox at index 3 to check its value
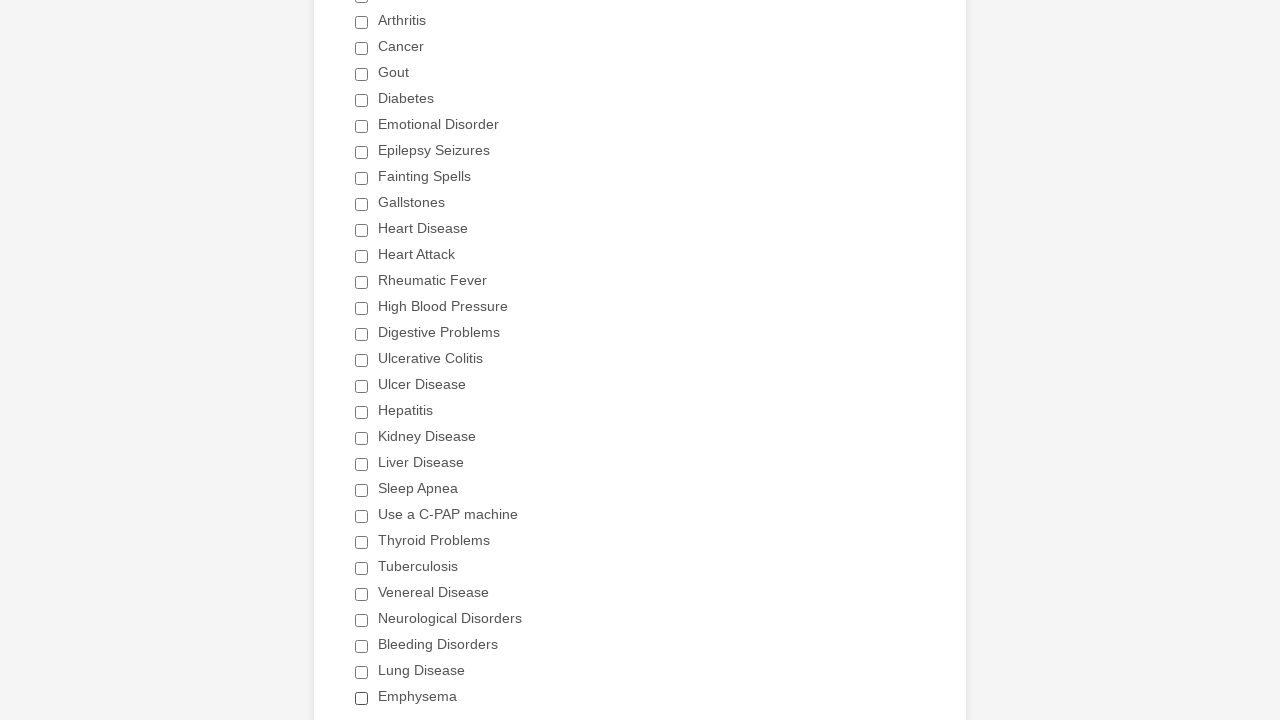

Retrieved checkbox at index 4 to check its value
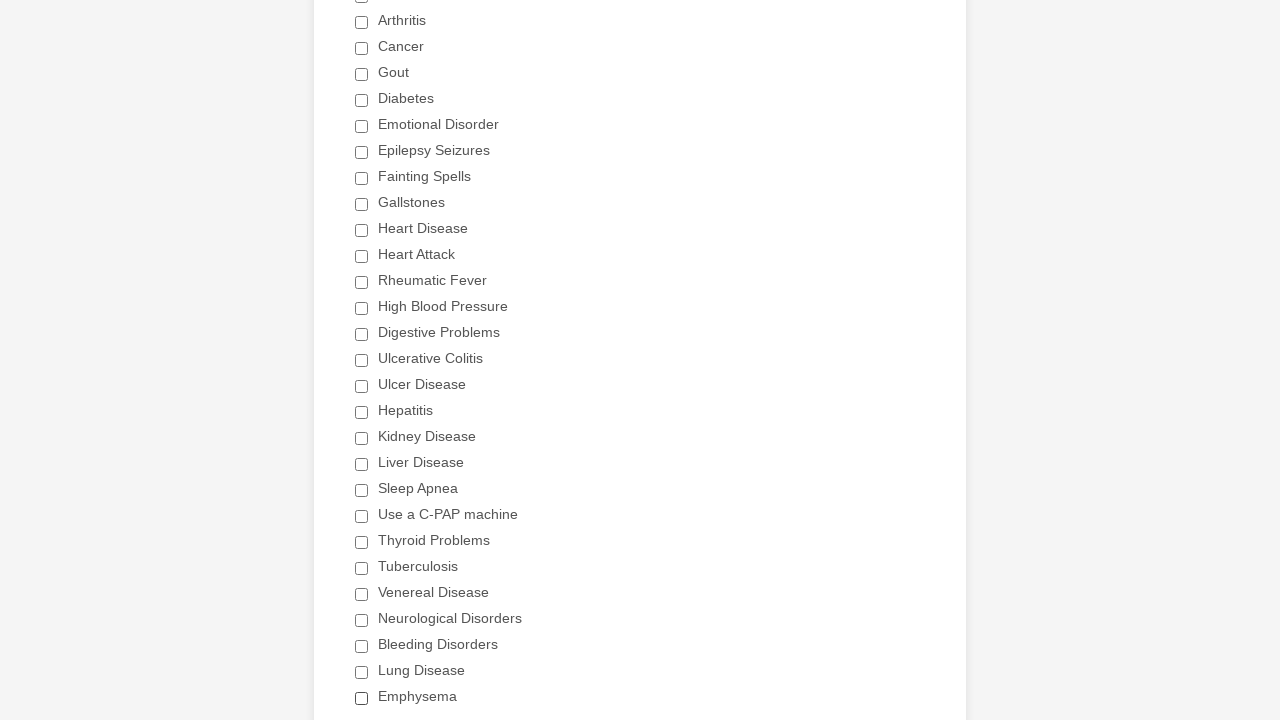

Retrieved checkbox at index 5 to check its value
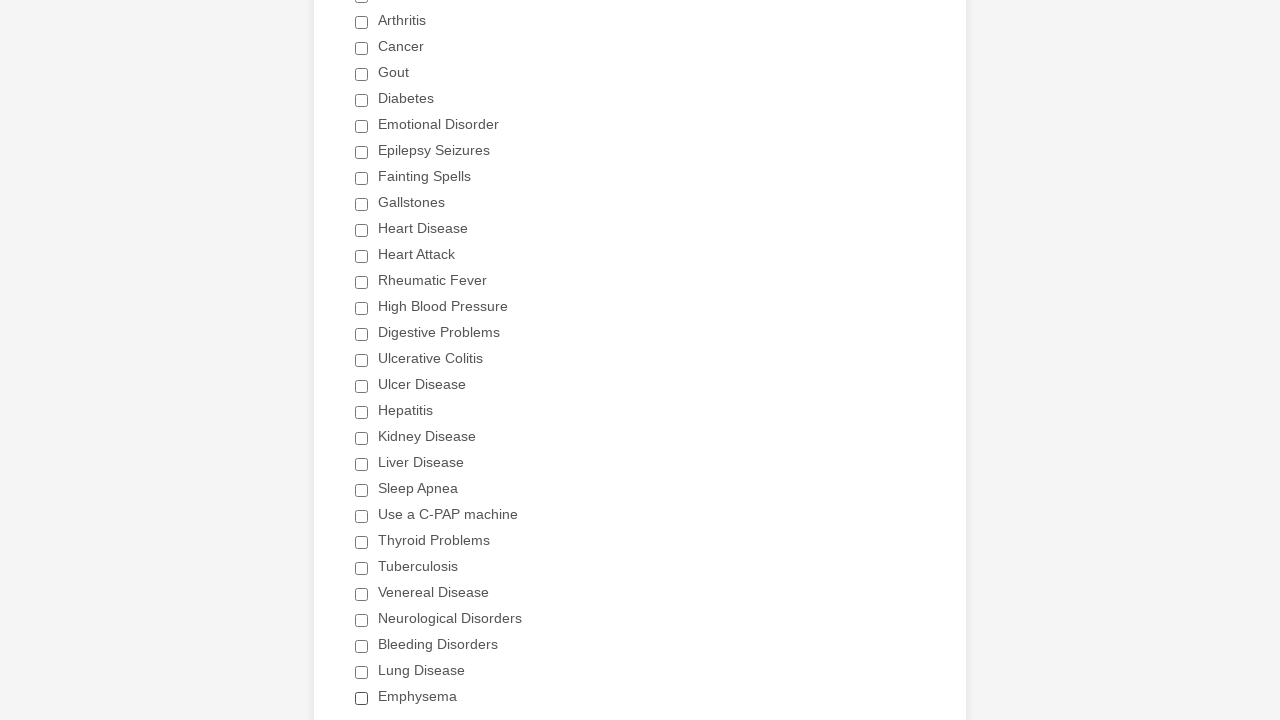

Retrieved checkbox at index 6 to check its value
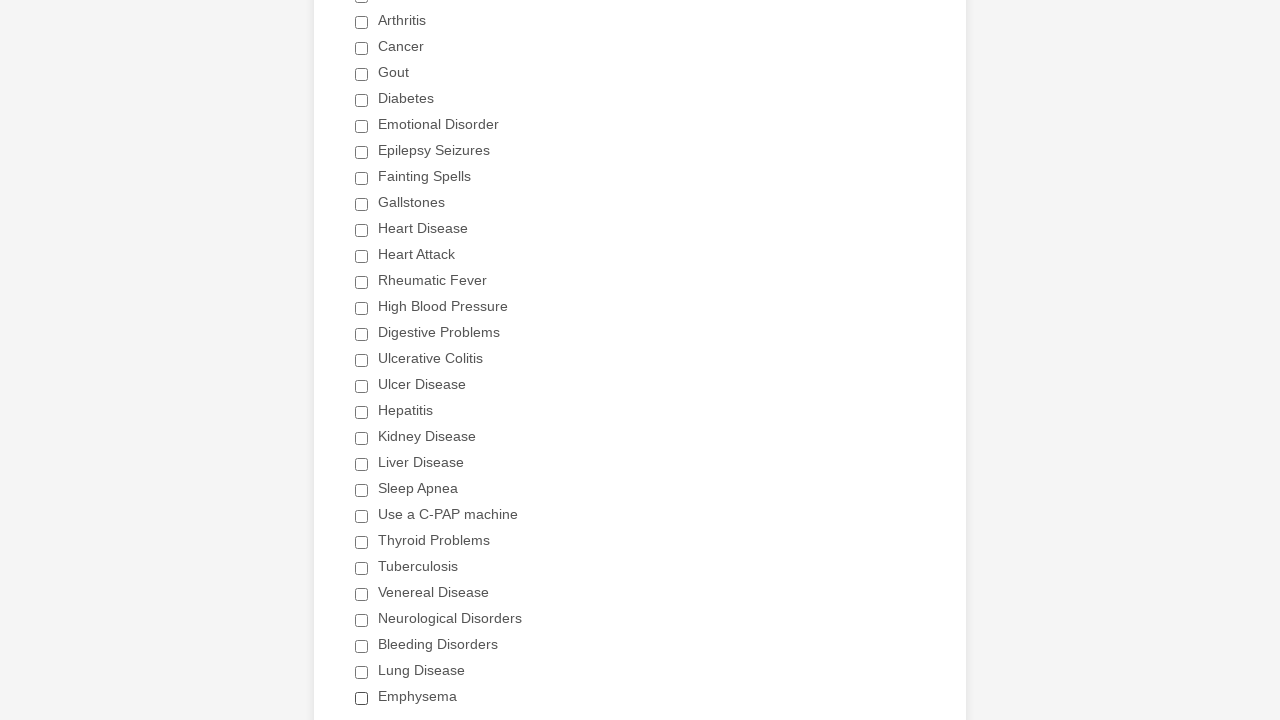

Retrieved checkbox at index 7 to check its value
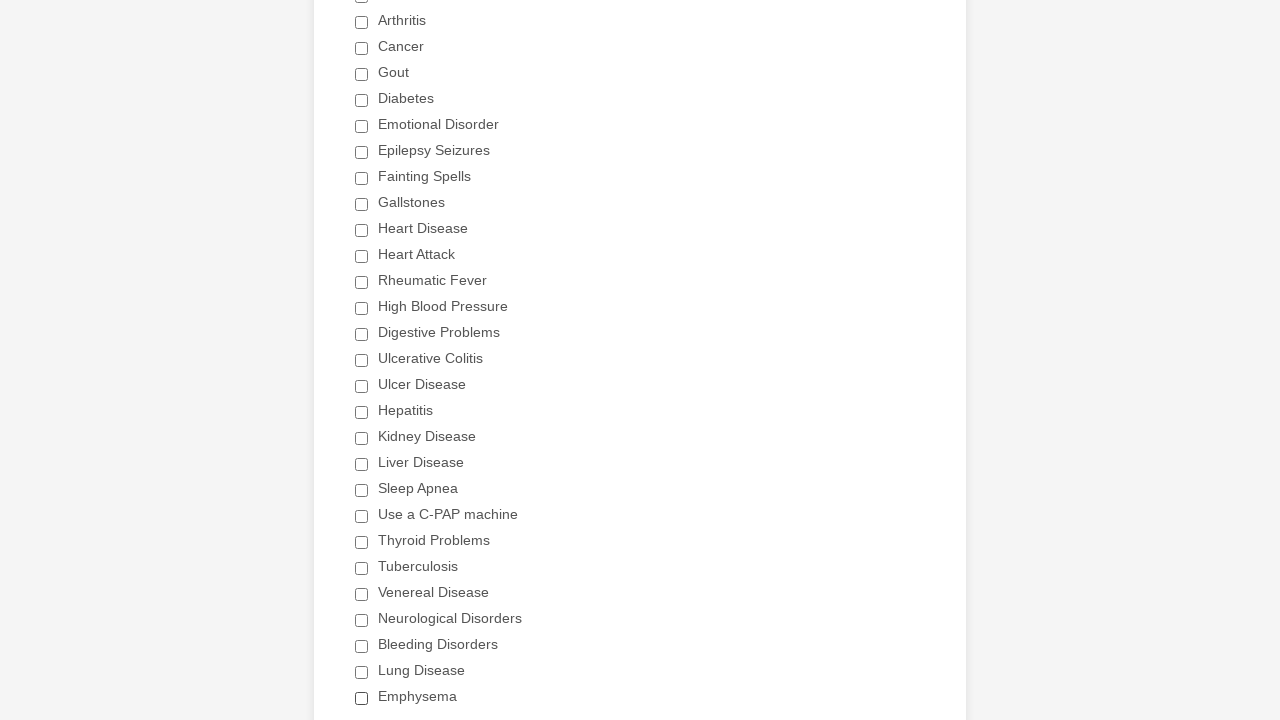

Retrieved checkbox at index 8 to check its value
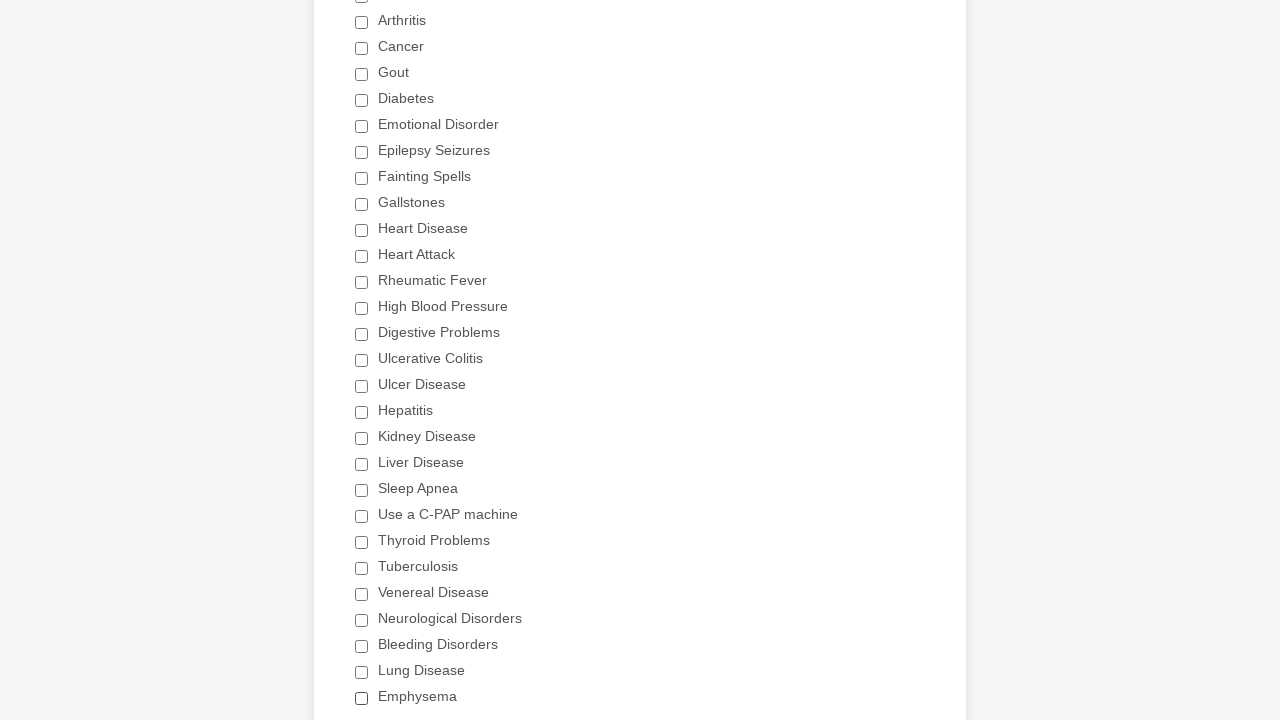

Retrieved checkbox at index 9 to check its value
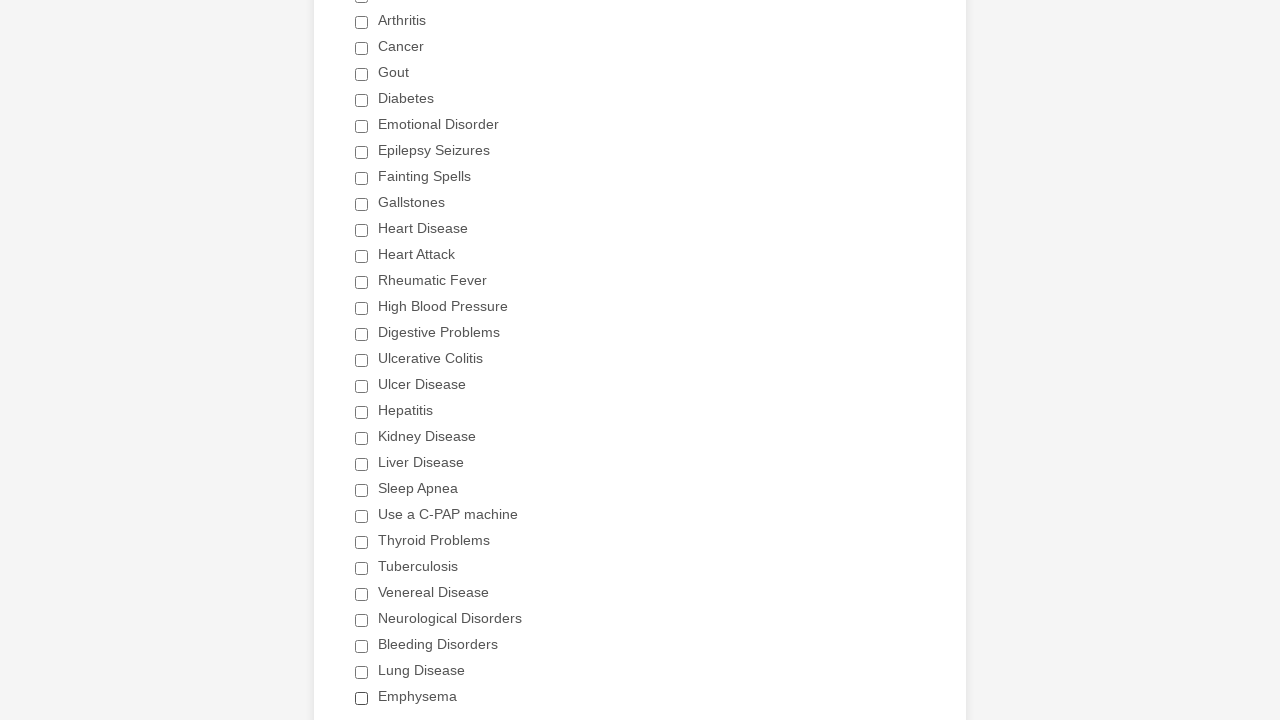

Retrieved checkbox at index 10 to check its value
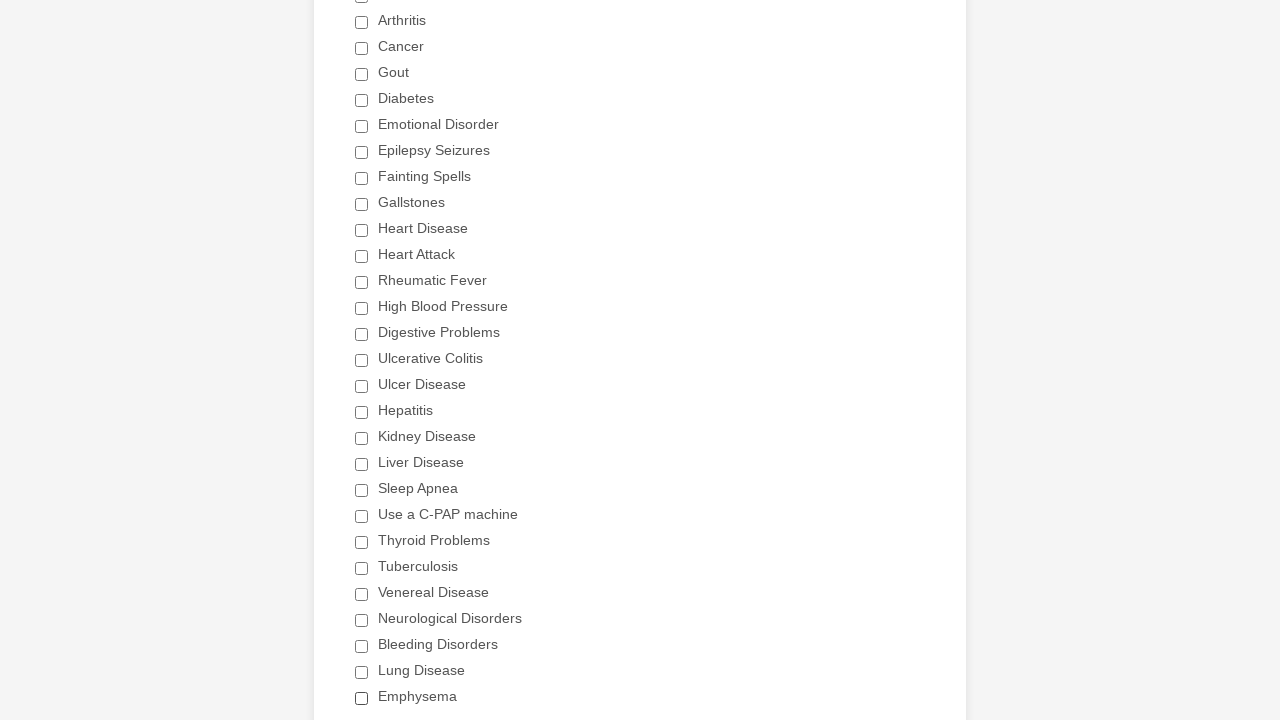

Retrieved checkbox at index 11 to check its value
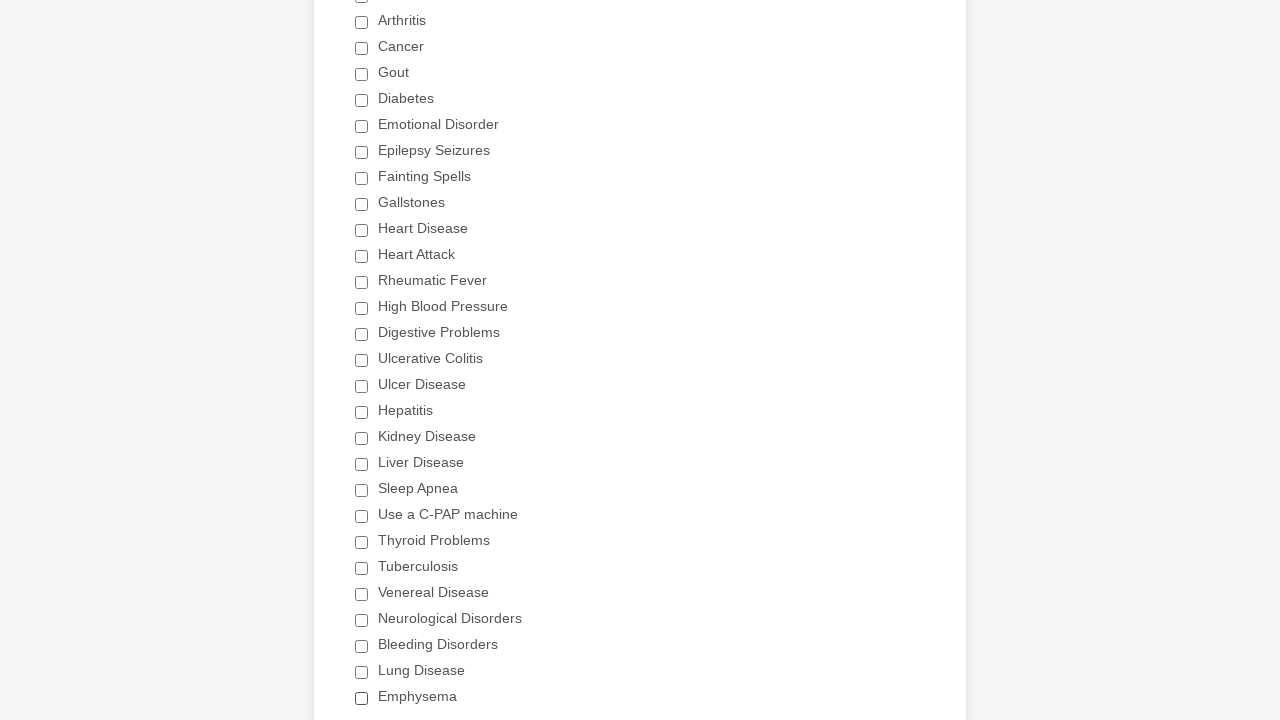

Found Heart Attack checkbox and it is unchecked, selecting it now
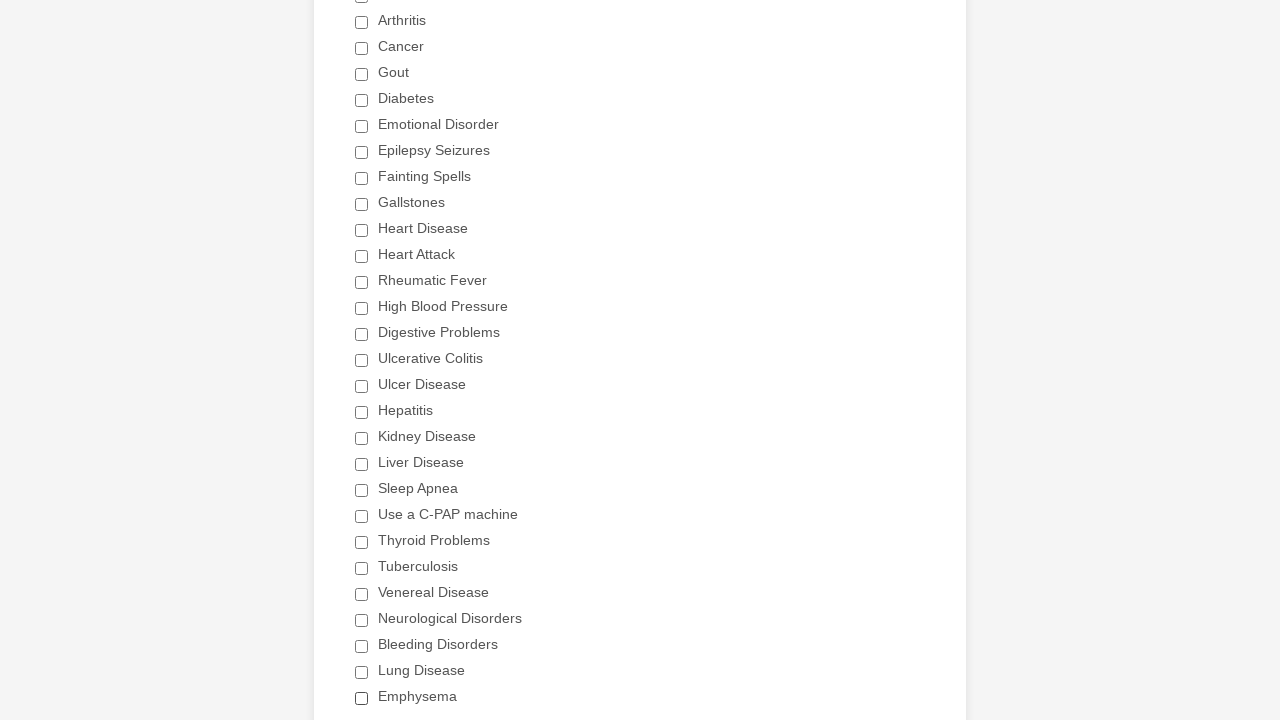

Clicked the Heart Attack checkbox to select it at (362, 256) on div.form-single-column input[type='checkbox'] >> nth=11
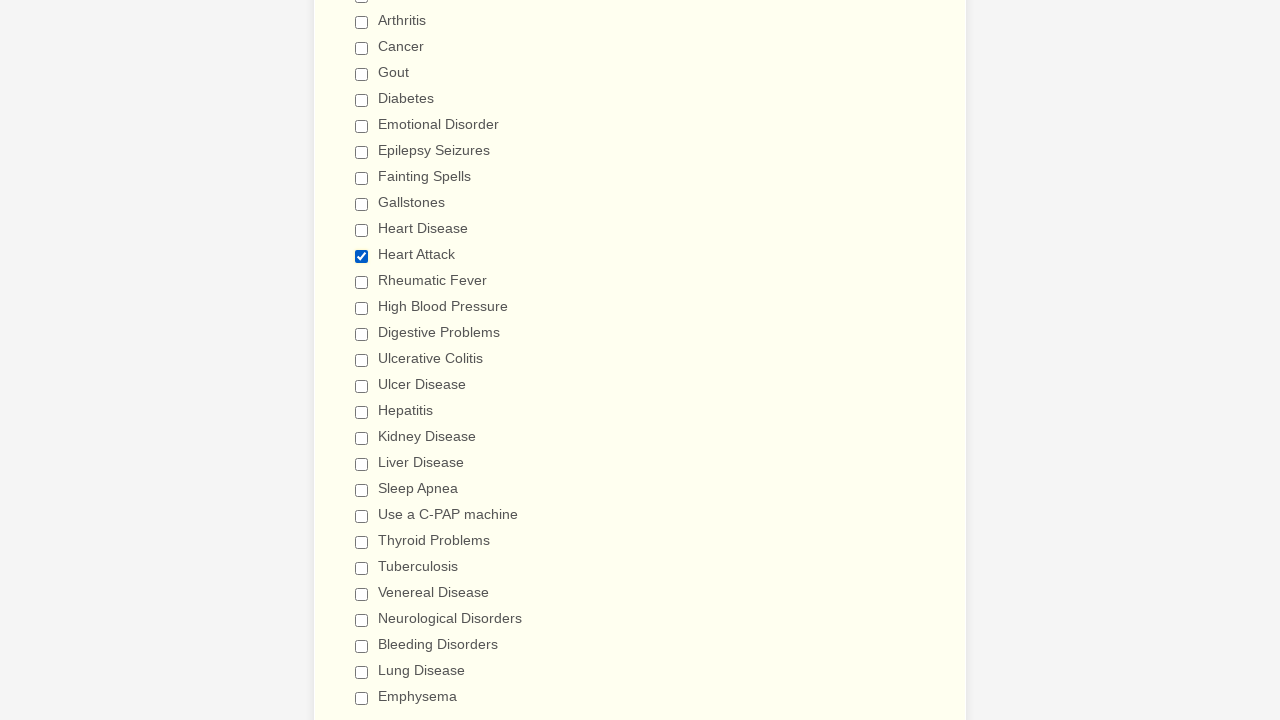

Retrieved checkbox at index 12 to check its value
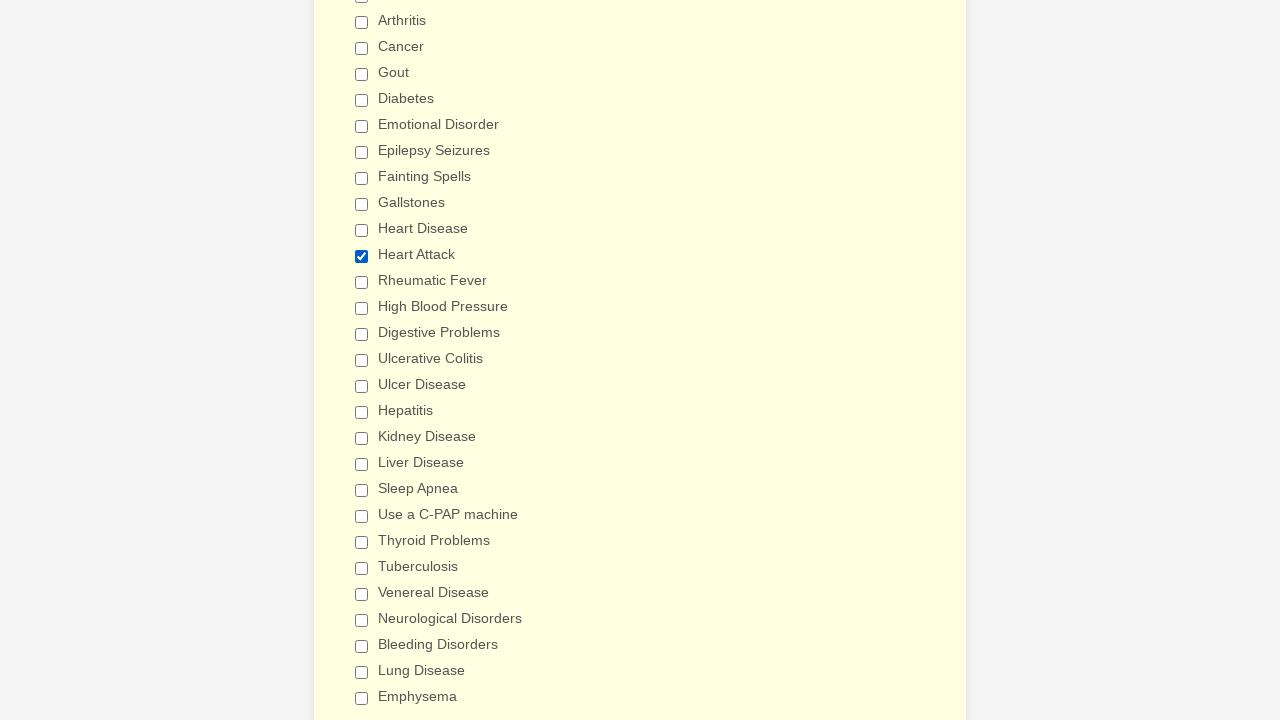

Retrieved checkbox at index 13 to check its value
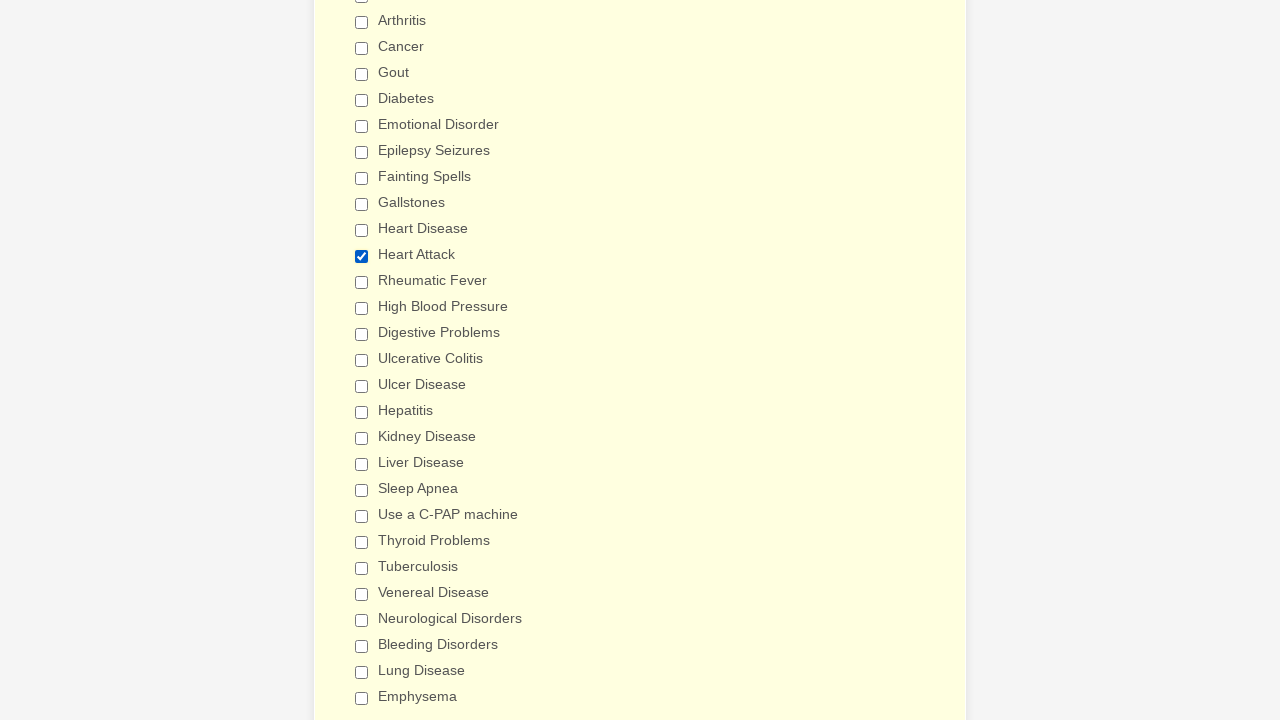

Retrieved checkbox at index 14 to check its value
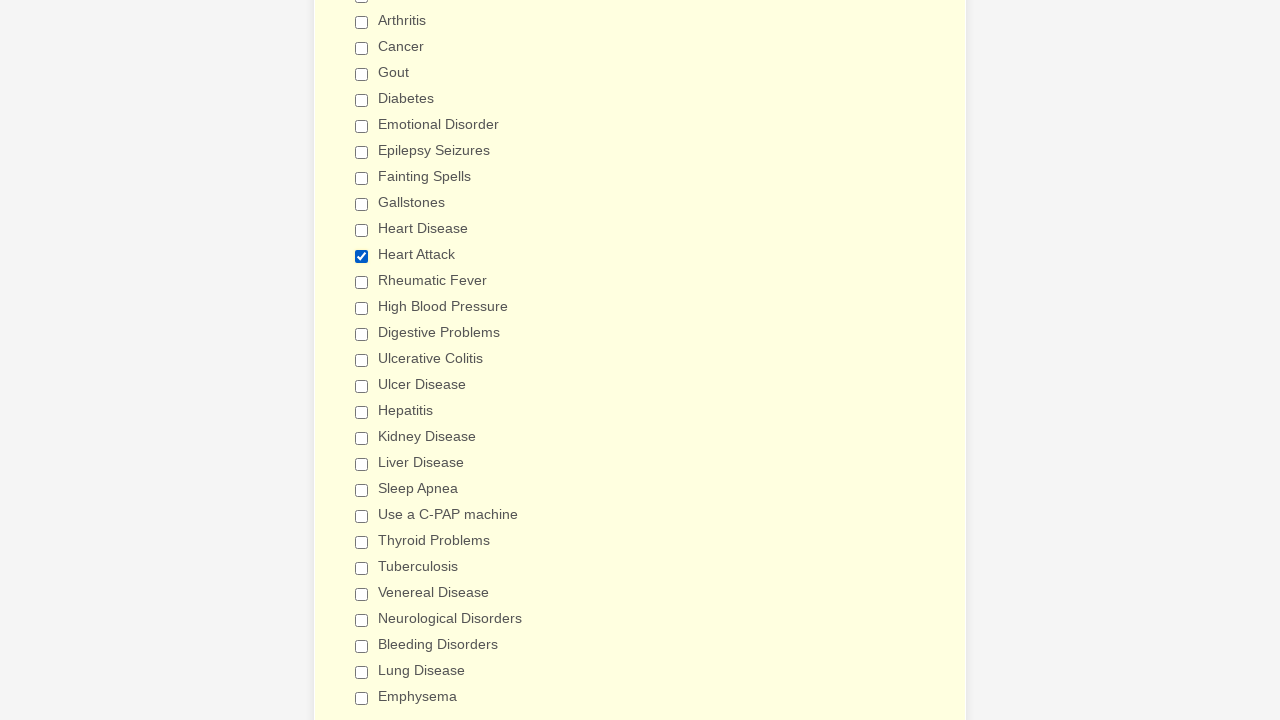

Retrieved checkbox at index 15 to check its value
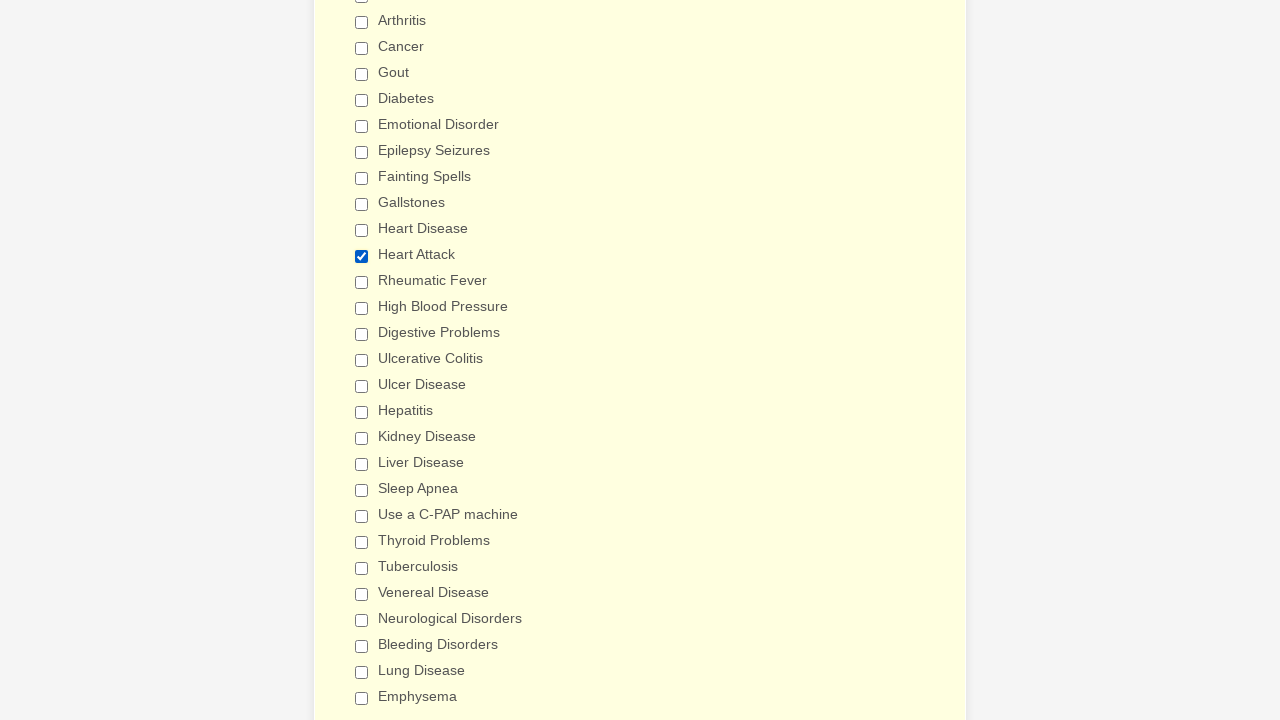

Retrieved checkbox at index 16 to check its value
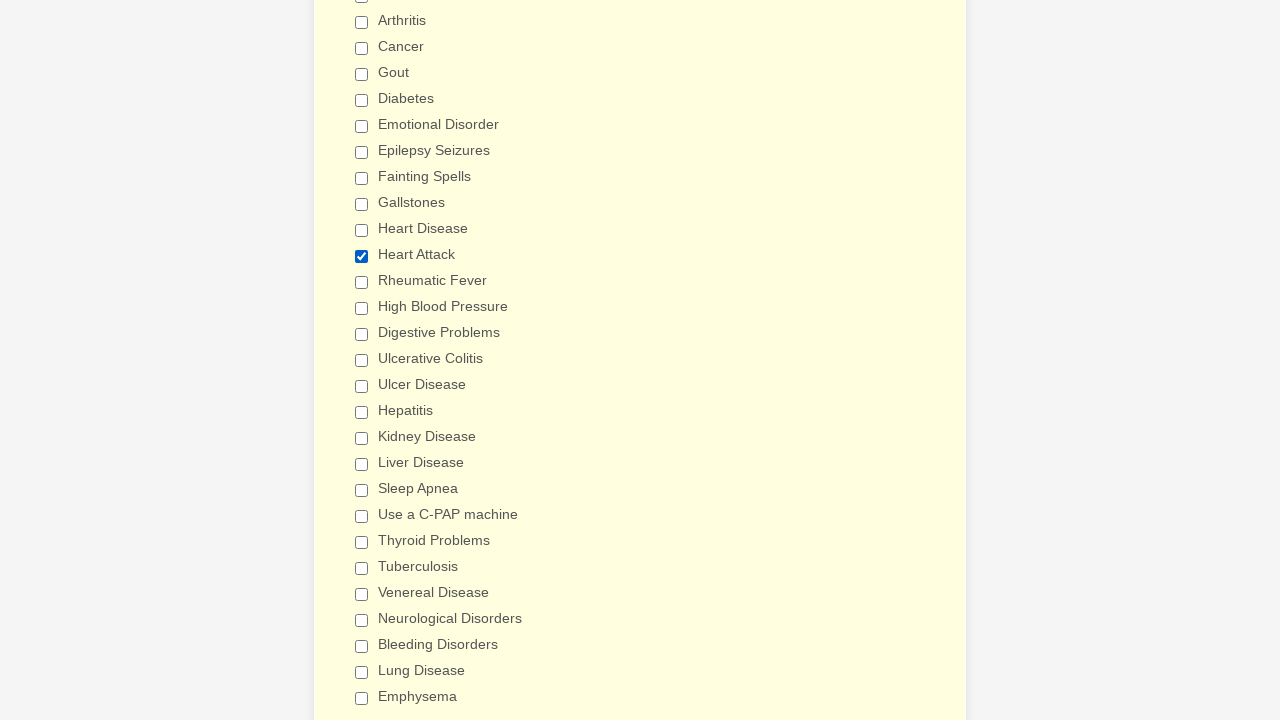

Retrieved checkbox at index 17 to check its value
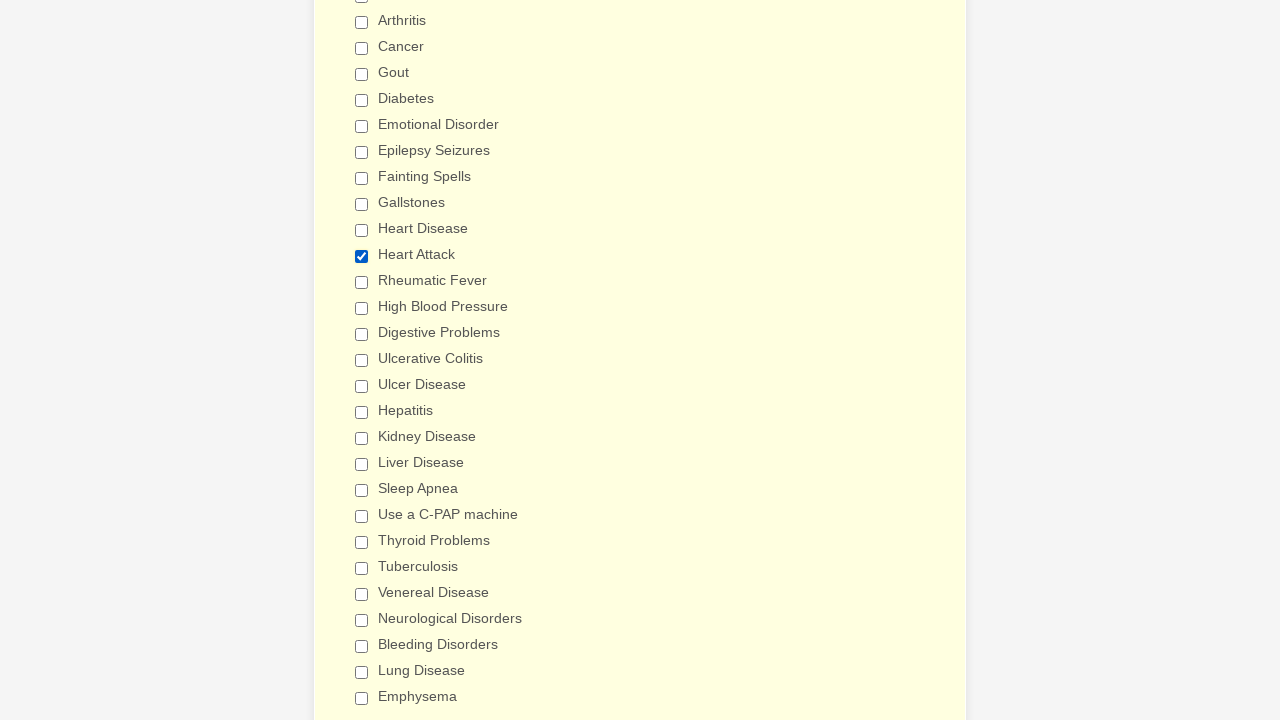

Retrieved checkbox at index 18 to check its value
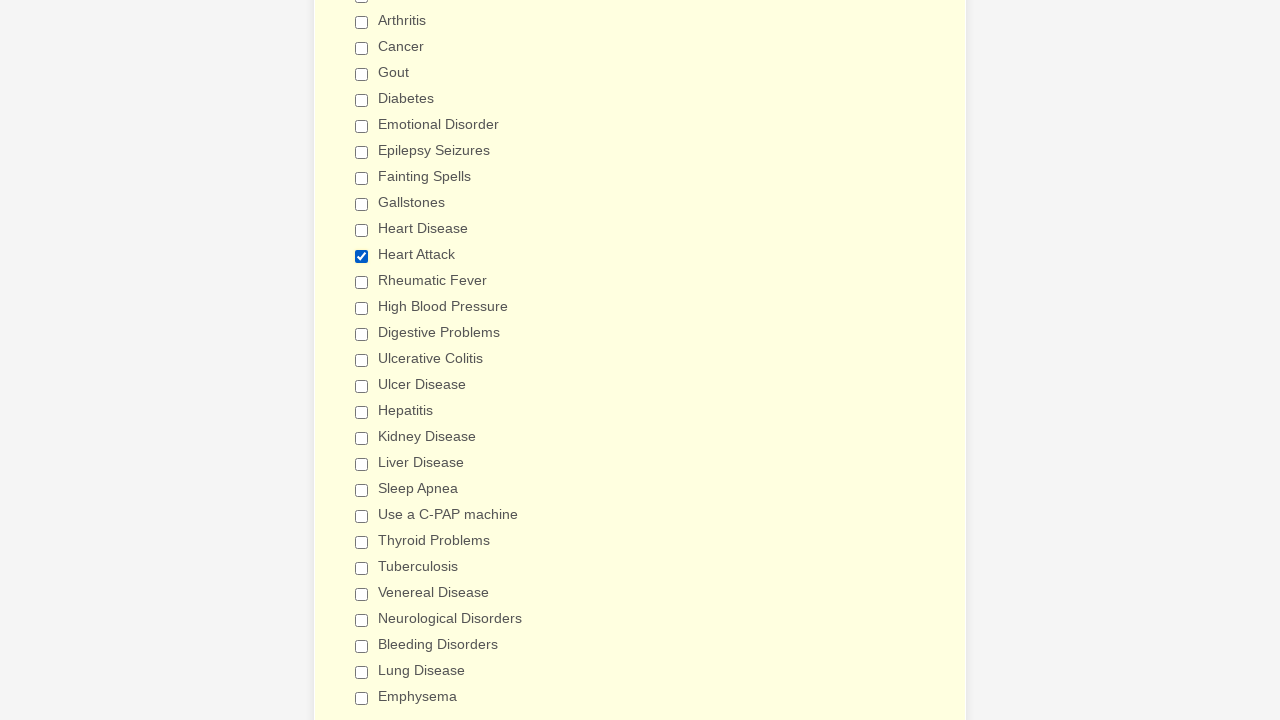

Retrieved checkbox at index 19 to check its value
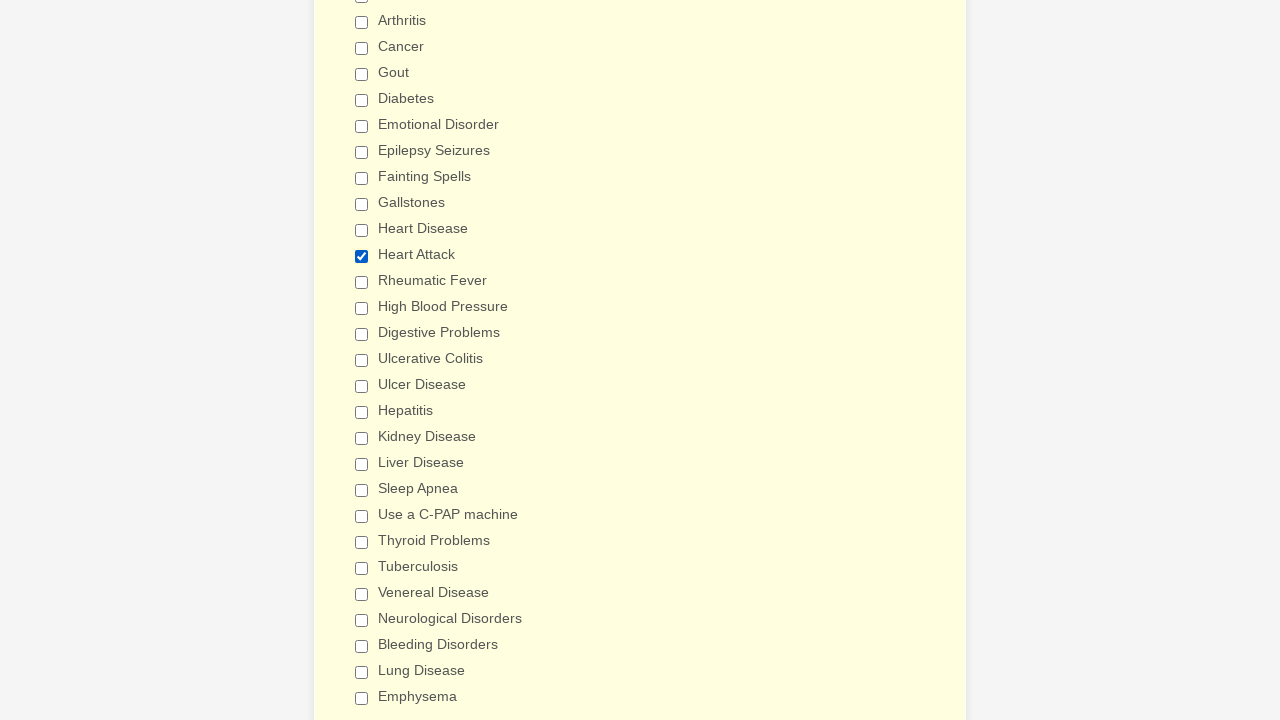

Retrieved checkbox at index 20 to check its value
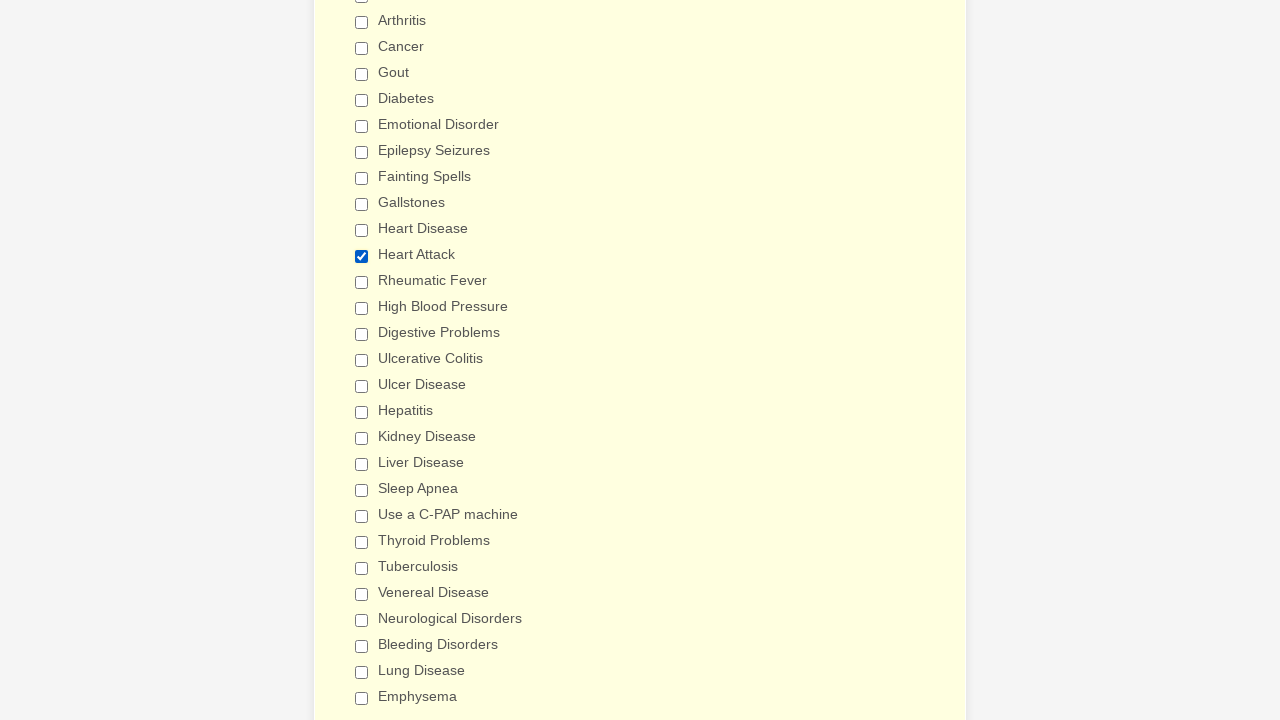

Retrieved checkbox at index 21 to check its value
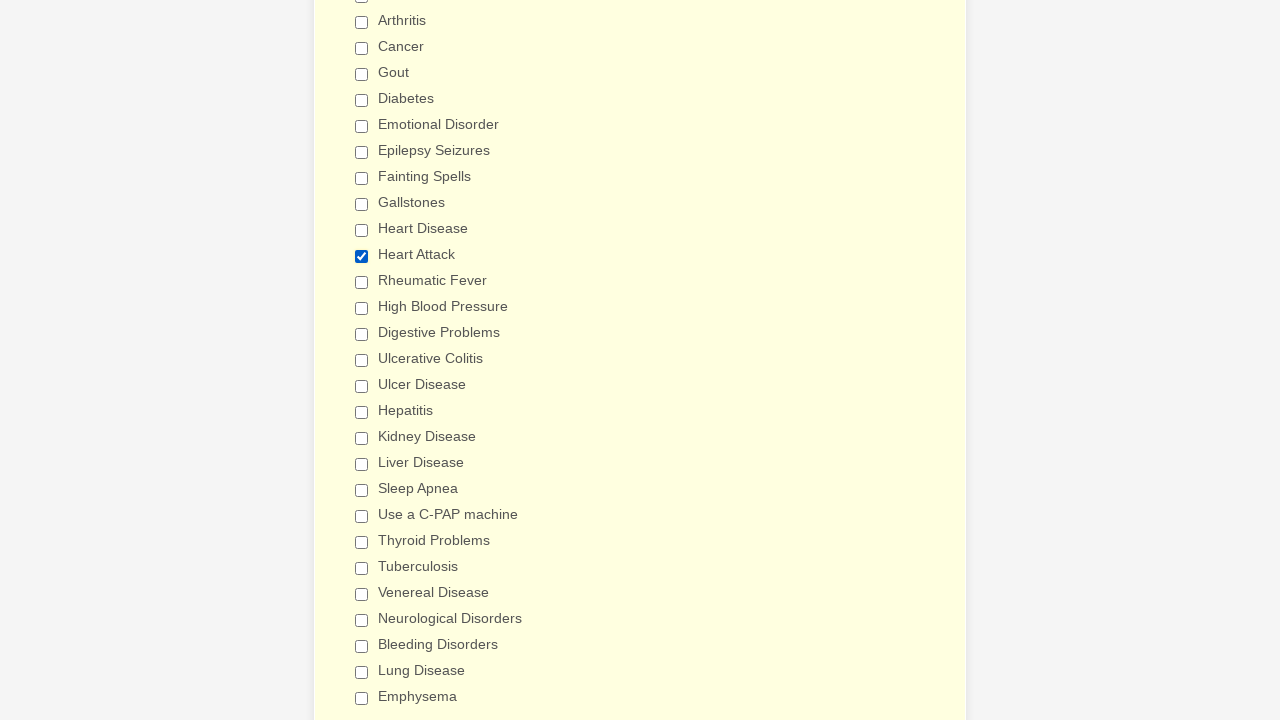

Retrieved checkbox at index 22 to check its value
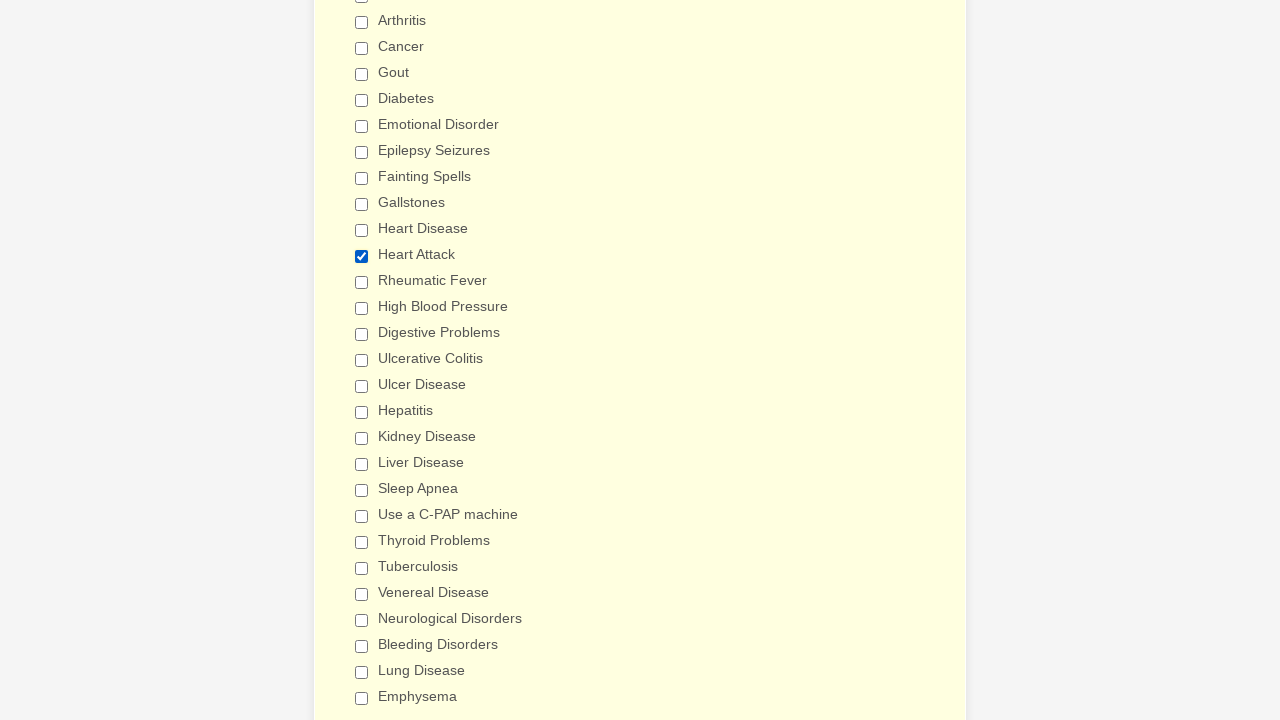

Retrieved checkbox at index 23 to check its value
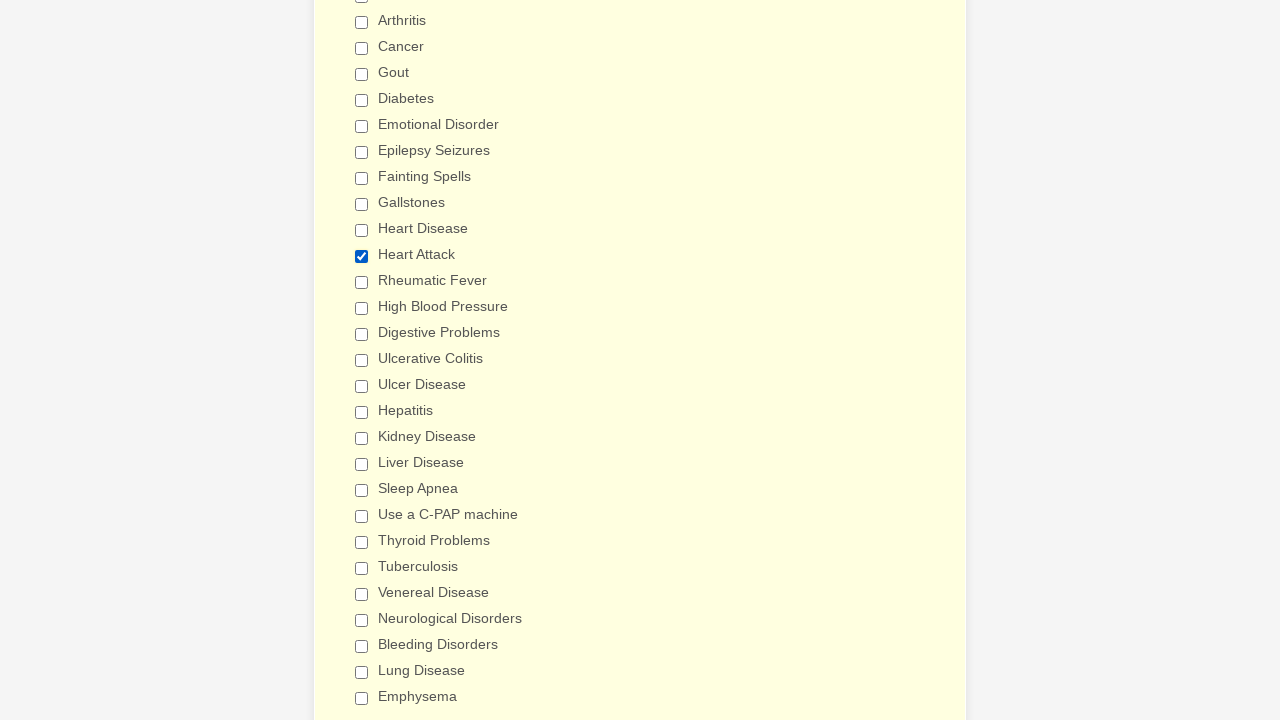

Retrieved checkbox at index 24 to check its value
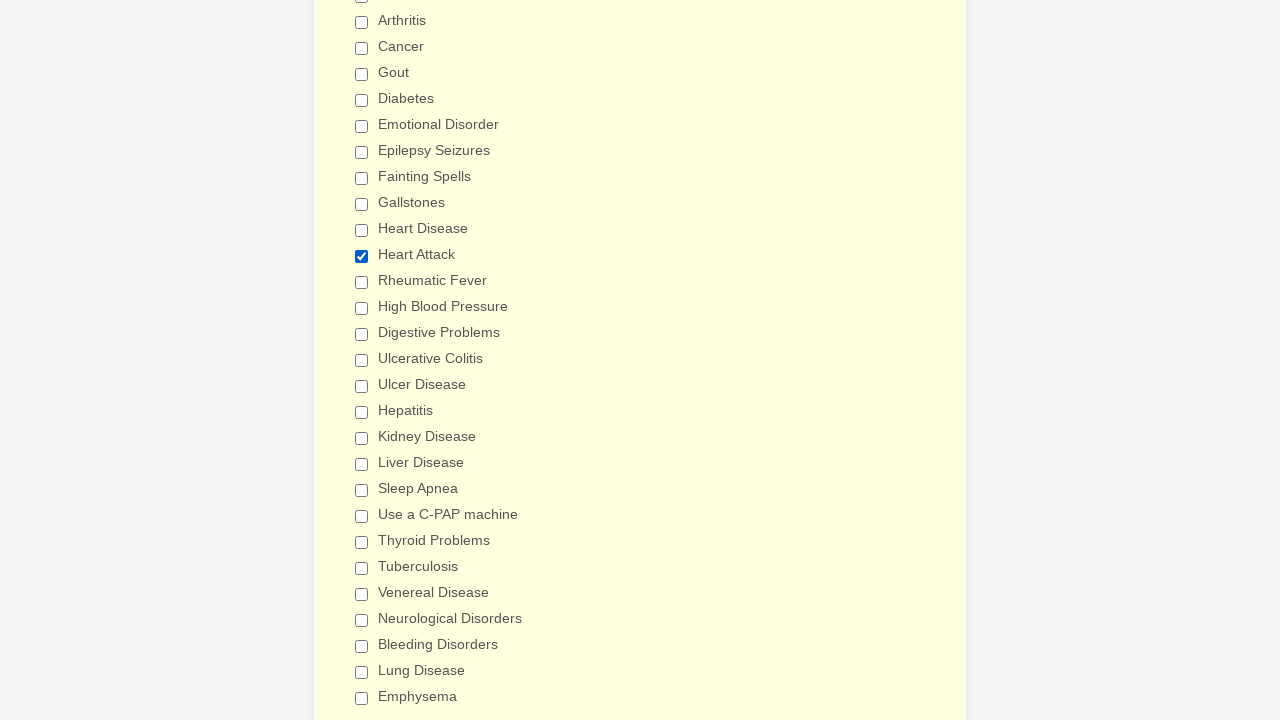

Retrieved checkbox at index 25 to check its value
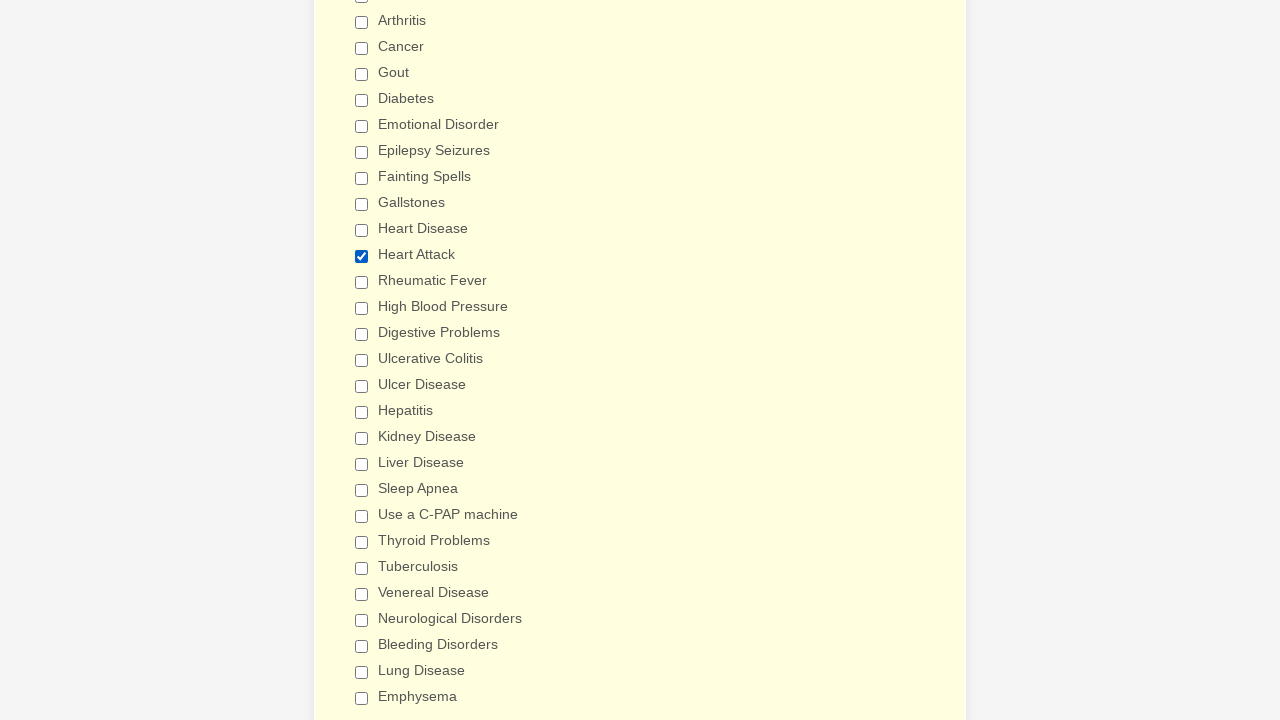

Retrieved checkbox at index 26 to check its value
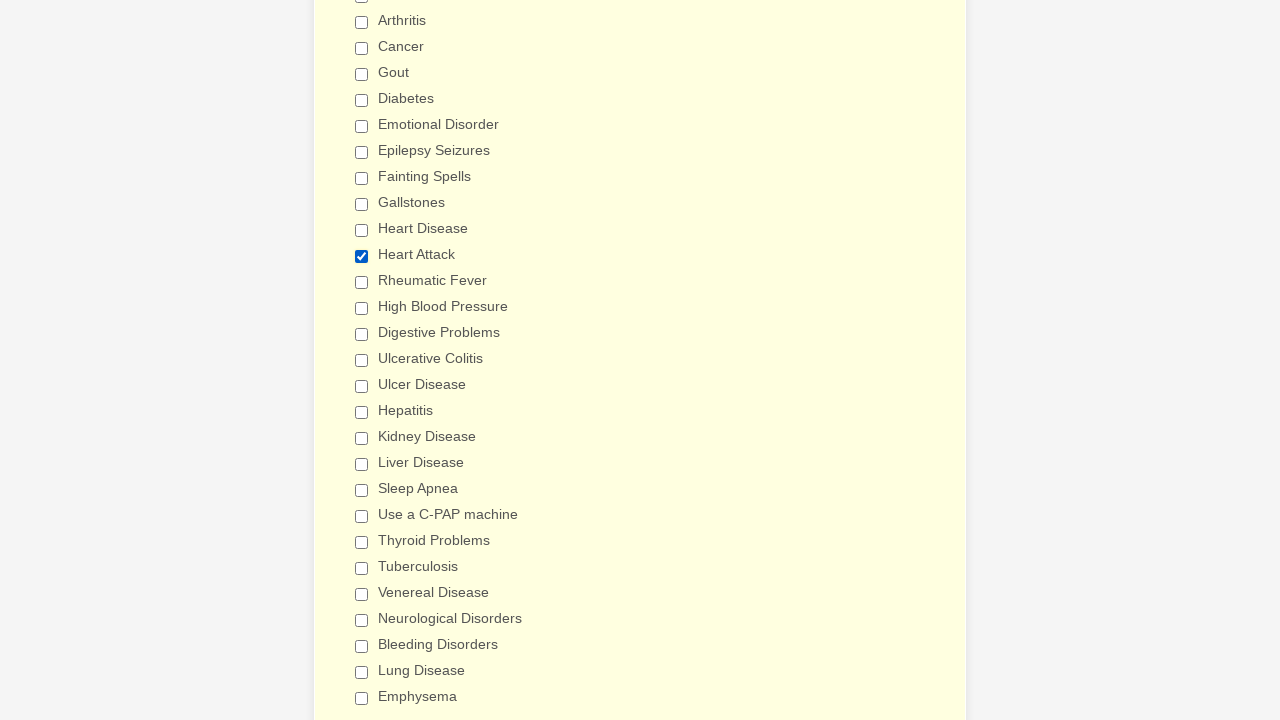

Retrieved checkbox at index 27 to check its value
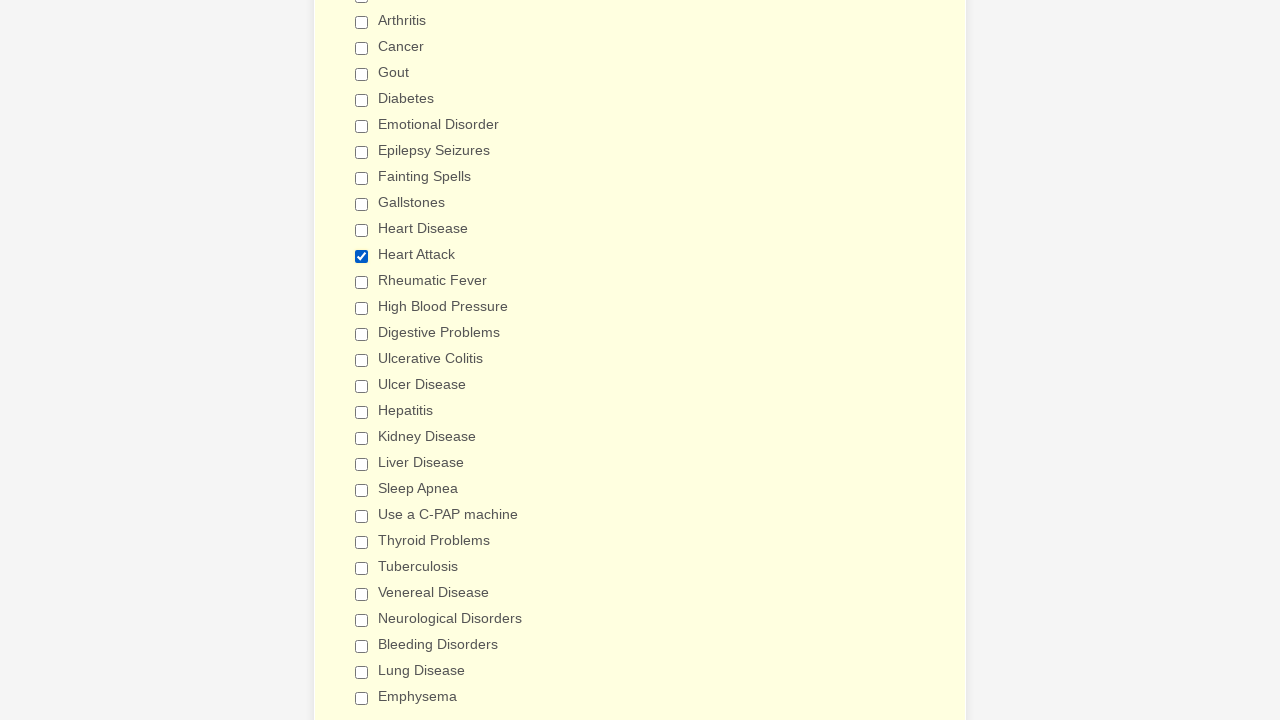

Retrieved checkbox at index 28 to check its value
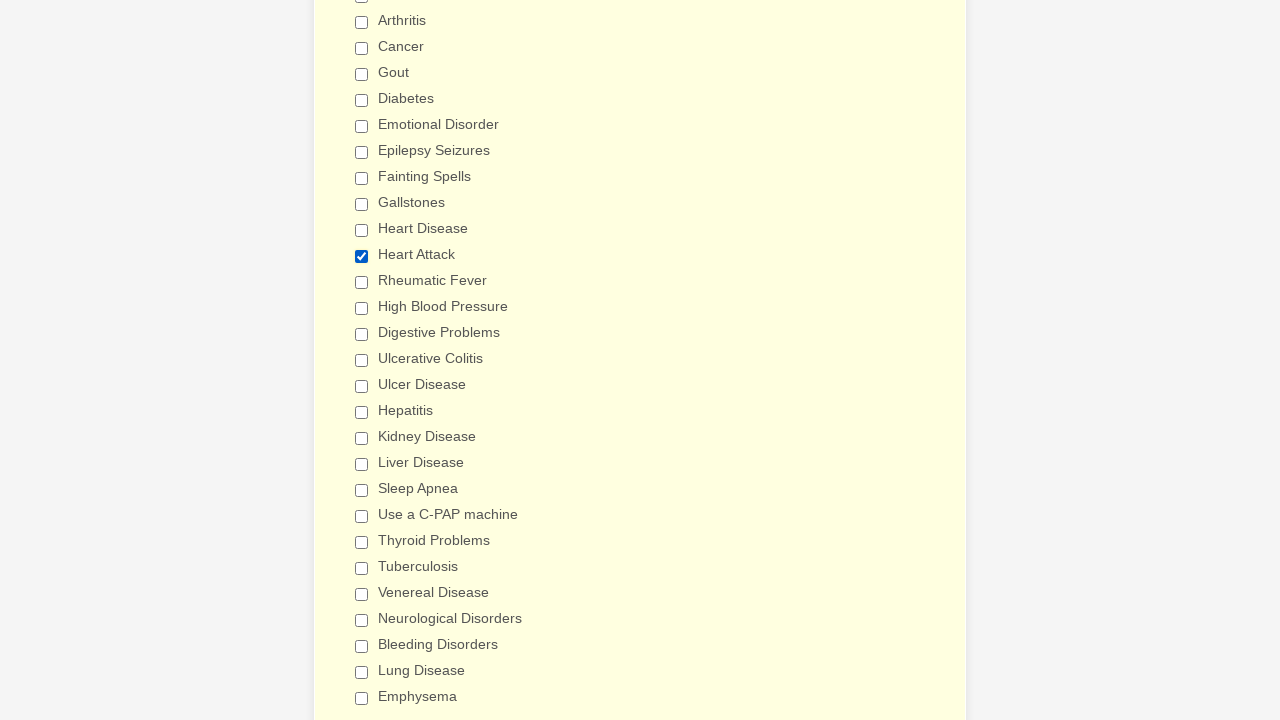

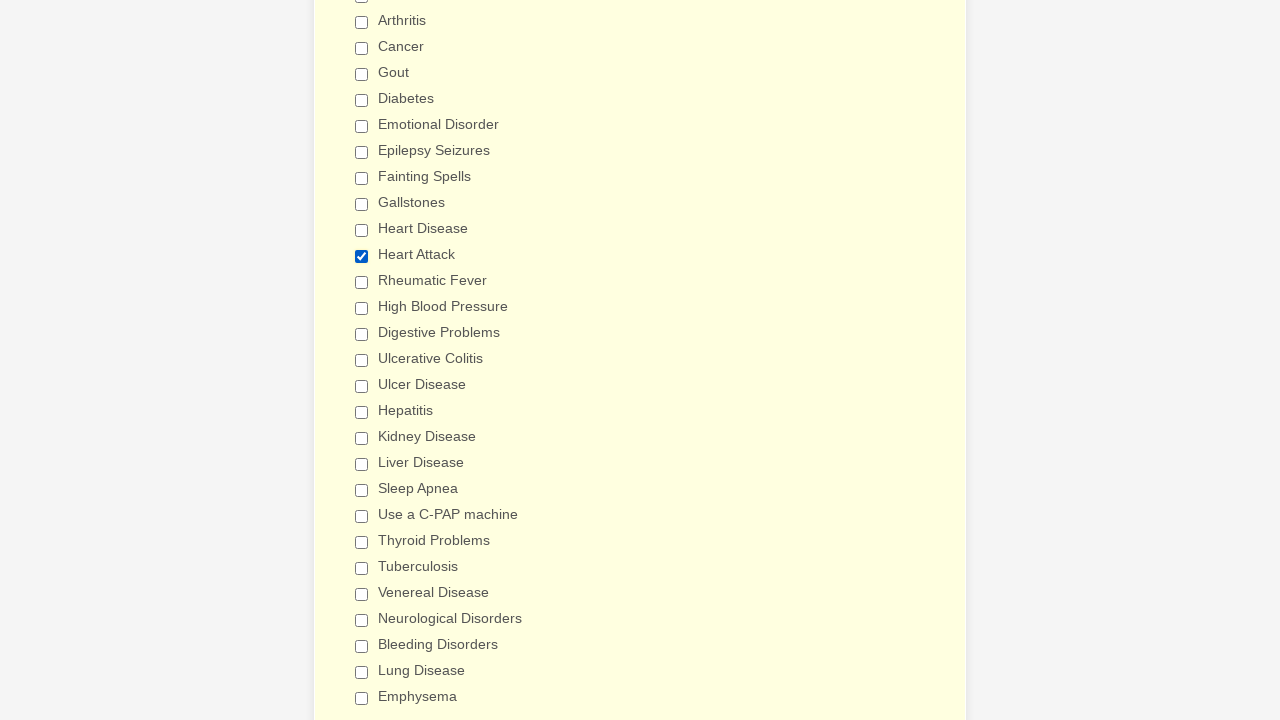